Tests a kitten-collecting game by navigating to the game page, starting the game, and clicking on kittens as they appear until the game is over

Starting URL: http://thelab.boozang.com/

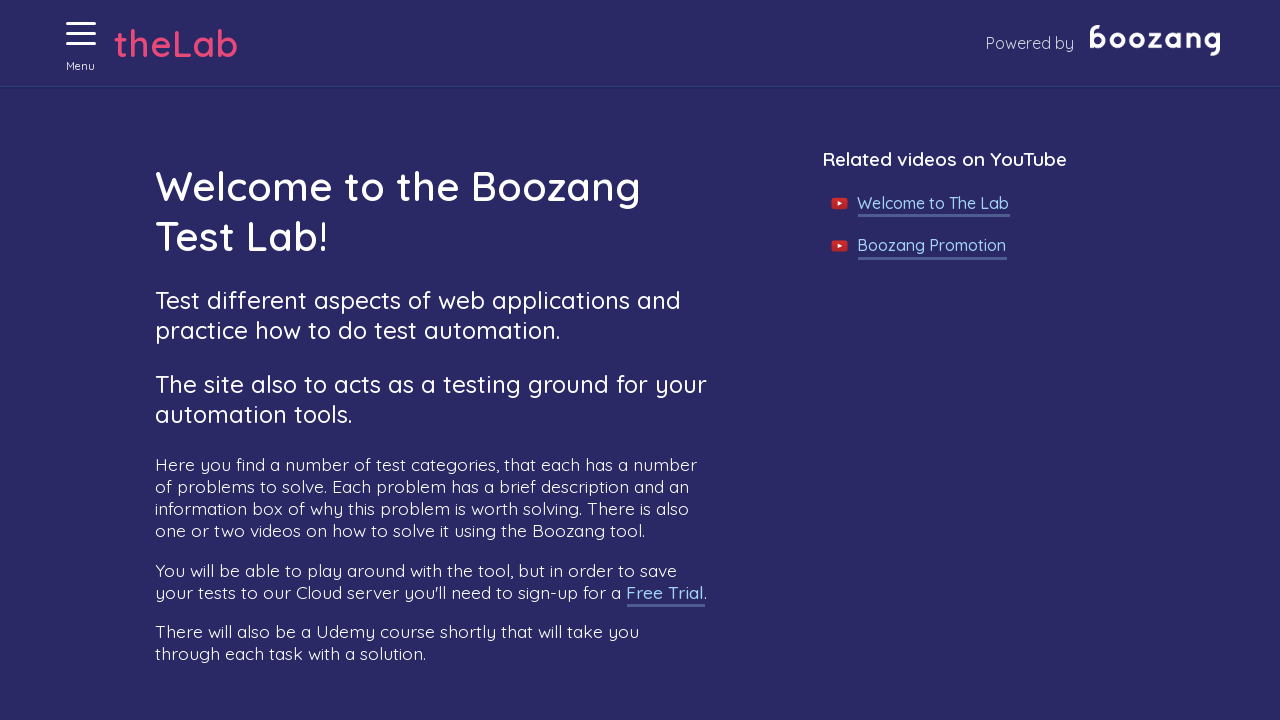

Clicked menu button to open navigation at (81, 34) on xpath=//button[@aria-label='Menu' and @aria-expanded='false']
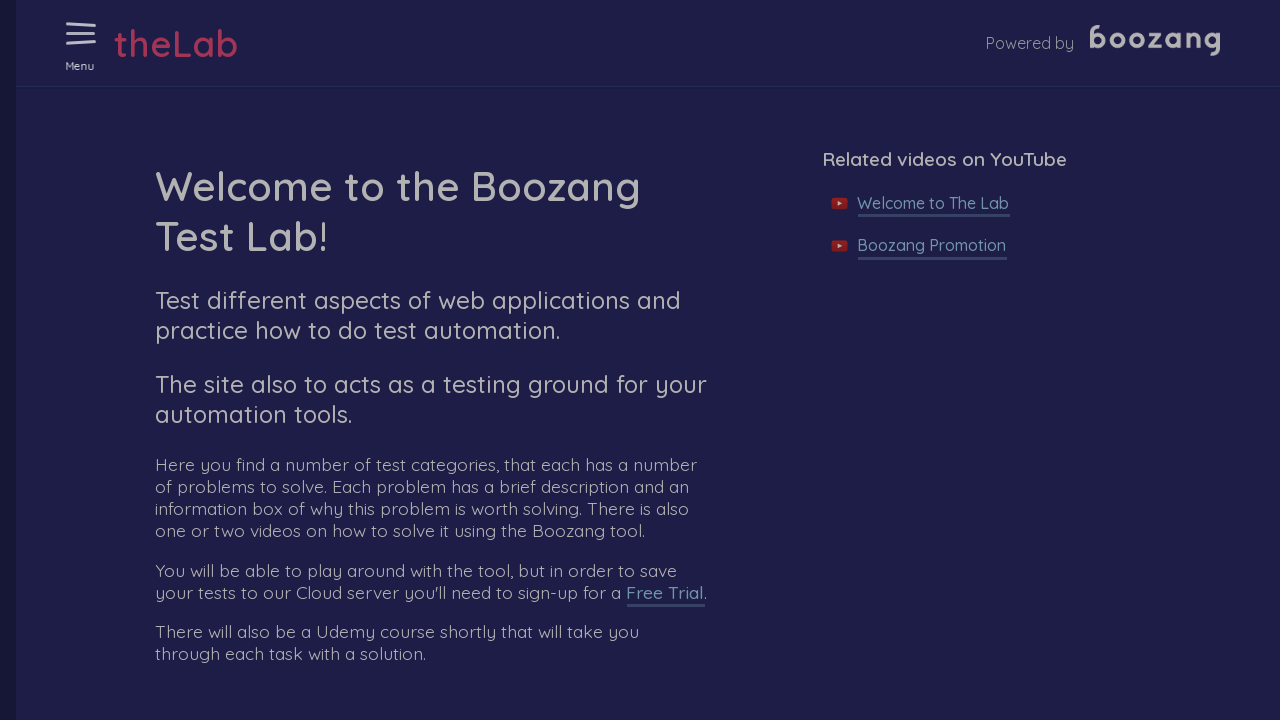

Clicked on 'Collecting kittens' menu item at (119, 628) on xpath=//a[.='Collecting kittens']
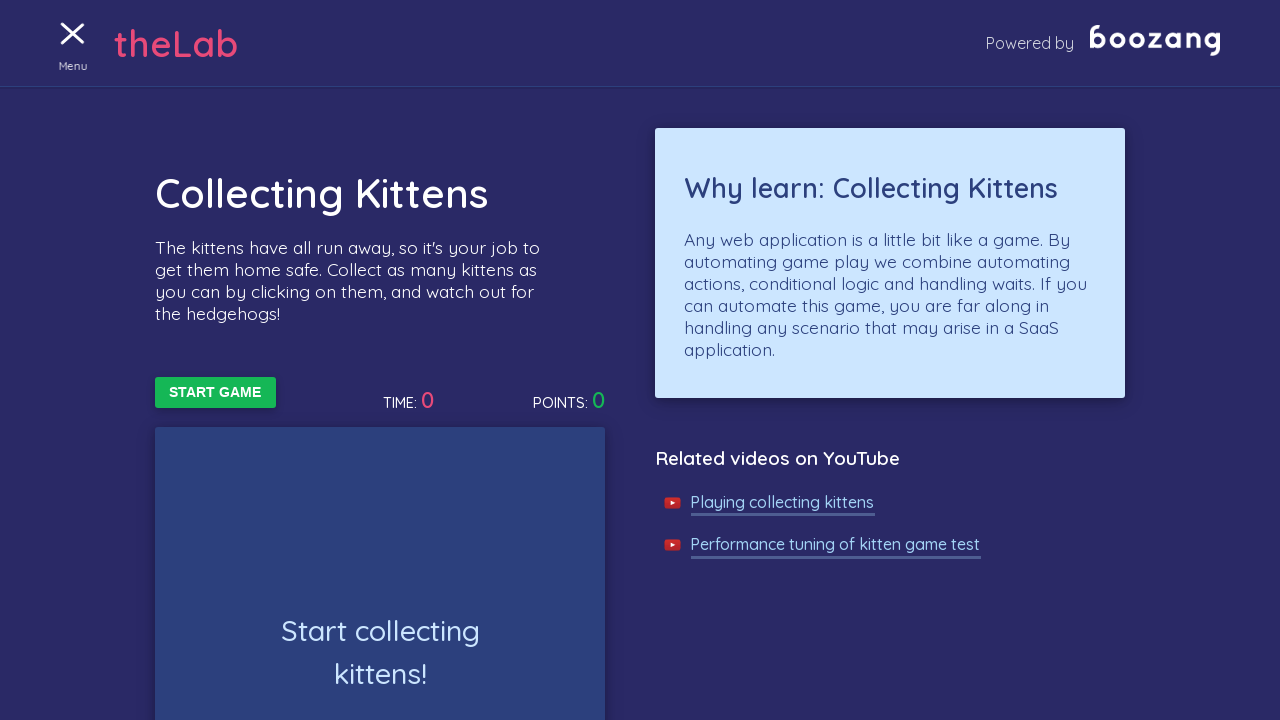

Clicked Start Game button at (215, 393) on xpath=//button[text()='Start Game']
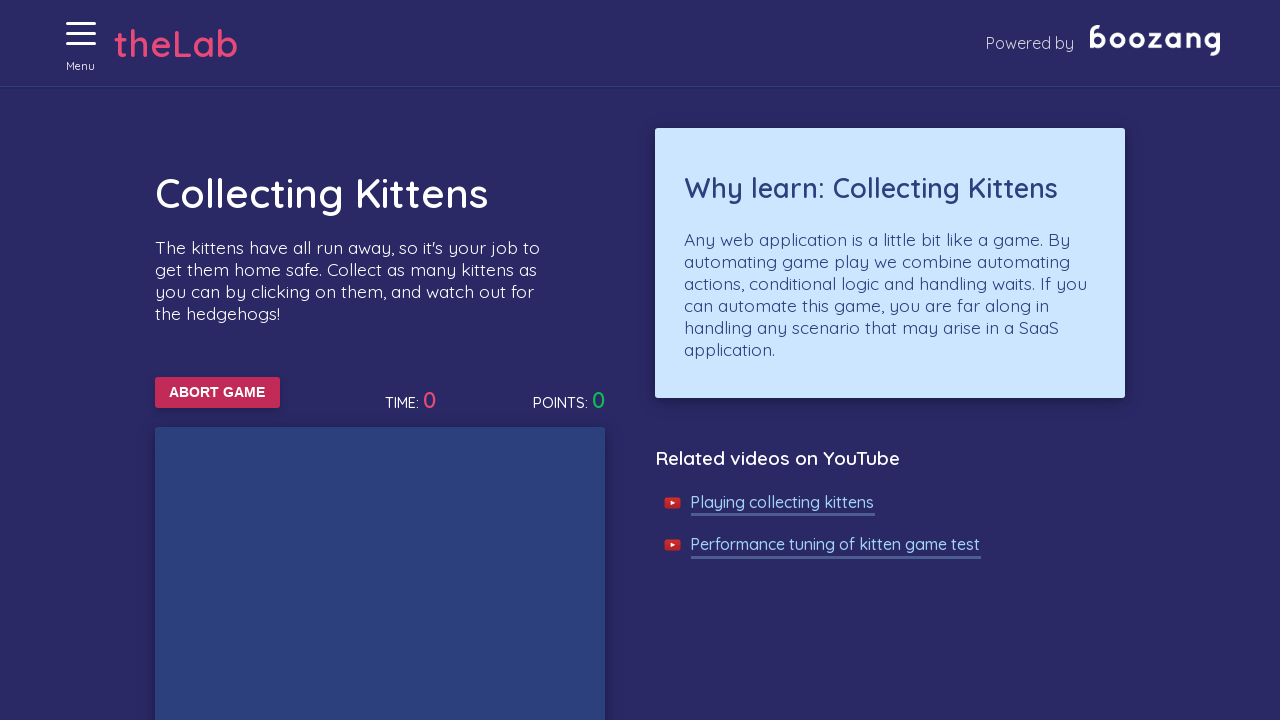

Waited 250ms for kittens to appear
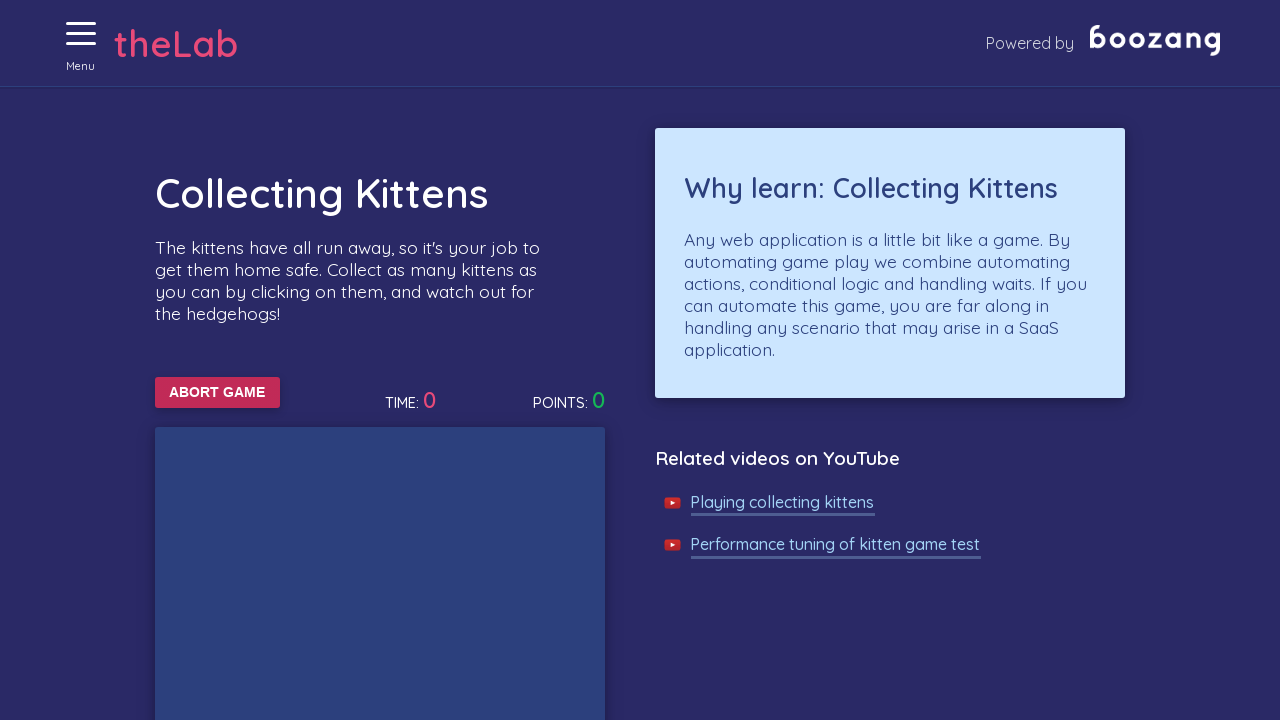

Waited 250ms for kittens to appear
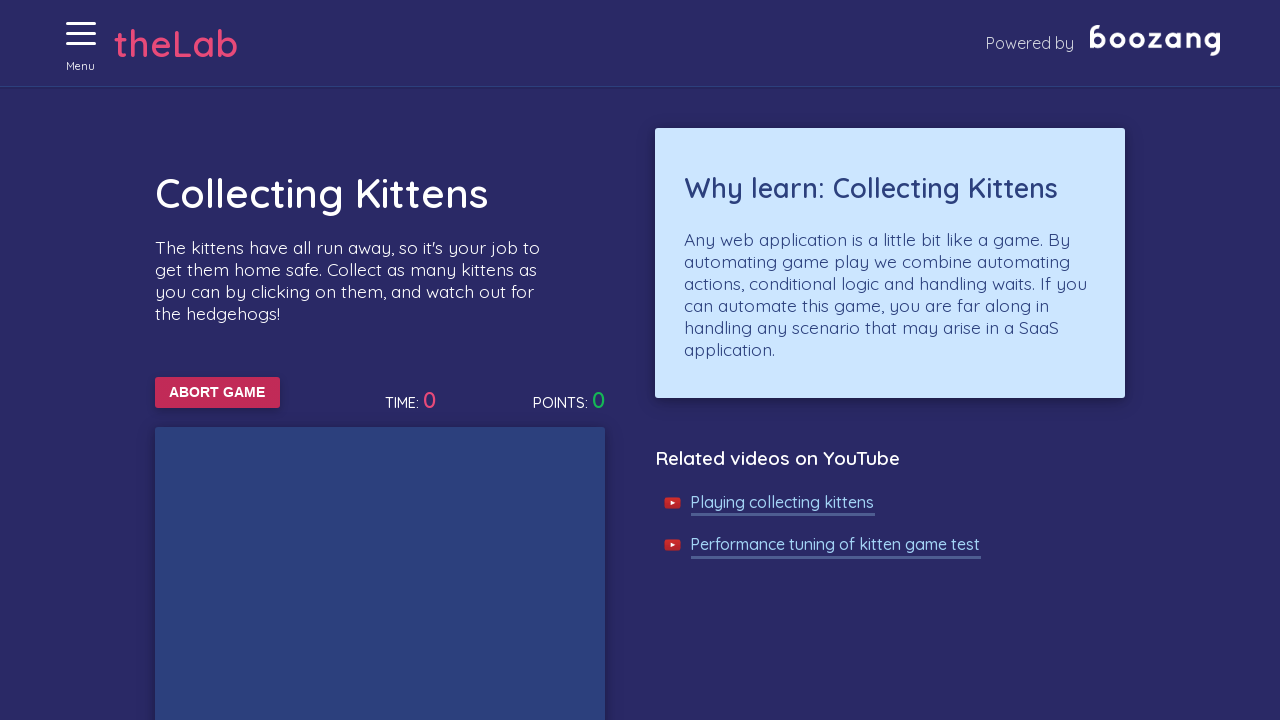

Waited 250ms for kittens to appear
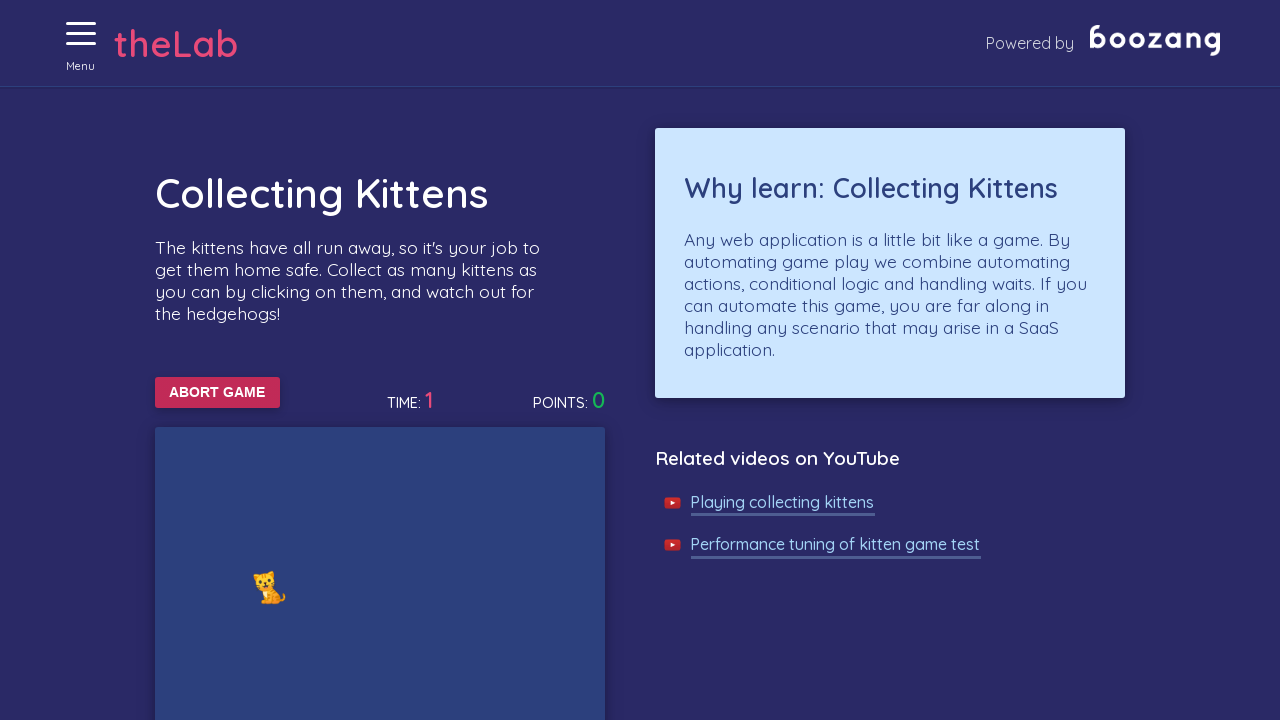

Clicked on a kitten at (270, 587) on xpath=//img[@alt='Cat']
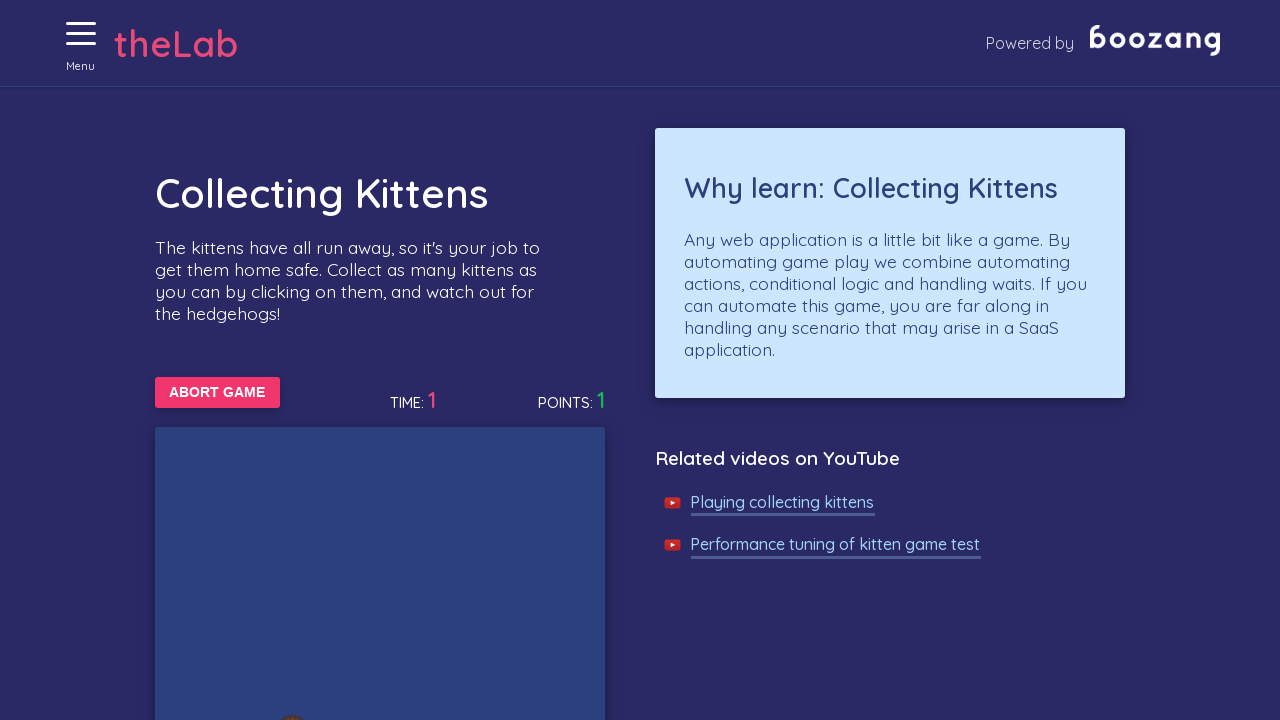

Waited 250ms for kittens to appear
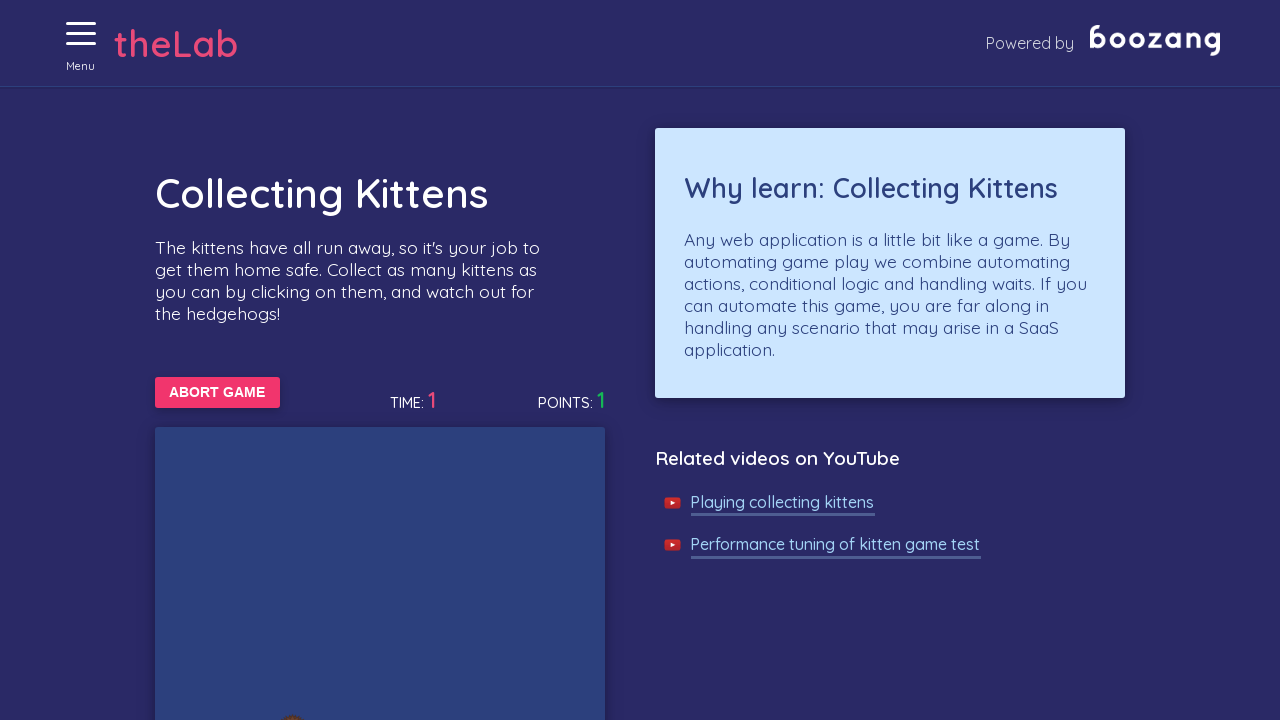

Waited 250ms for kittens to appear
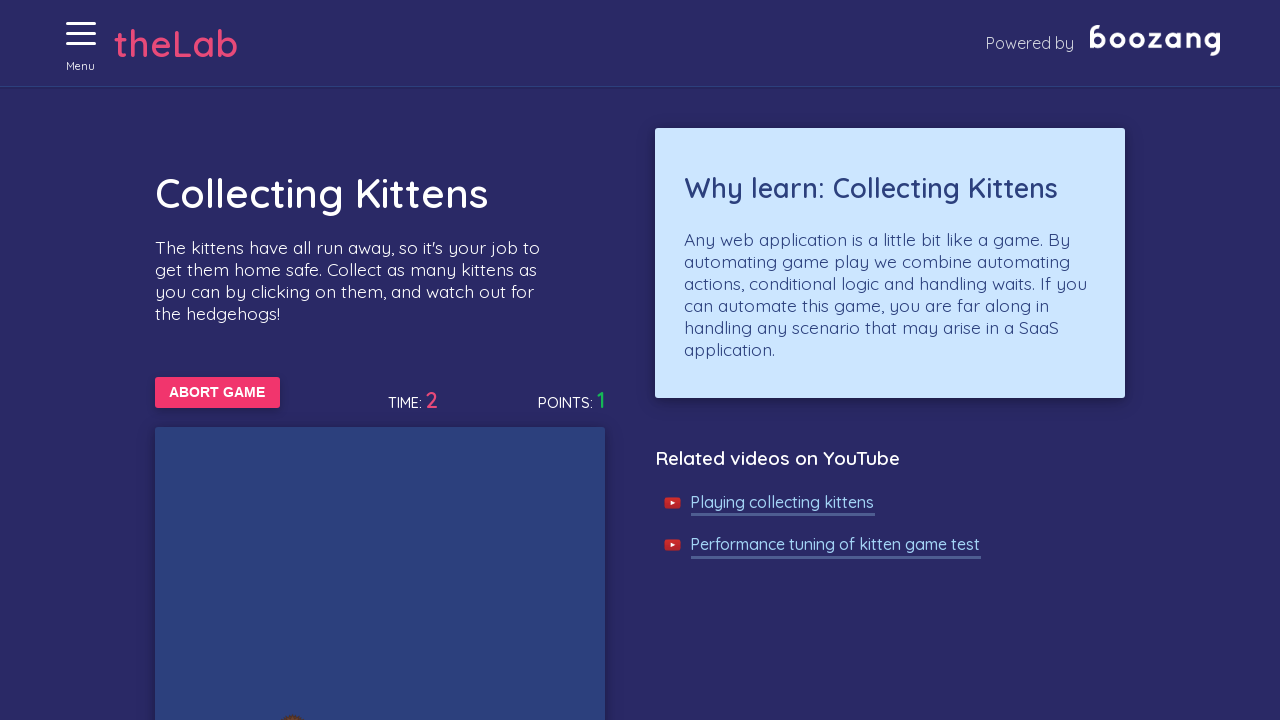

Waited 250ms for kittens to appear
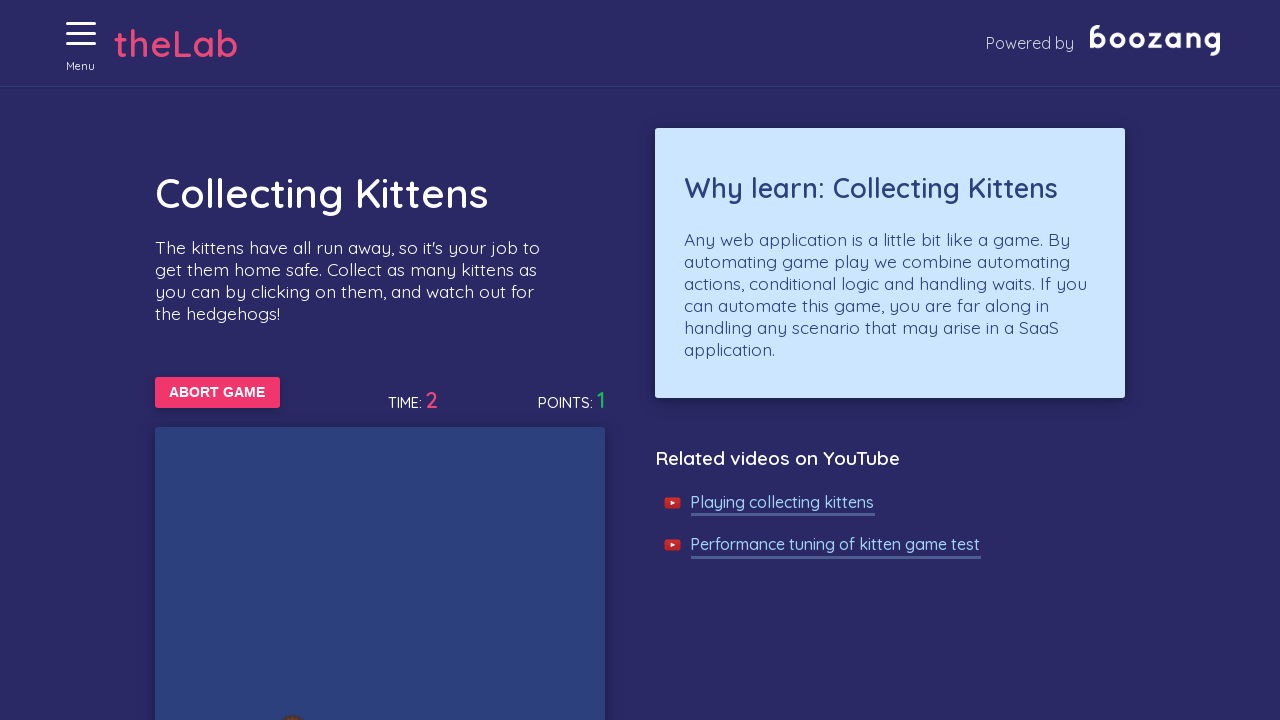

Waited 250ms for kittens to appear
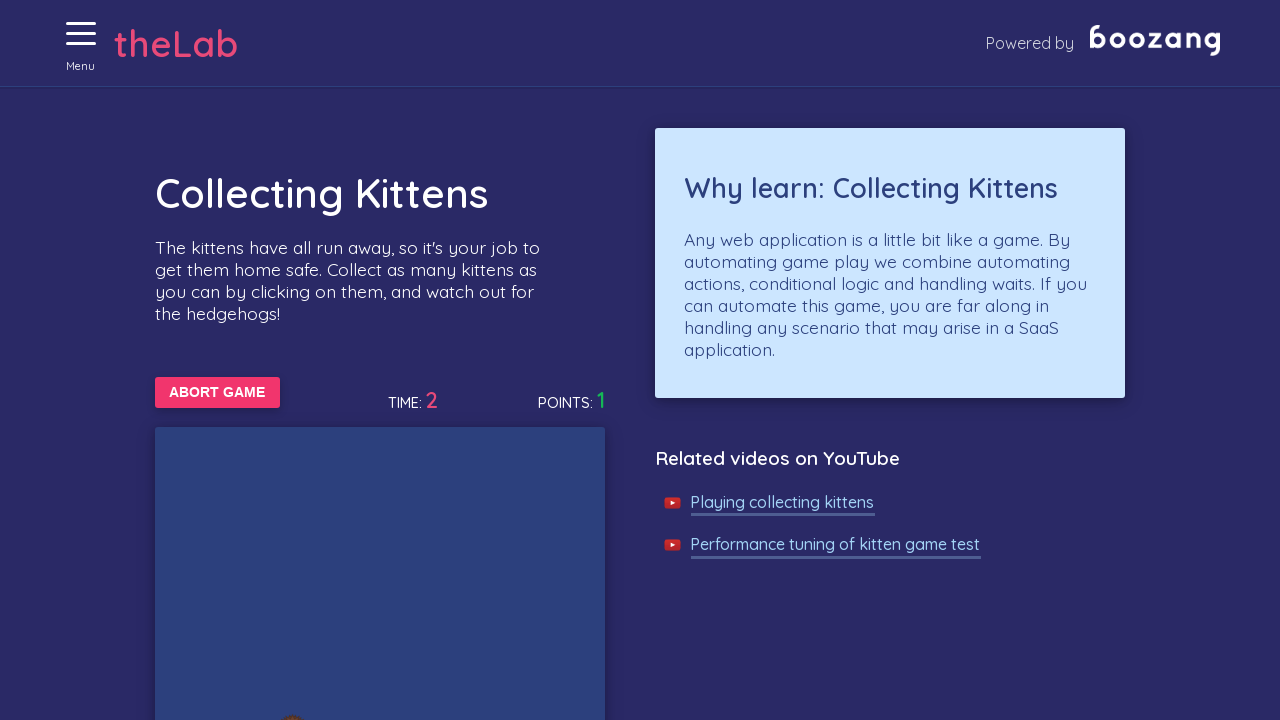

Waited 250ms for kittens to appear
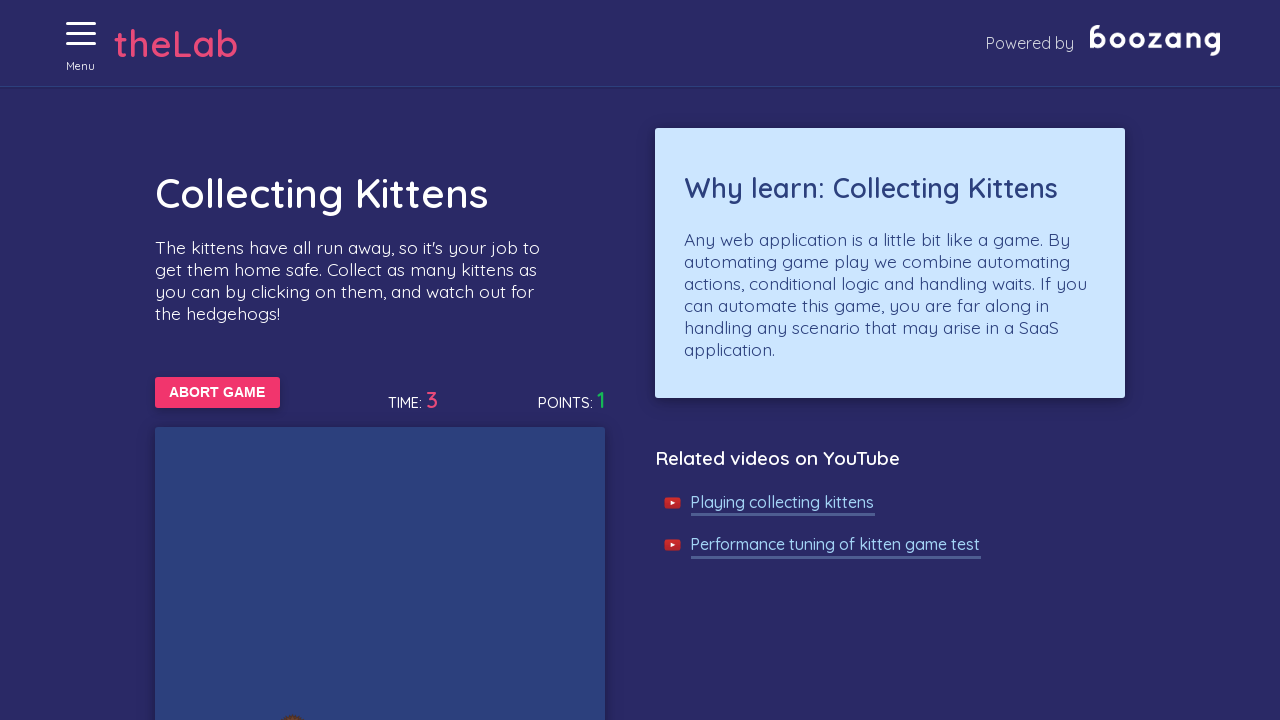

Waited 250ms for kittens to appear
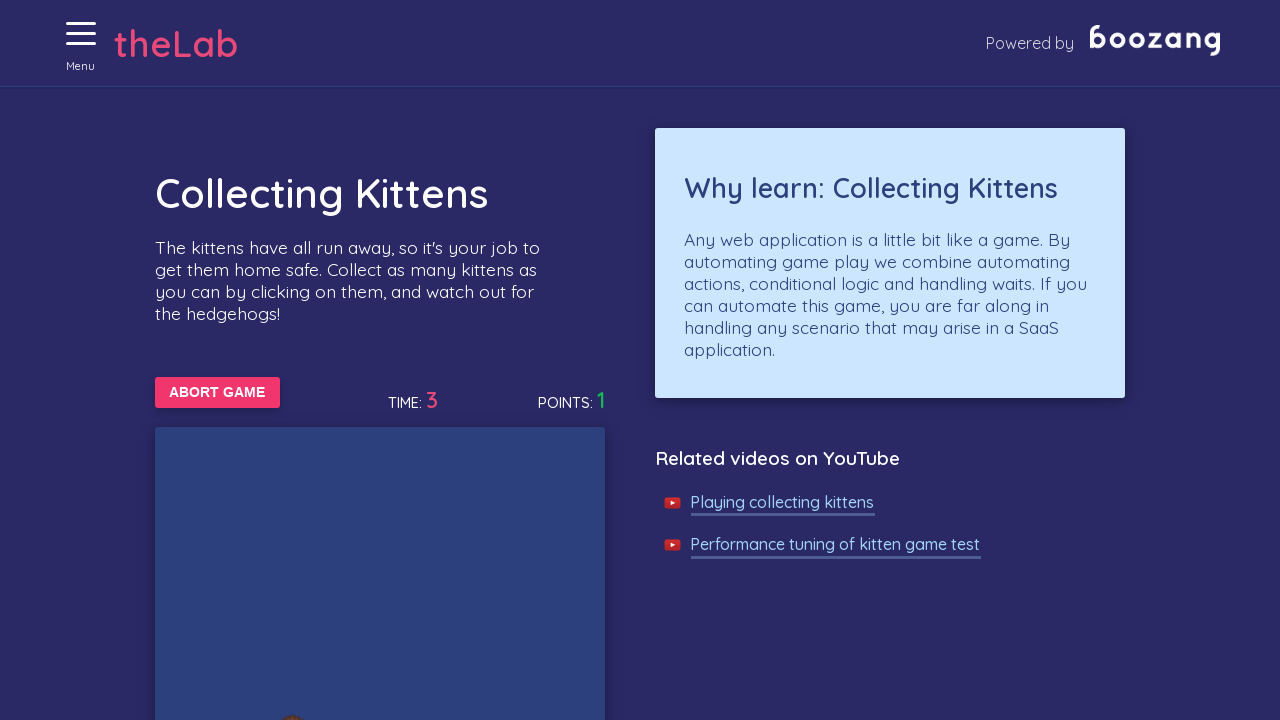

Waited 250ms for kittens to appear
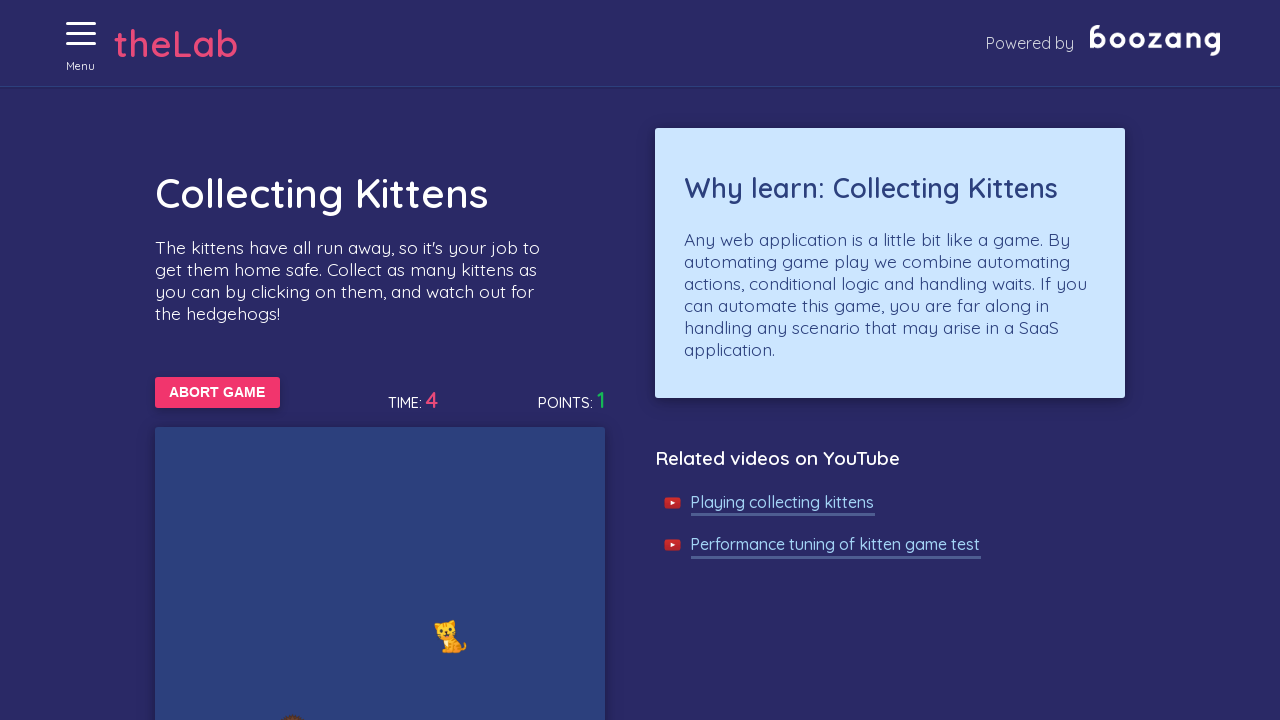

Clicked on a kitten at (450, 636) on xpath=//img[@alt='Cat']
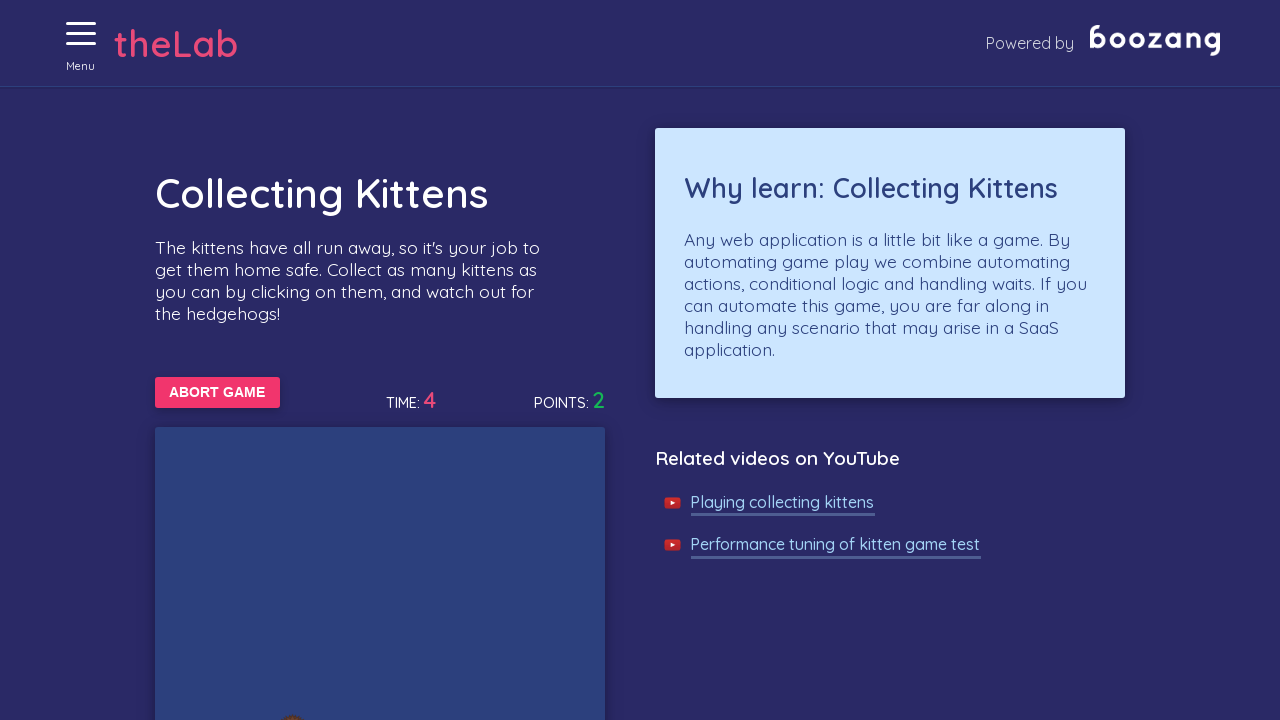

Waited 250ms for kittens to appear
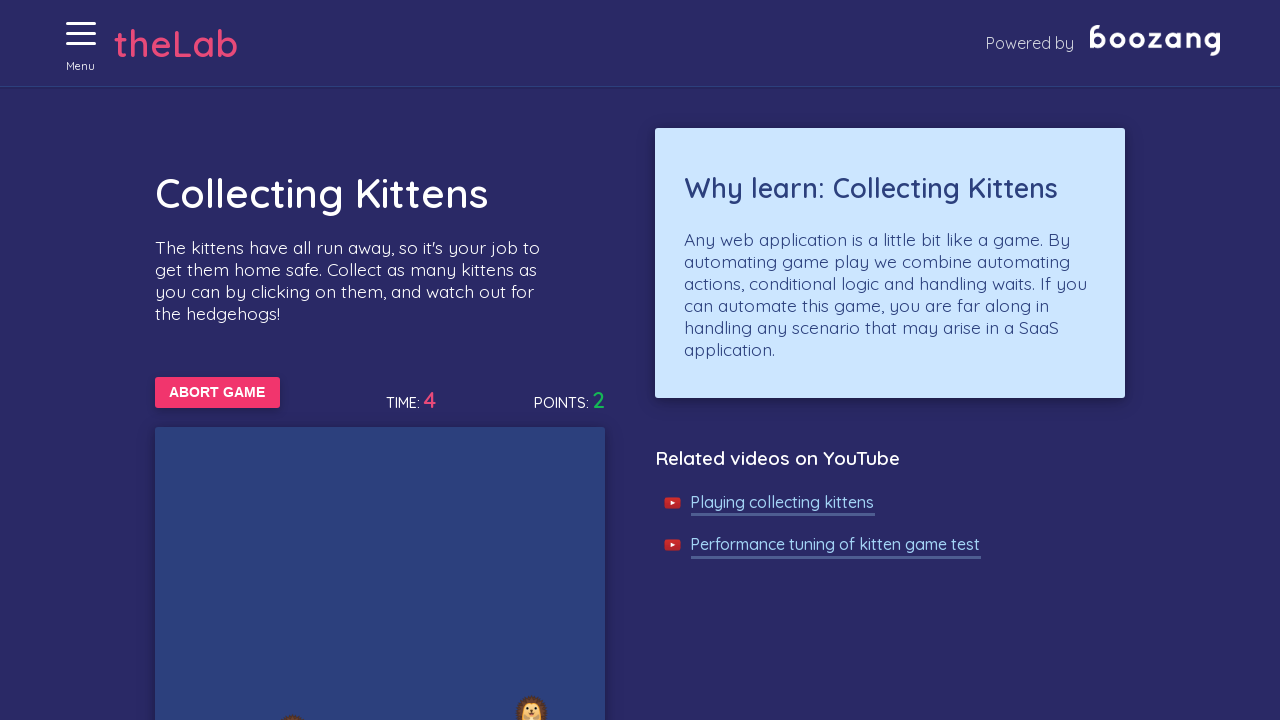

Waited 250ms for kittens to appear
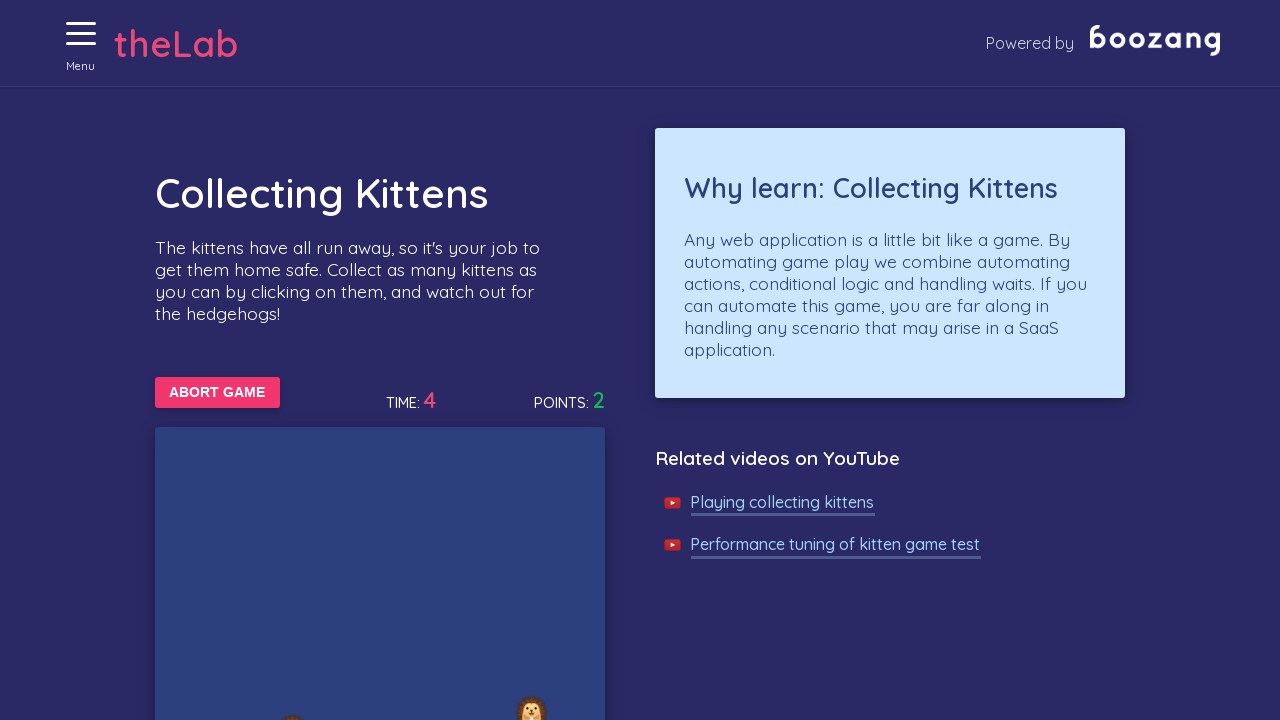

Waited 250ms for kittens to appear
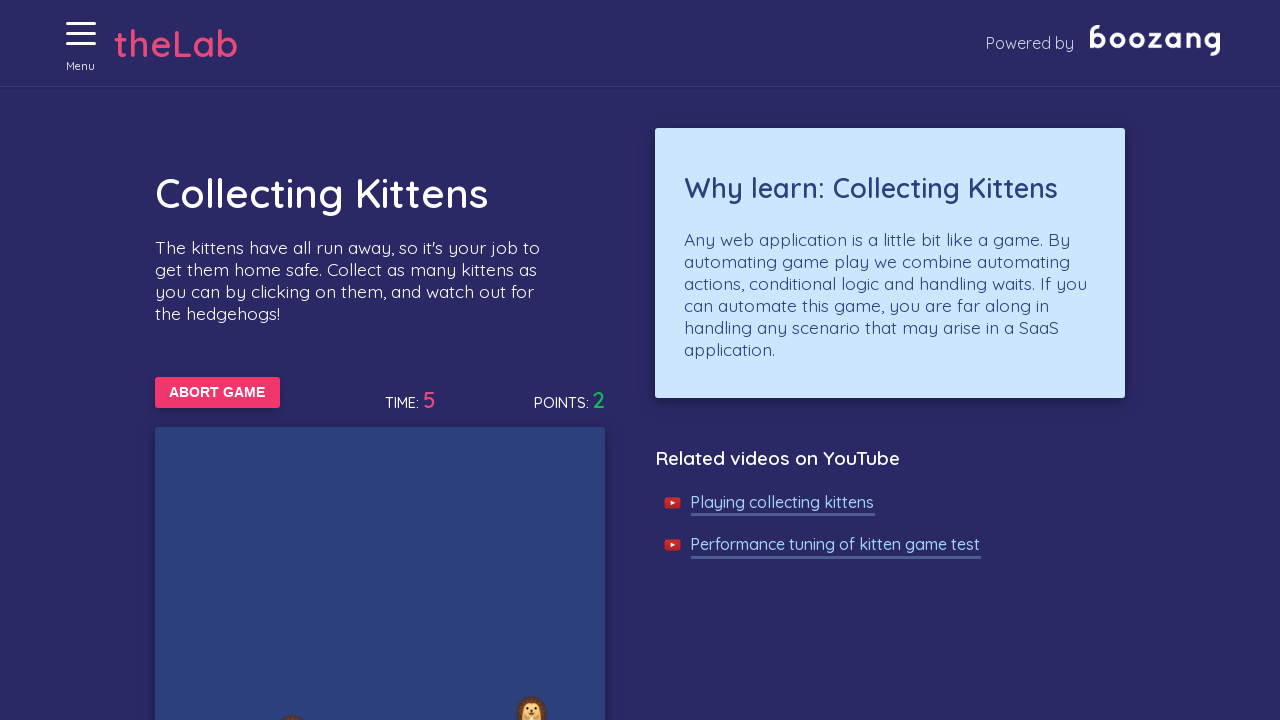

Waited 250ms for kittens to appear
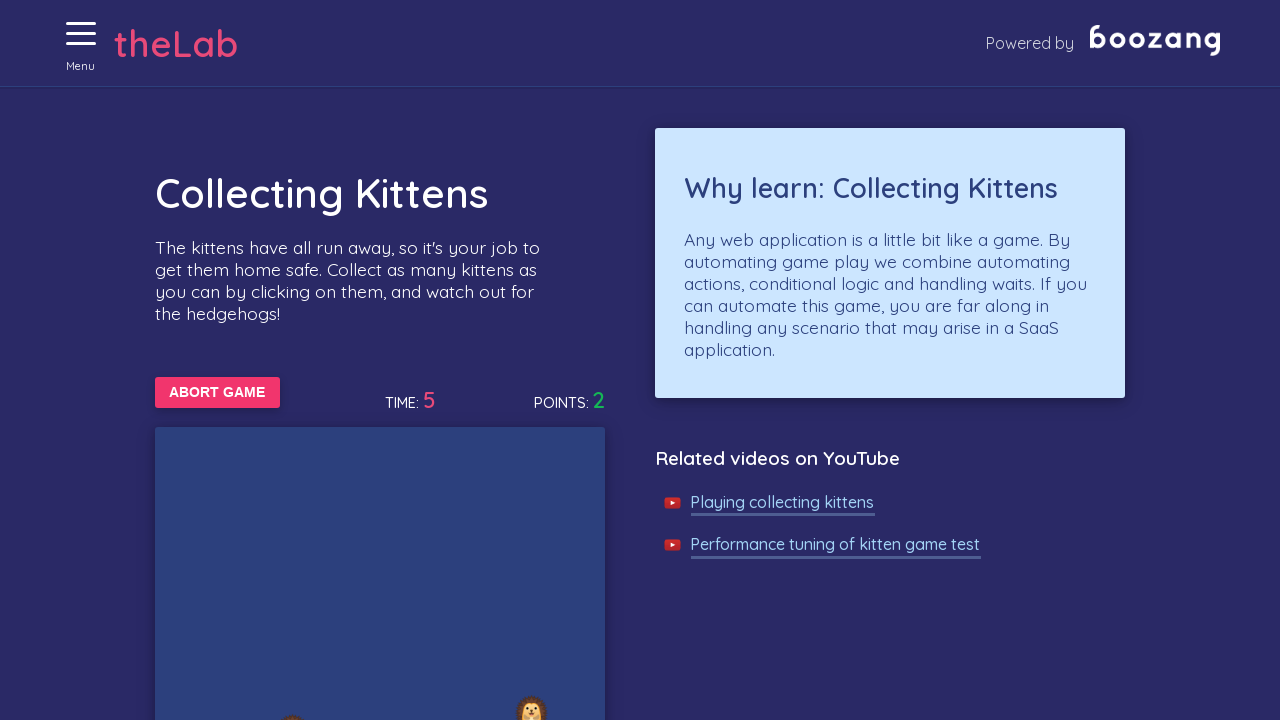

Waited 250ms for kittens to appear
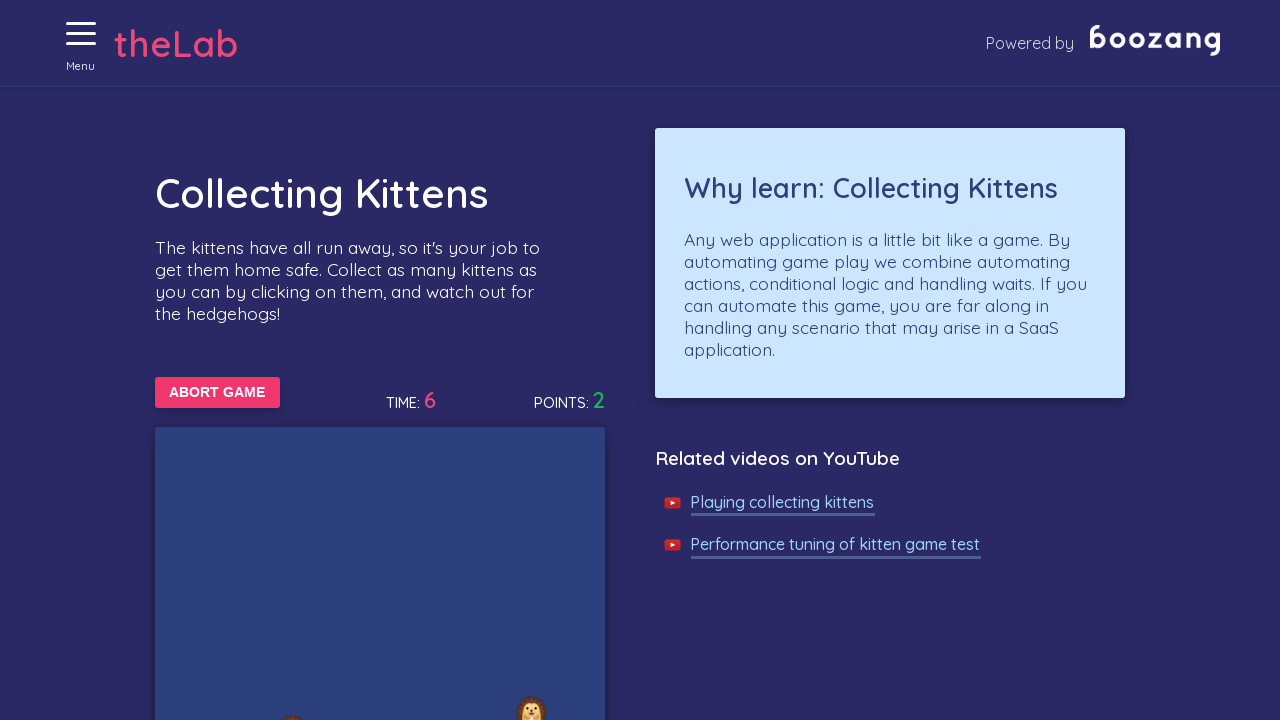

Waited 250ms for kittens to appear
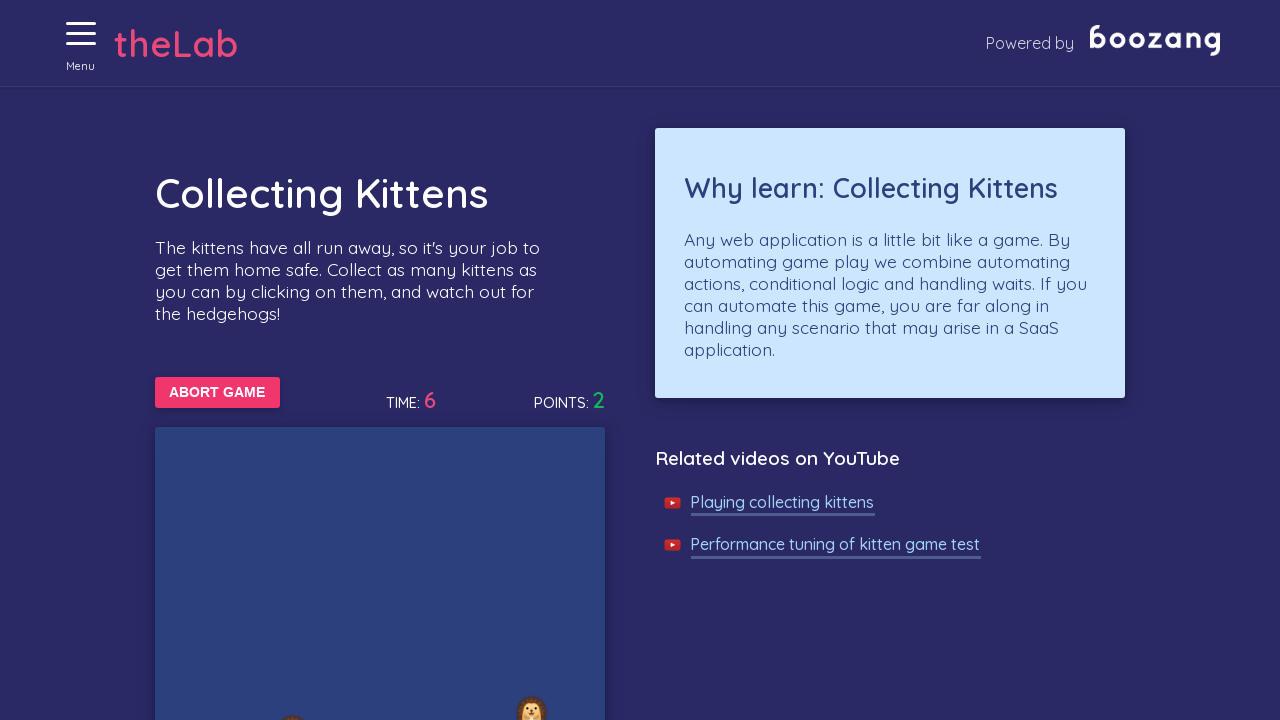

Waited 250ms for kittens to appear
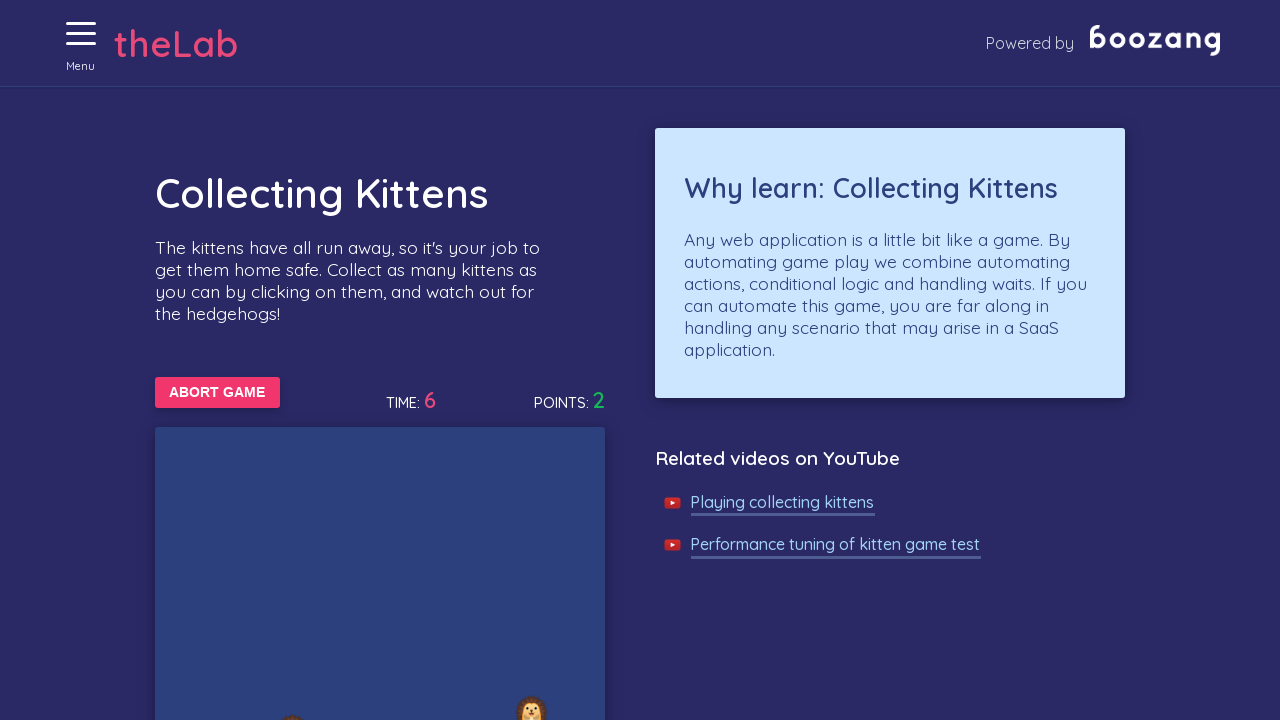

Waited 250ms for kittens to appear
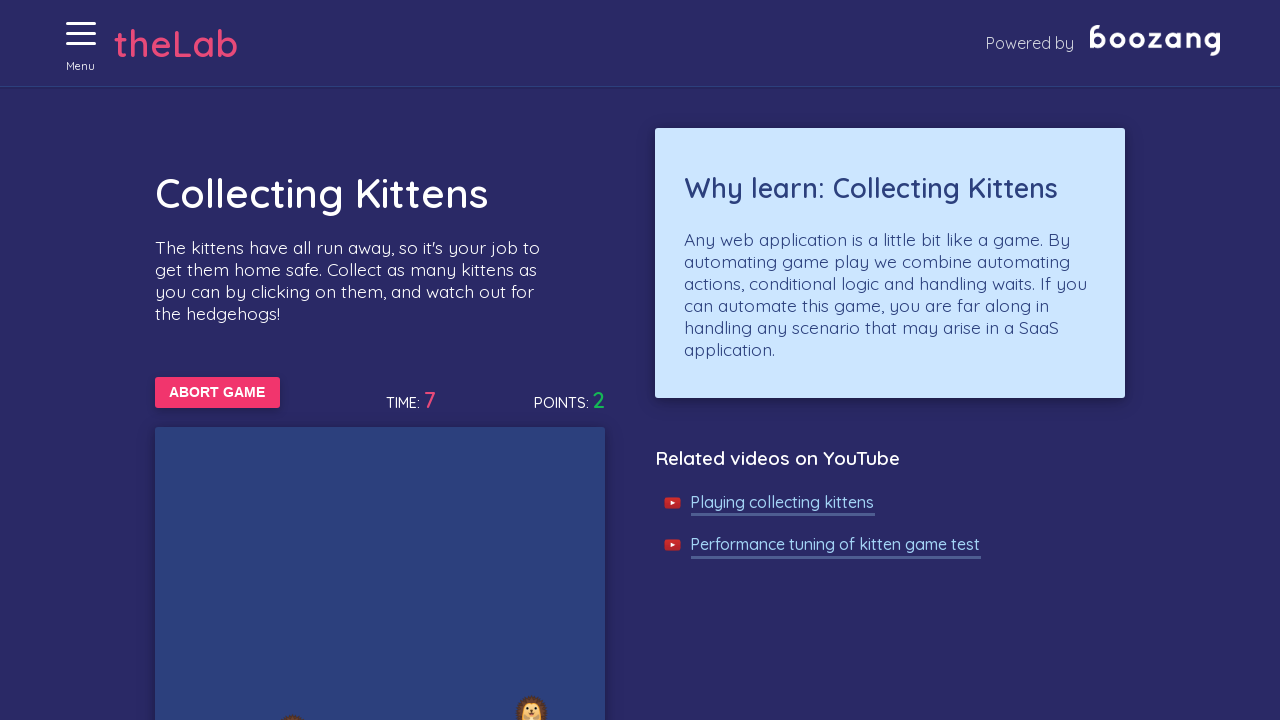

Waited 250ms for kittens to appear
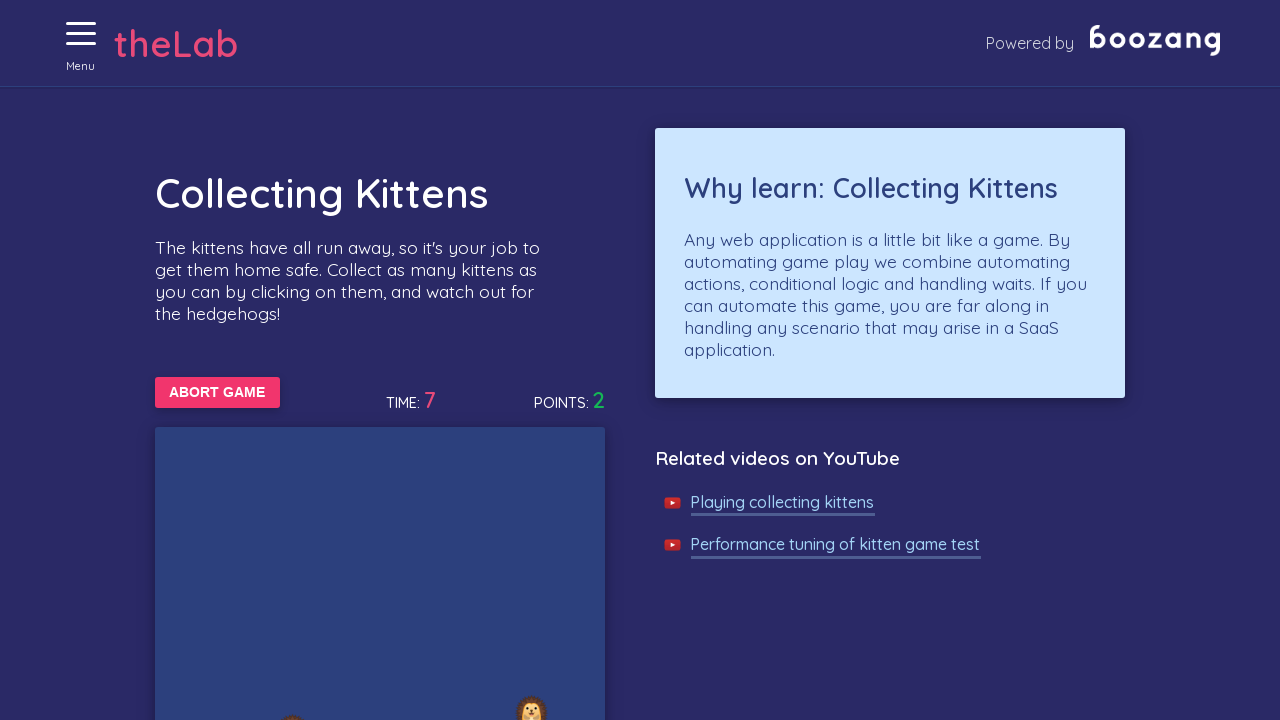

Clicked on a kitten at (244, 456) on xpath=//img[@alt='Cat']
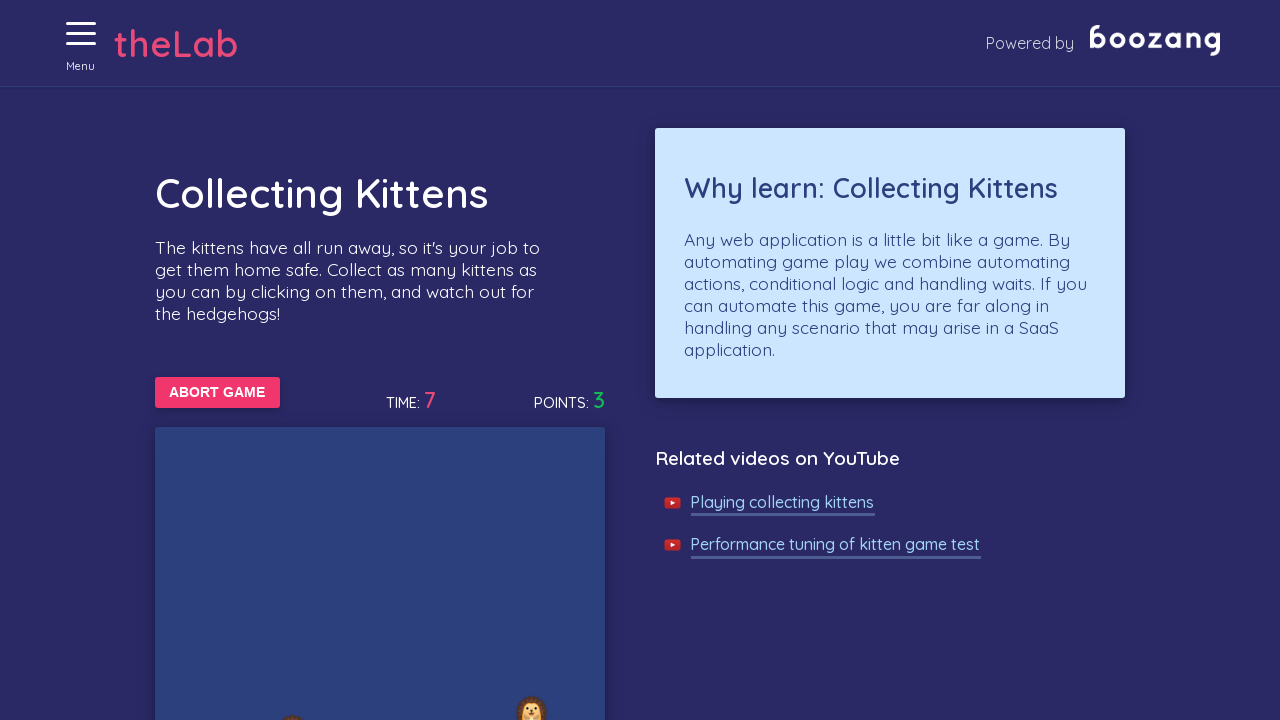

Waited 250ms for kittens to appear
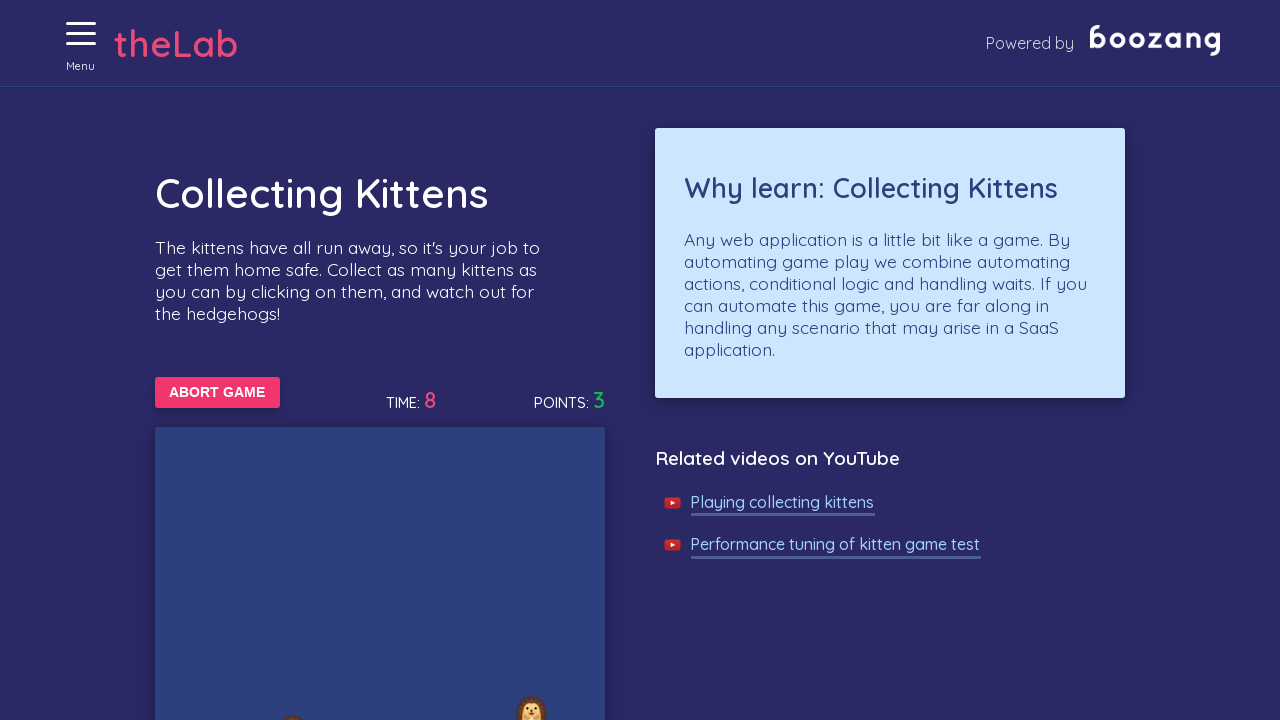

Waited 250ms for kittens to appear
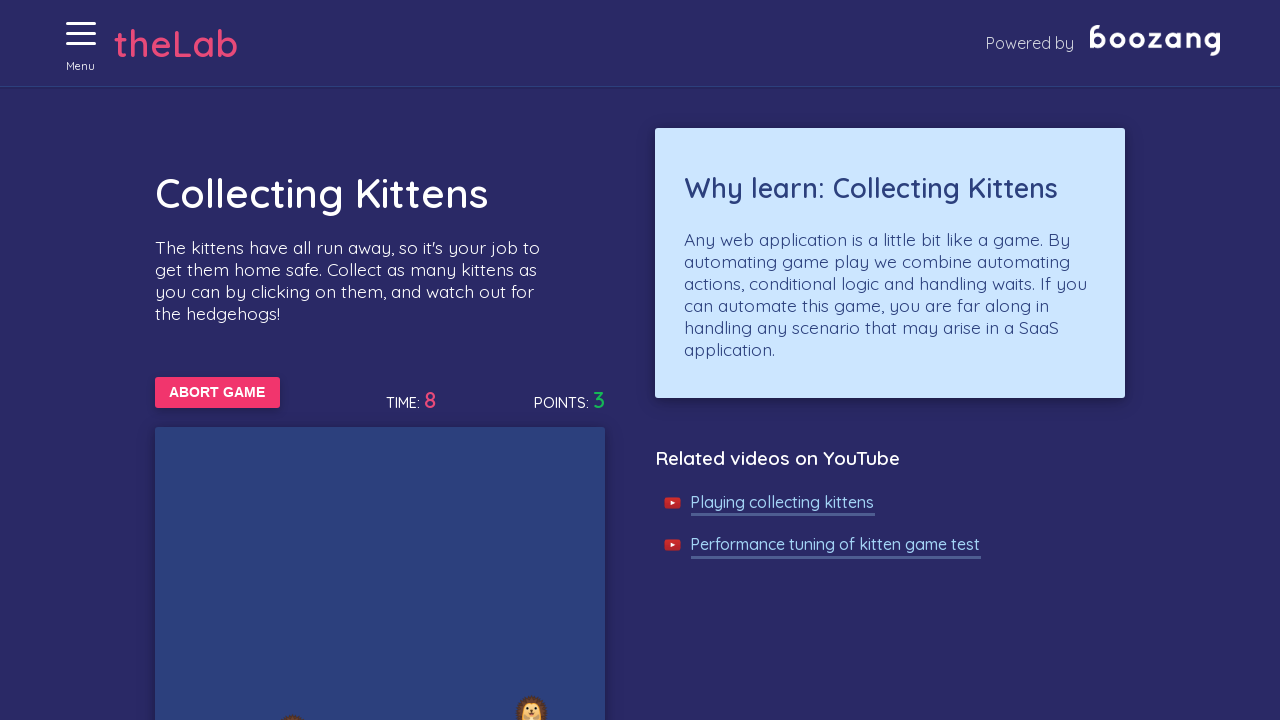

Waited 250ms for kittens to appear
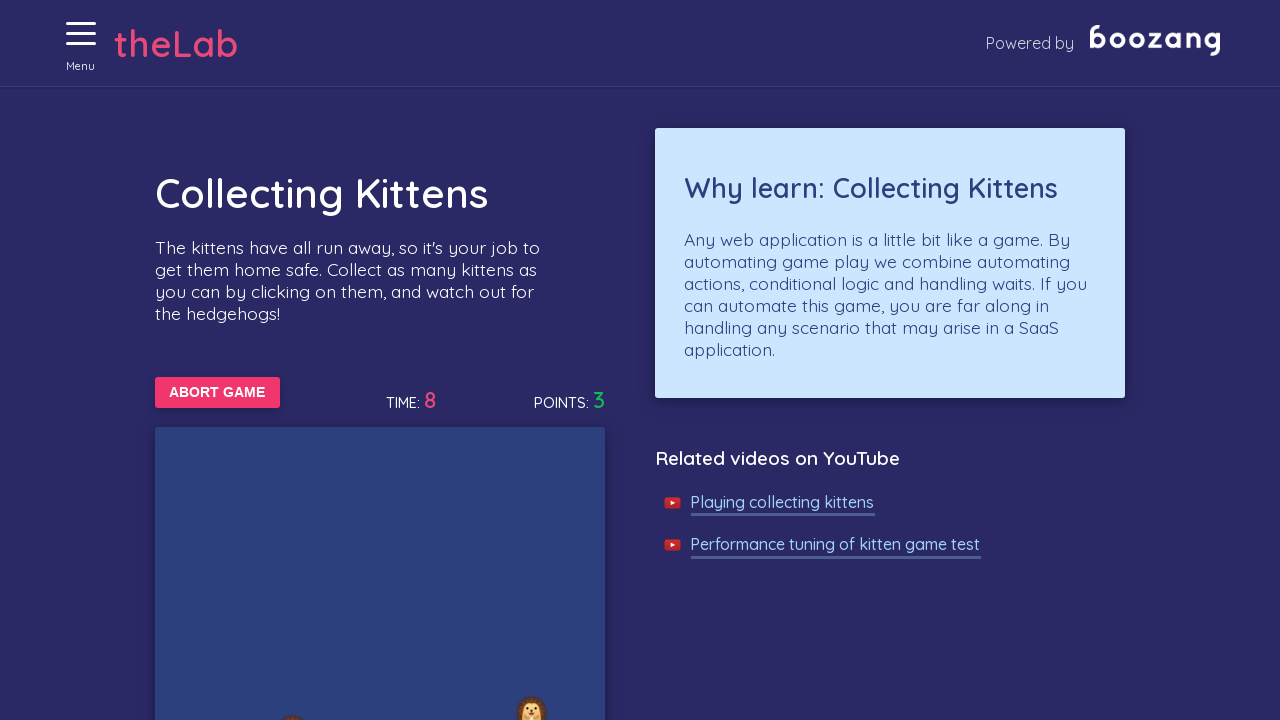

Clicked on a kitten at (362, 703) on xpath=//img[@alt='Cat']
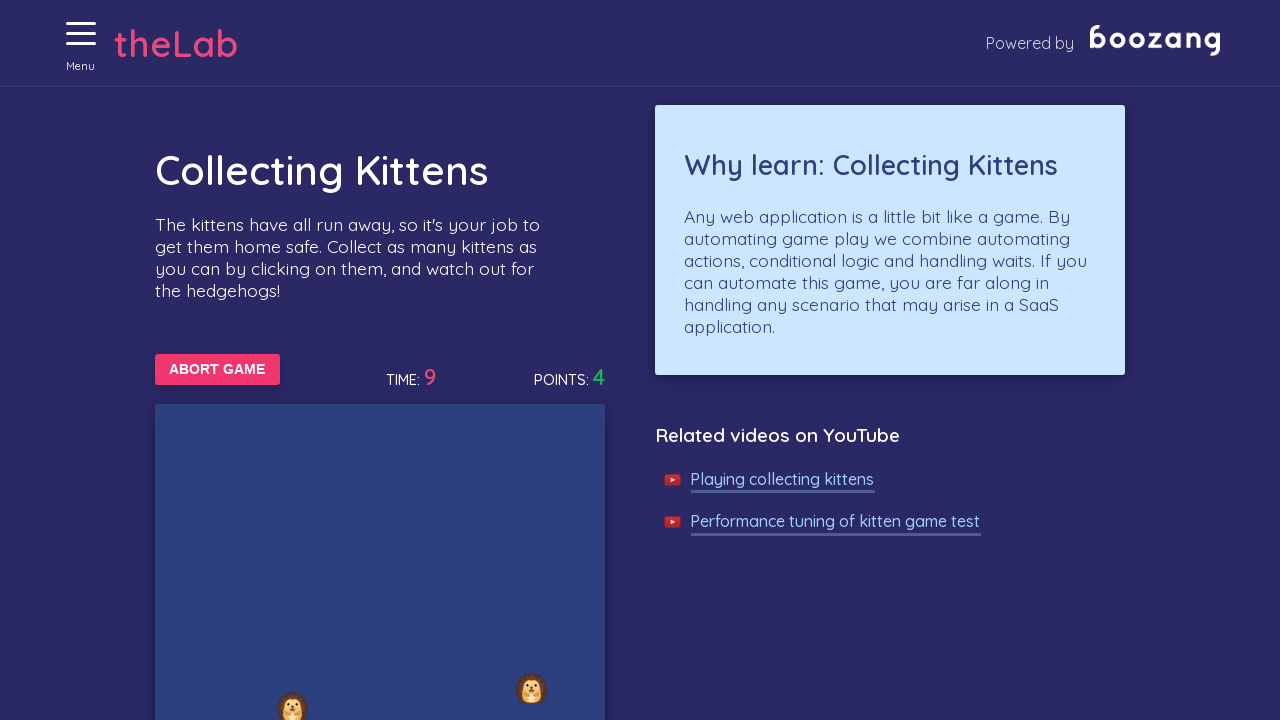

Waited 250ms for kittens to appear
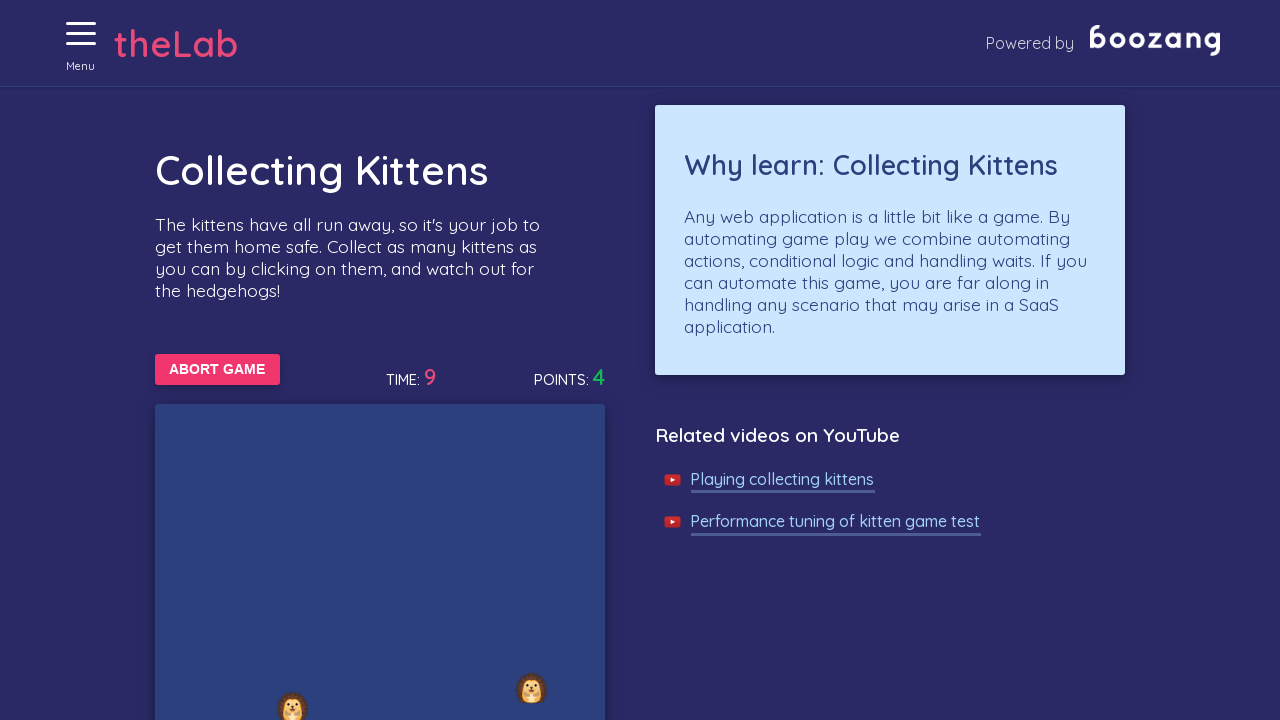

Waited 250ms for kittens to appear
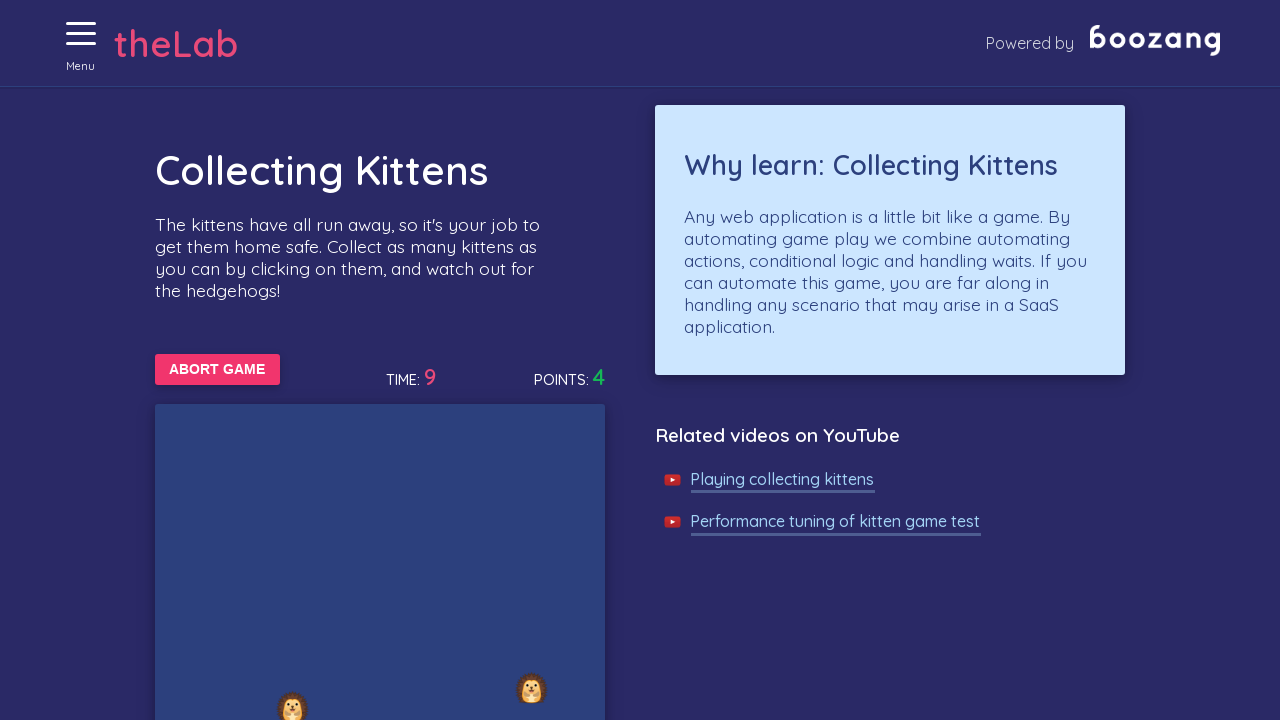

Waited 250ms for kittens to appear
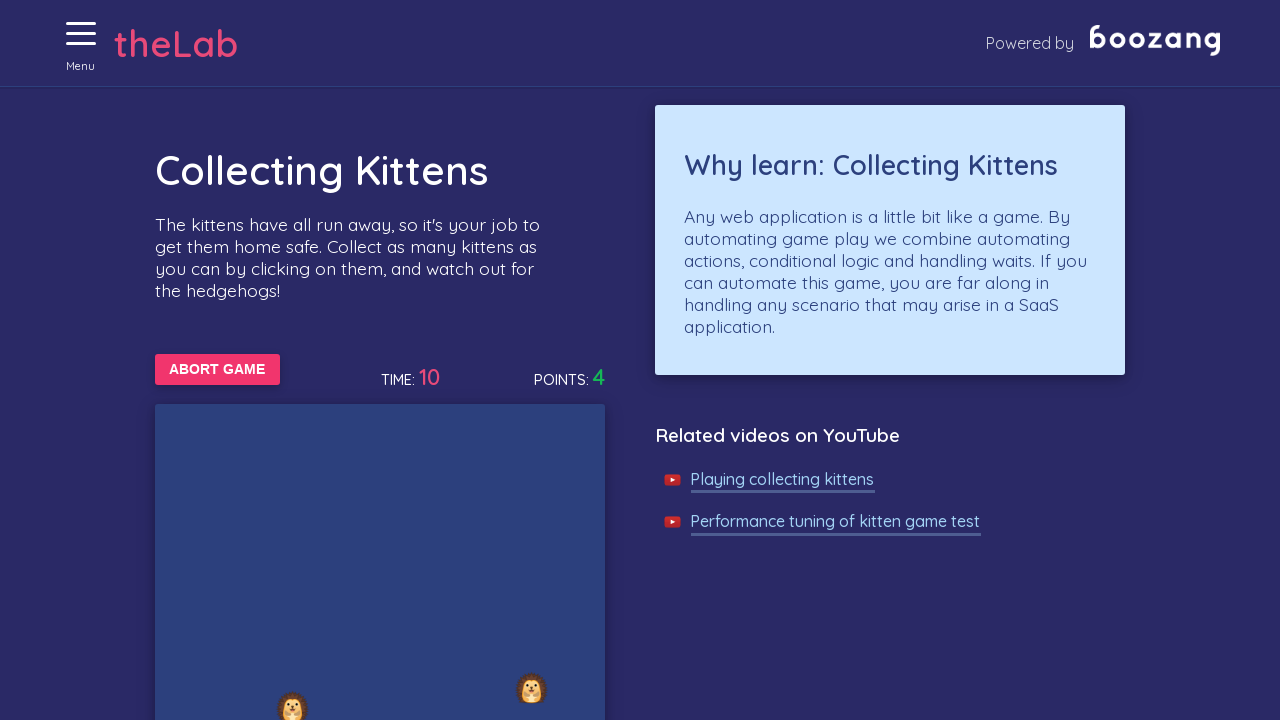

Clicked on a kitten at (514, 360) on xpath=//img[@alt='Cat']
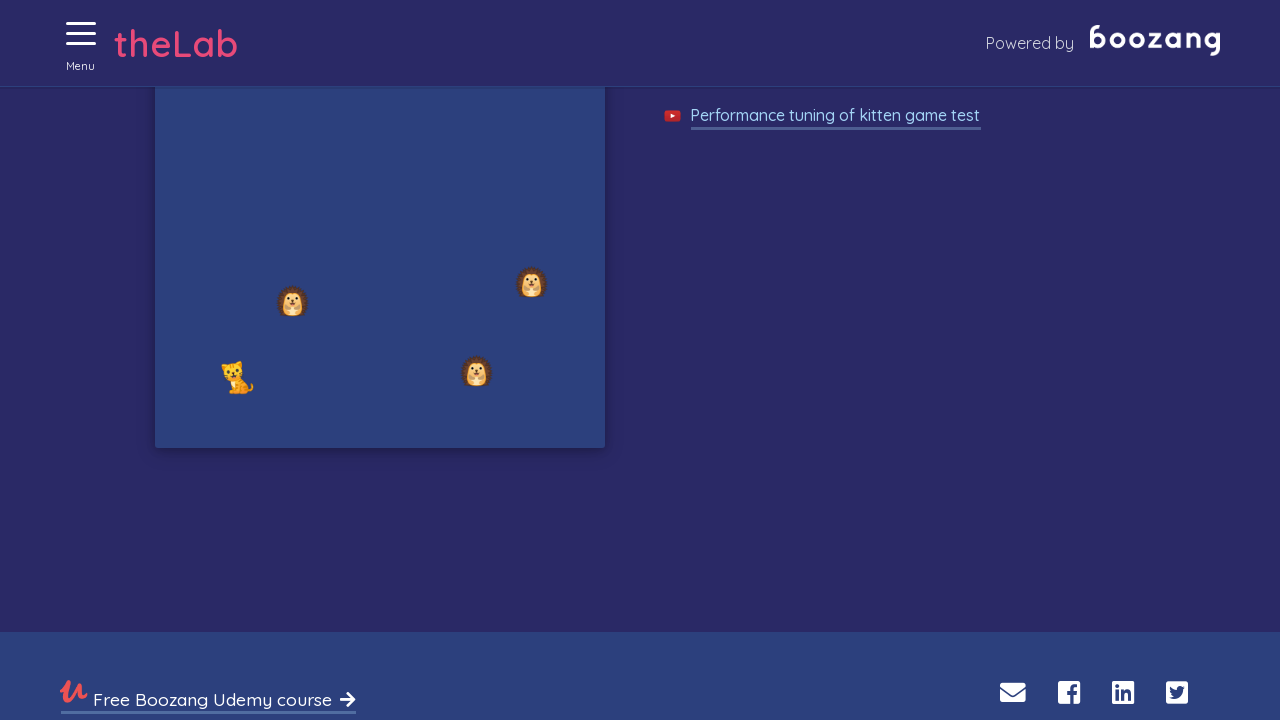

Waited 250ms for kittens to appear
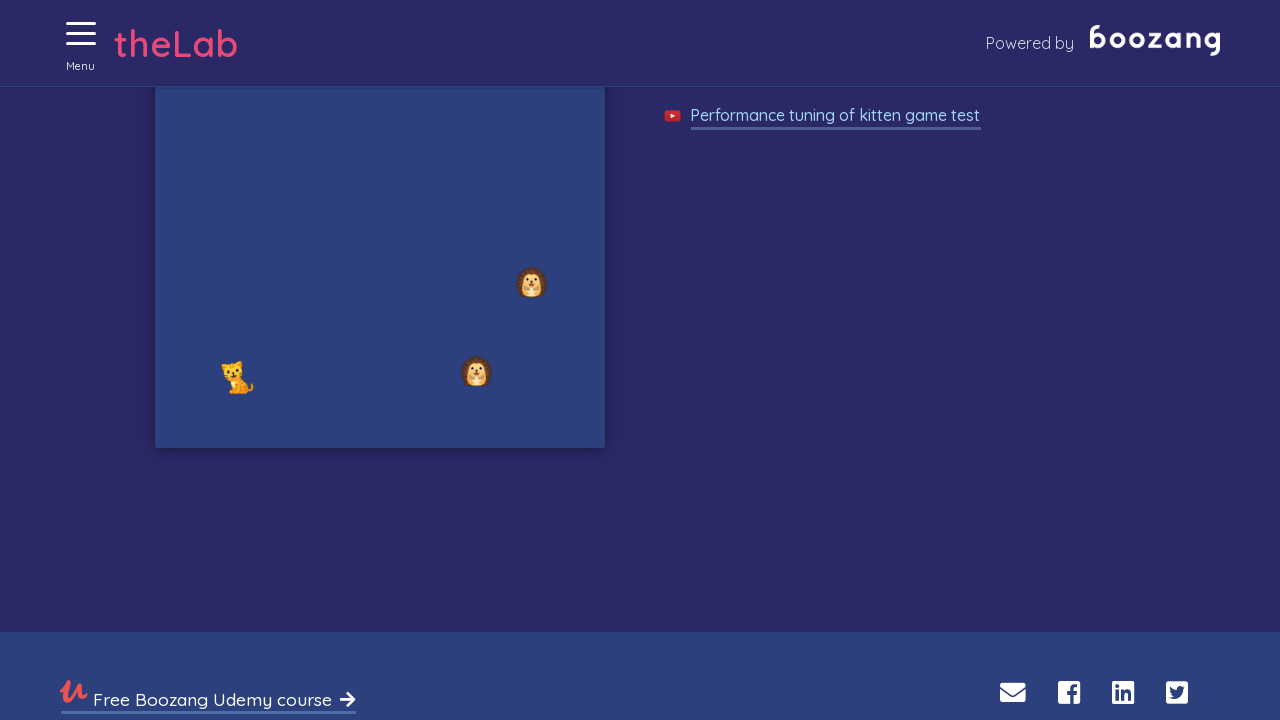

Clicked on a kitten at (238, 377) on xpath=//img[@alt='Cat']
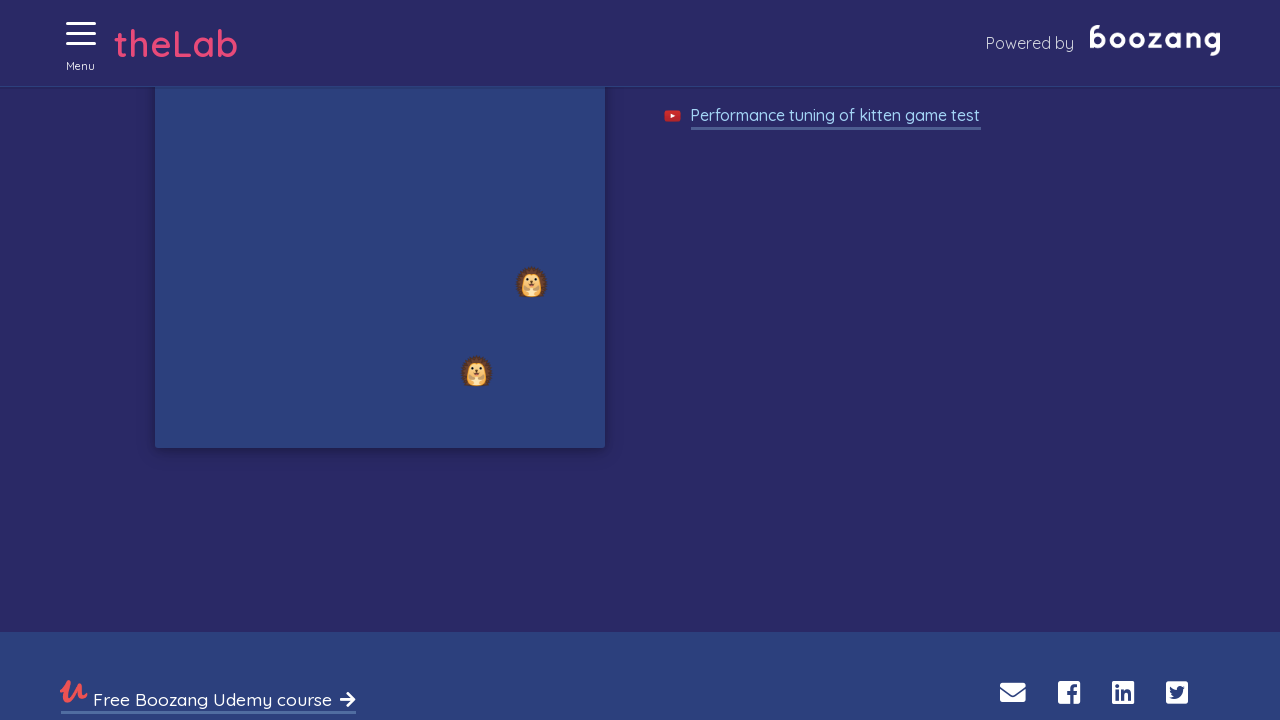

Waited 250ms for kittens to appear
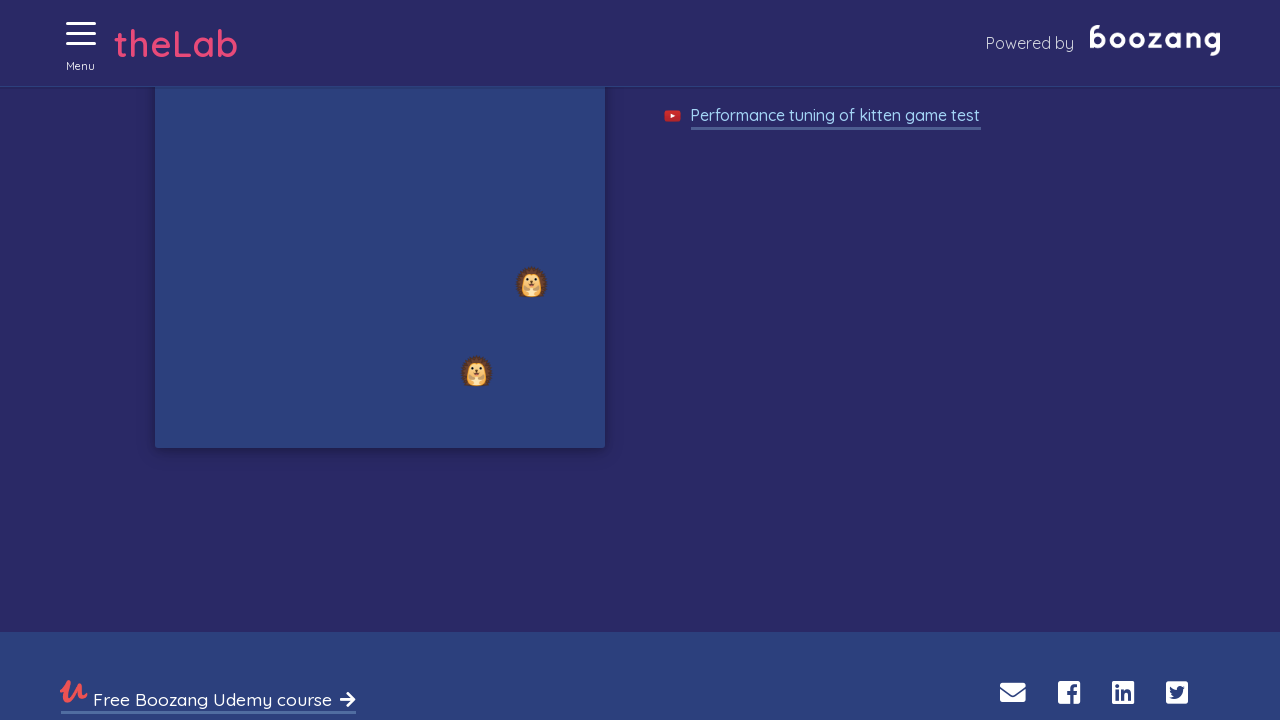

Waited 250ms for kittens to appear
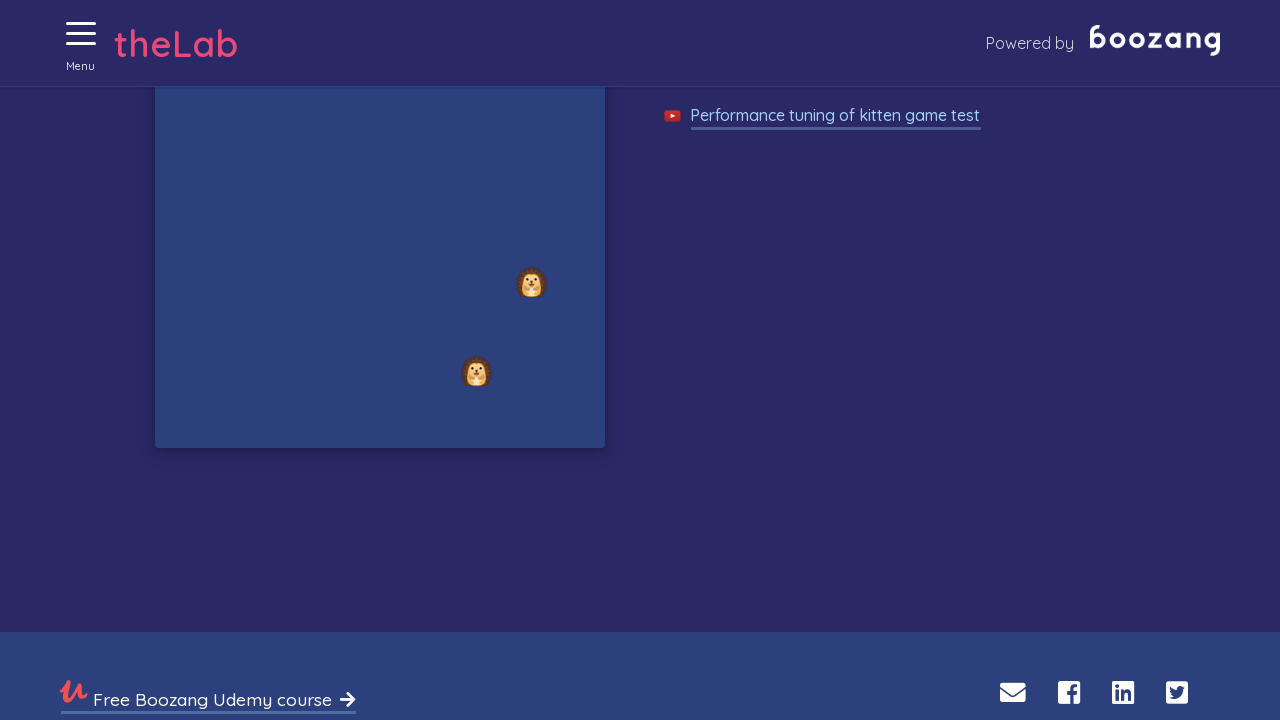

Waited 250ms for kittens to appear
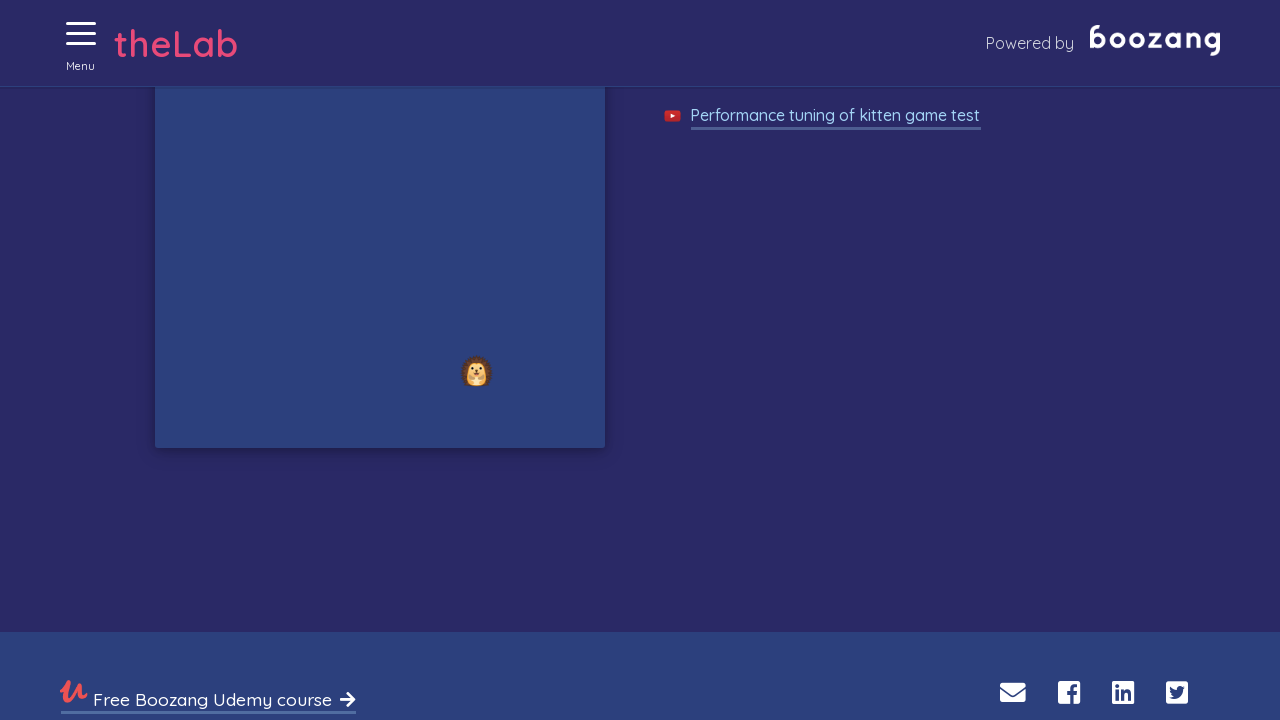

Waited 250ms for kittens to appear
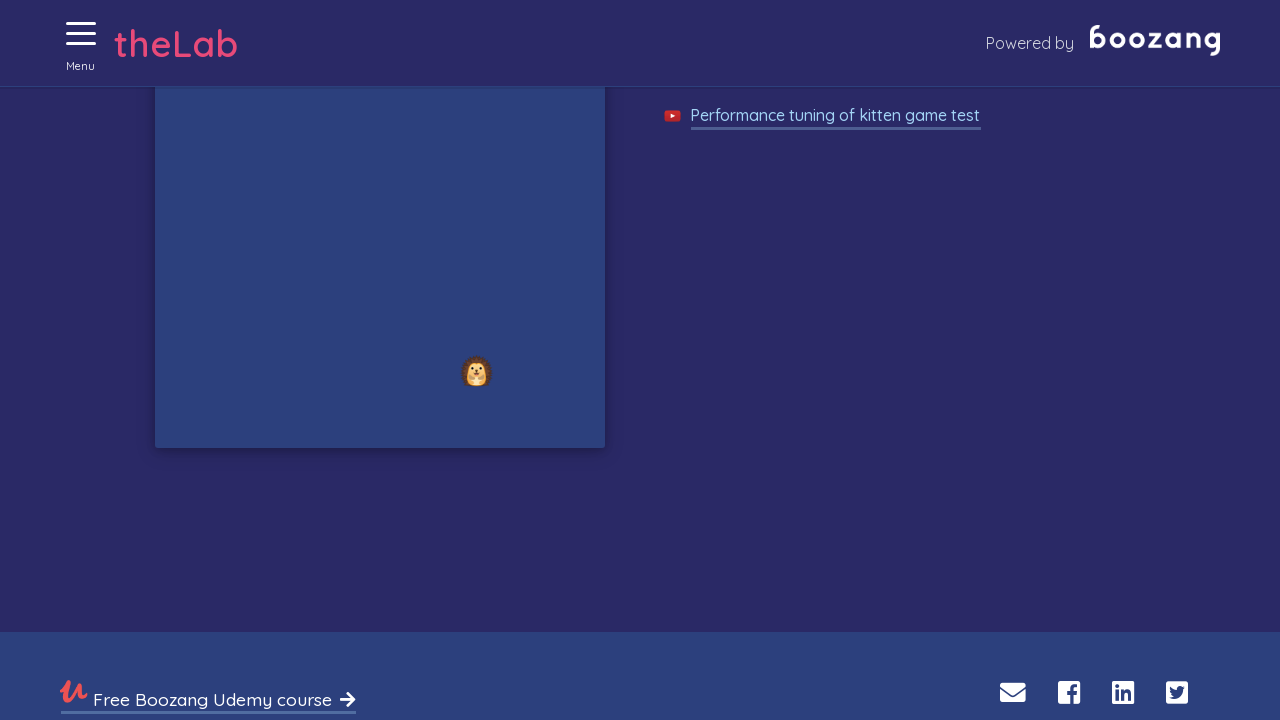

Waited 250ms for kittens to appear
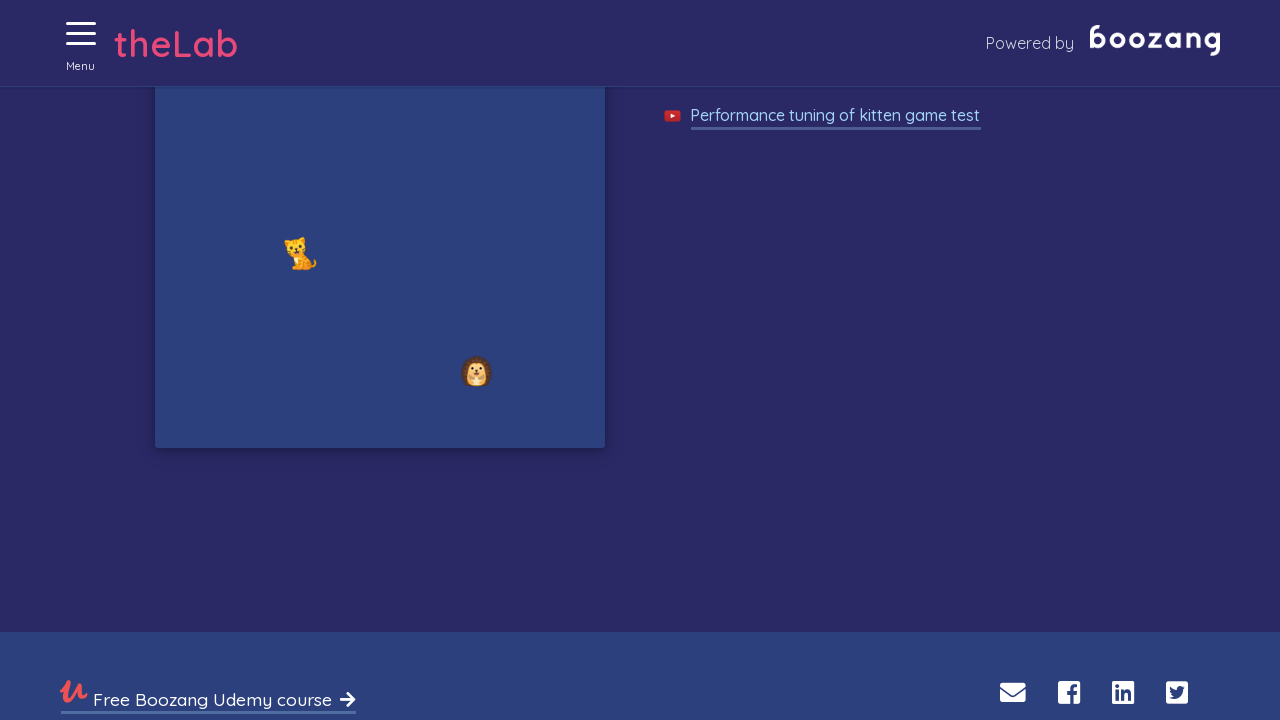

Clicked on a kitten at (300, 253) on xpath=//img[@alt='Cat']
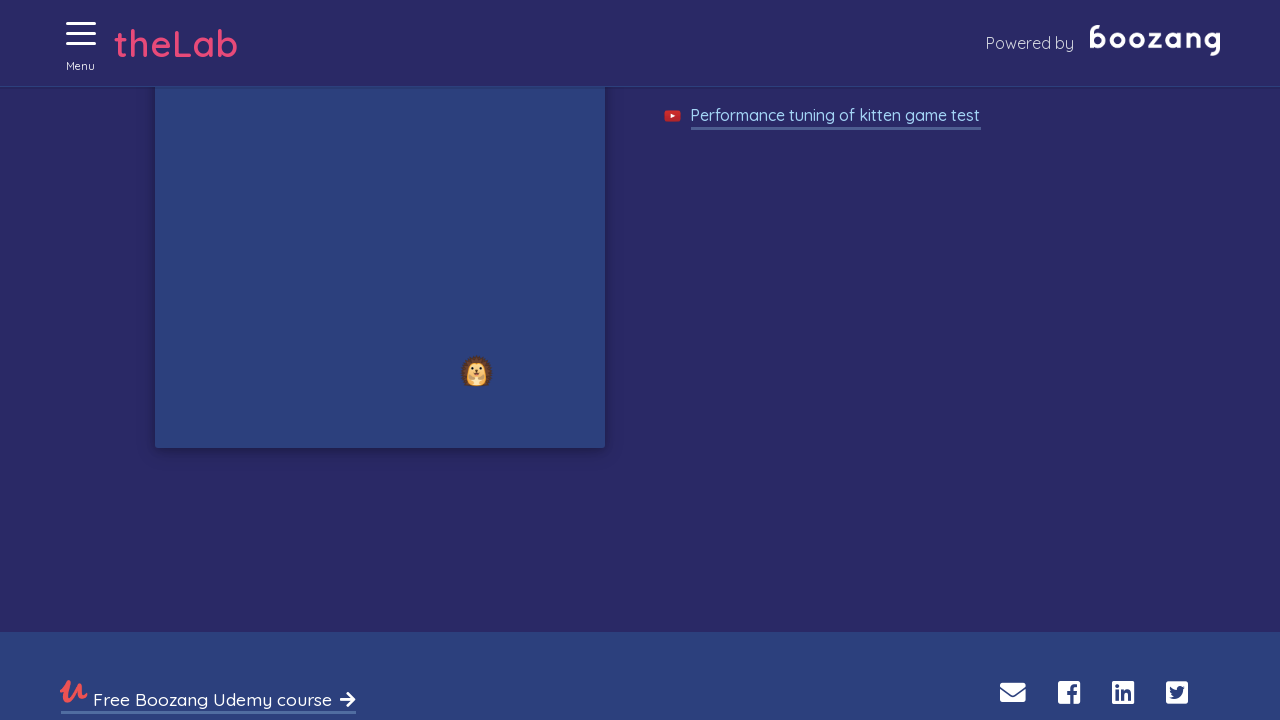

Waited 250ms for kittens to appear
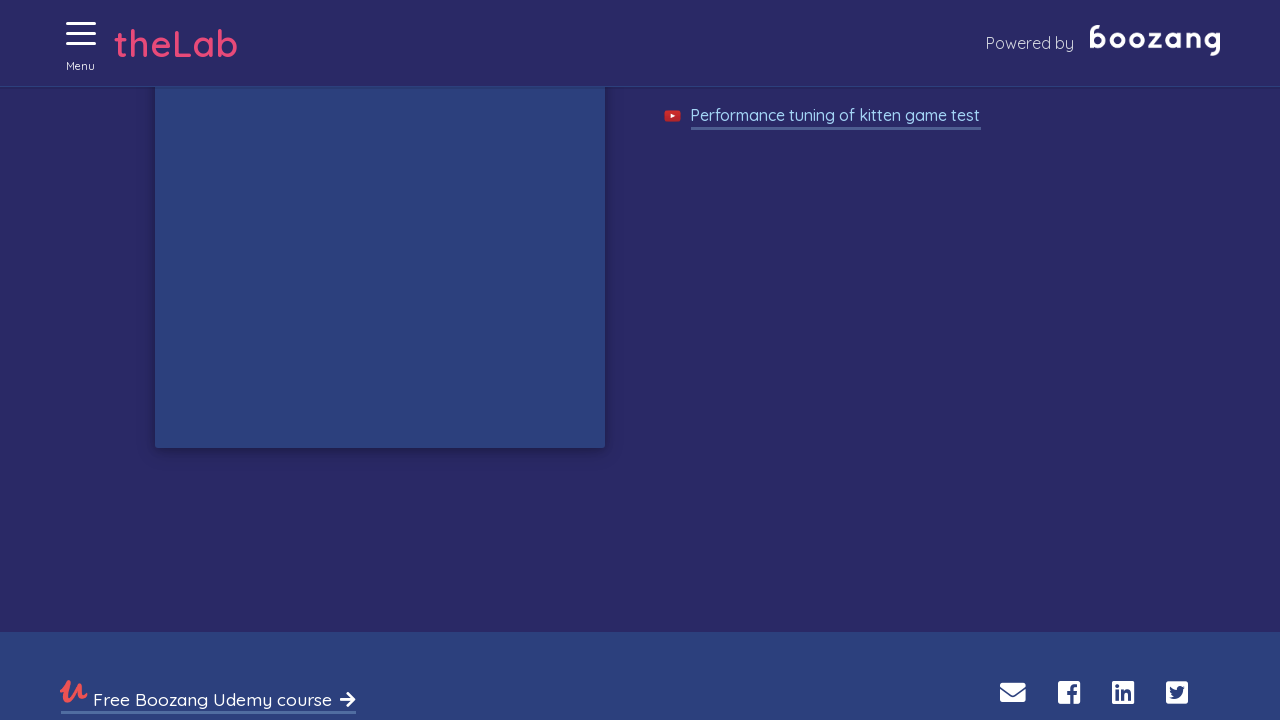

Waited 250ms for kittens to appear
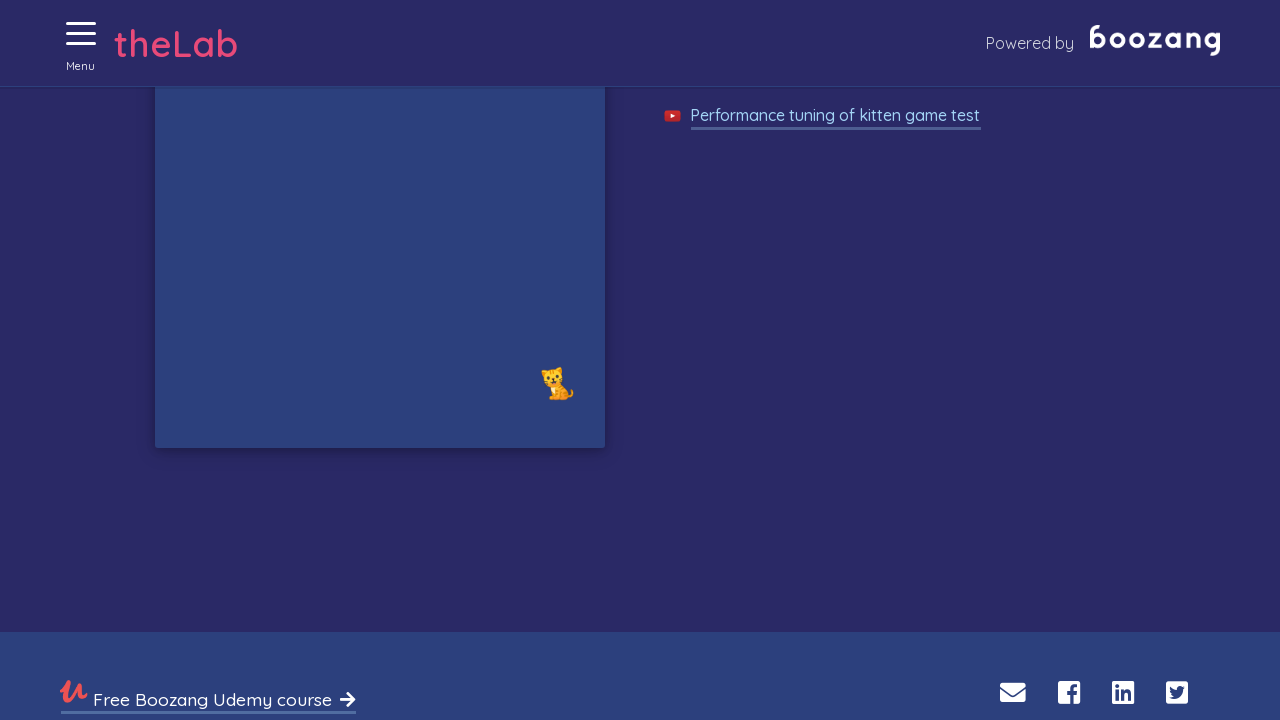

Waited 250ms for kittens to appear
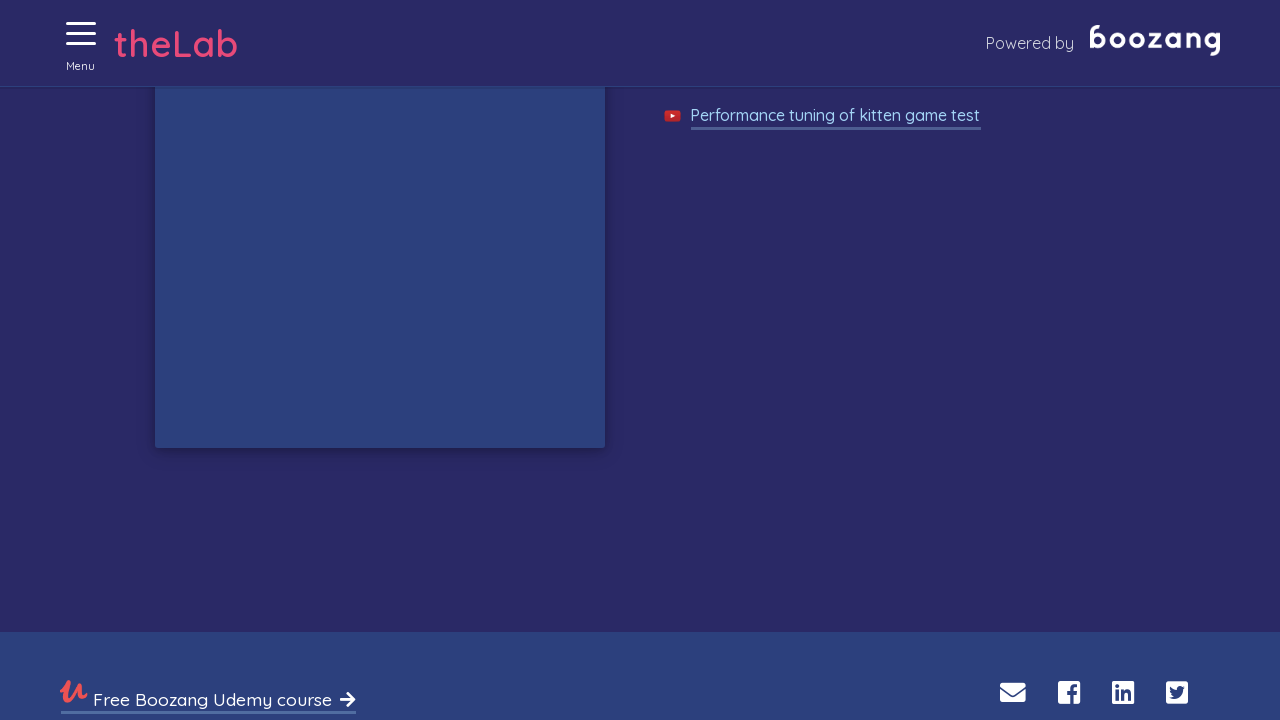

Waited 250ms for kittens to appear
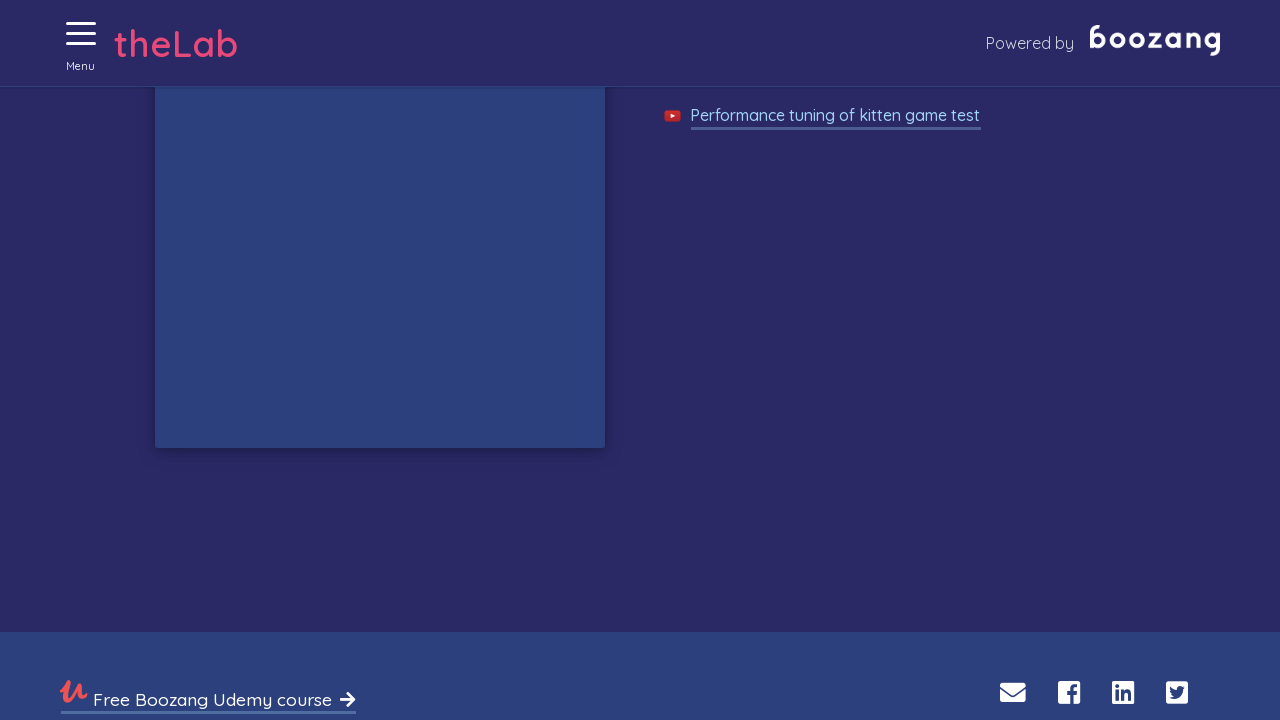

Waited 250ms for kittens to appear
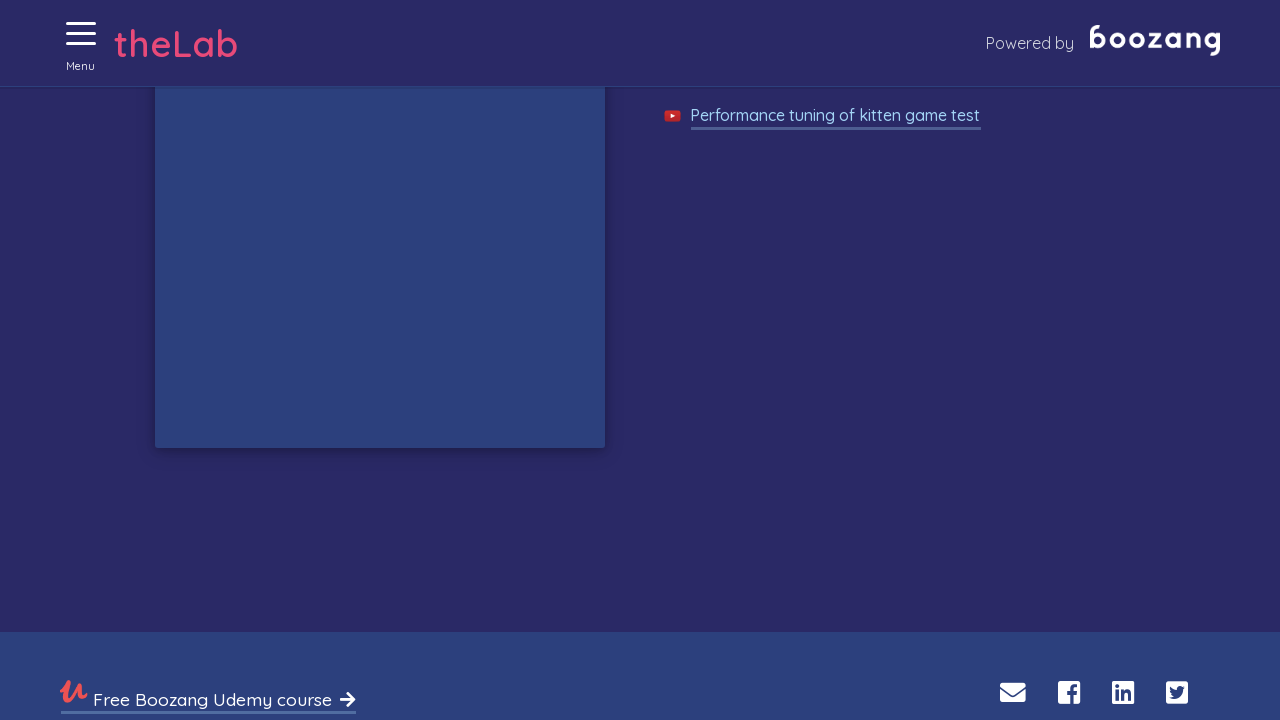

Waited 250ms for kittens to appear
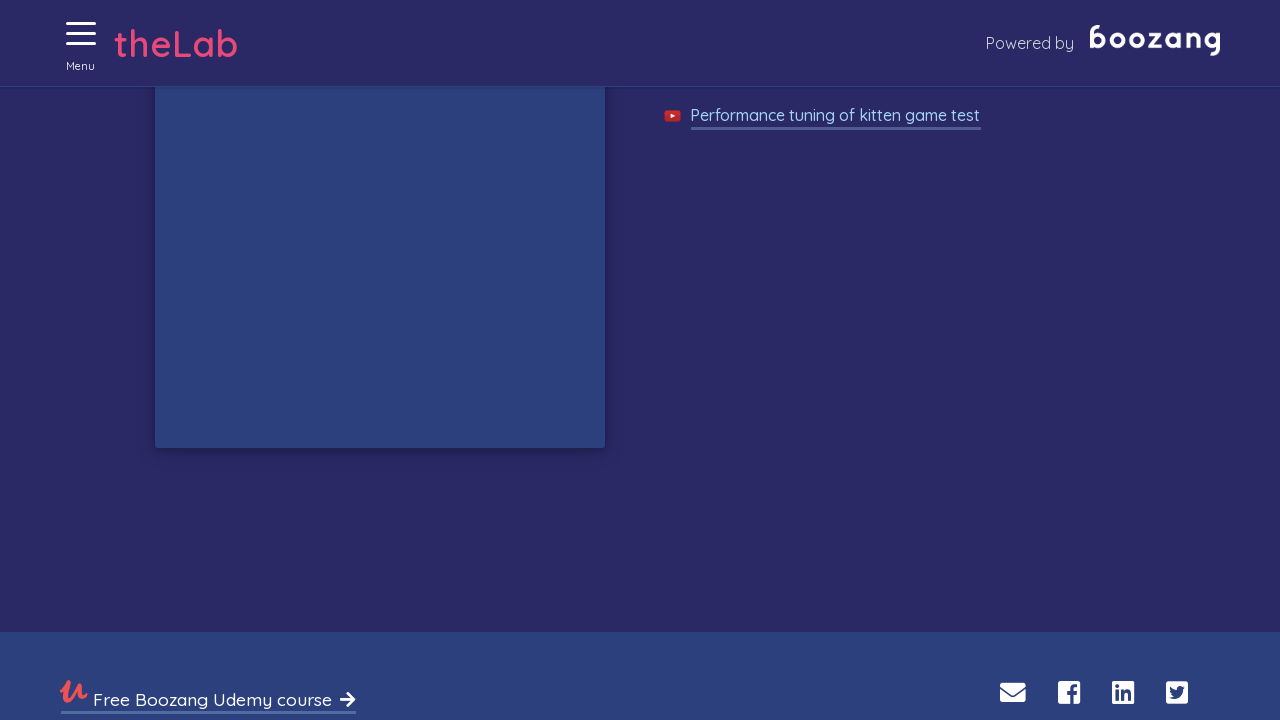

Waited 250ms for kittens to appear
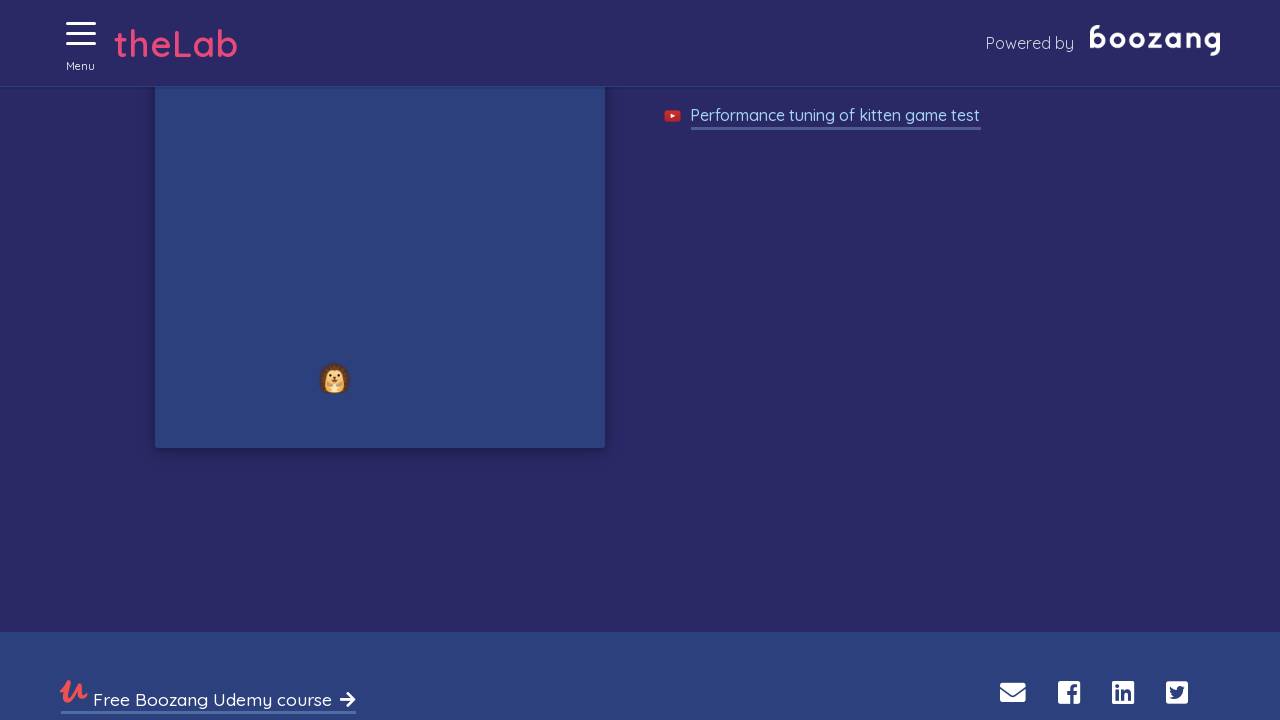

Waited 250ms for kittens to appear
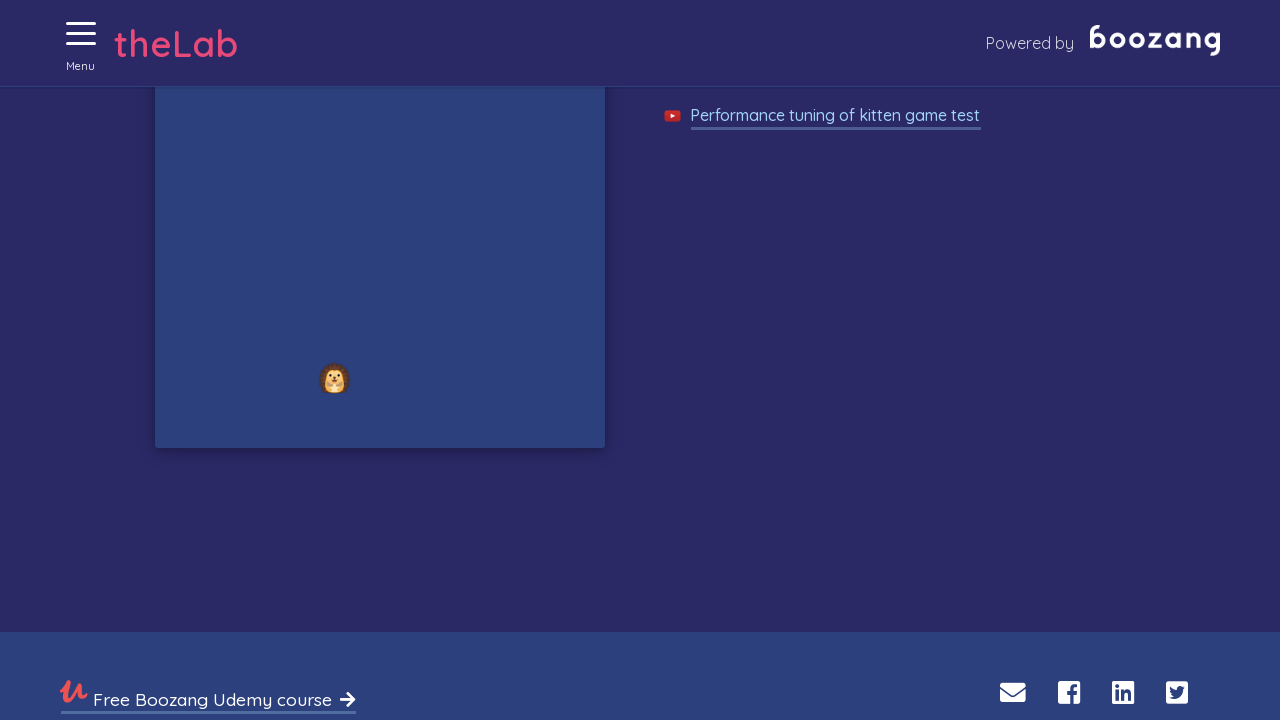

Waited 250ms for kittens to appear
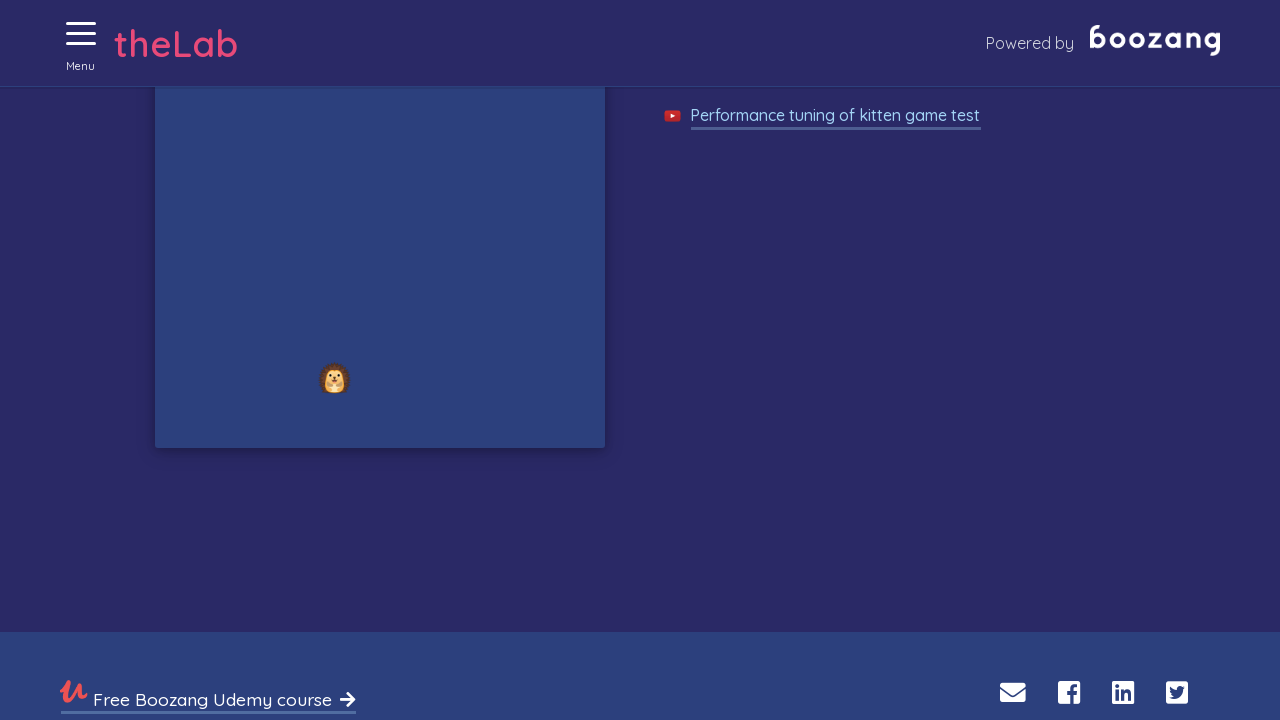

Clicked on a kitten at (428, 338) on xpath=//img[@alt='Cat']
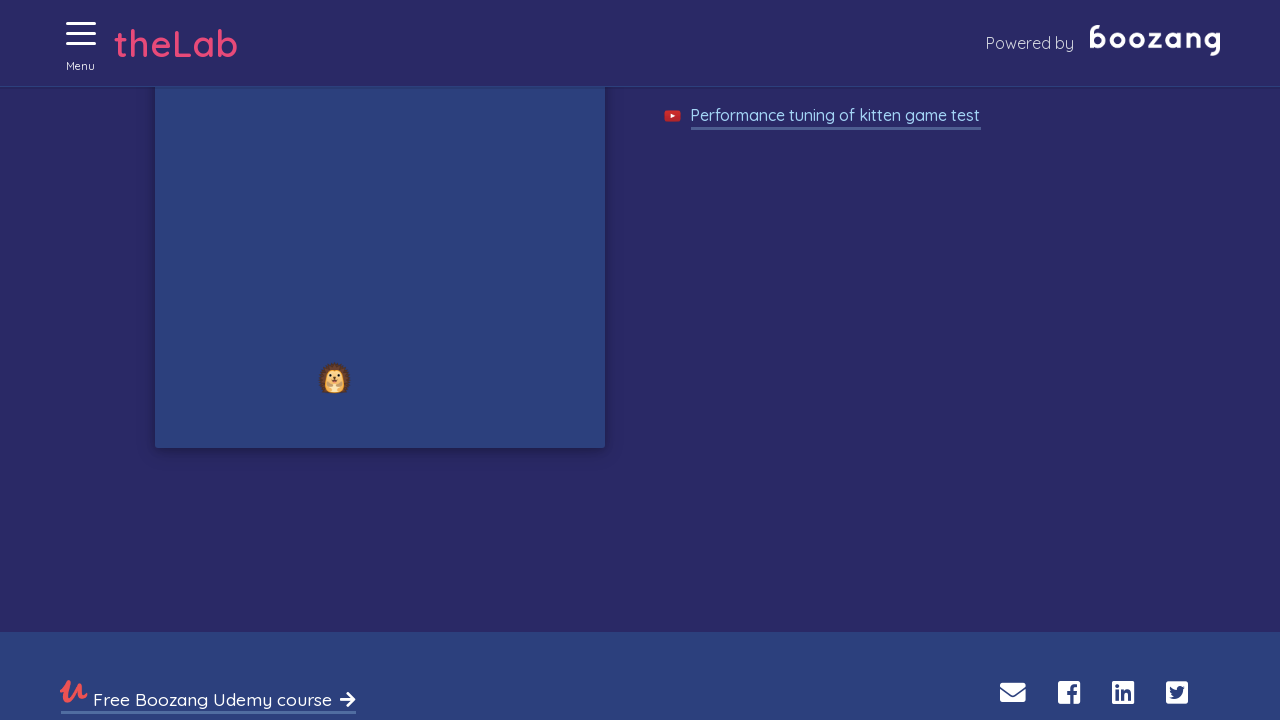

Waited 250ms for kittens to appear
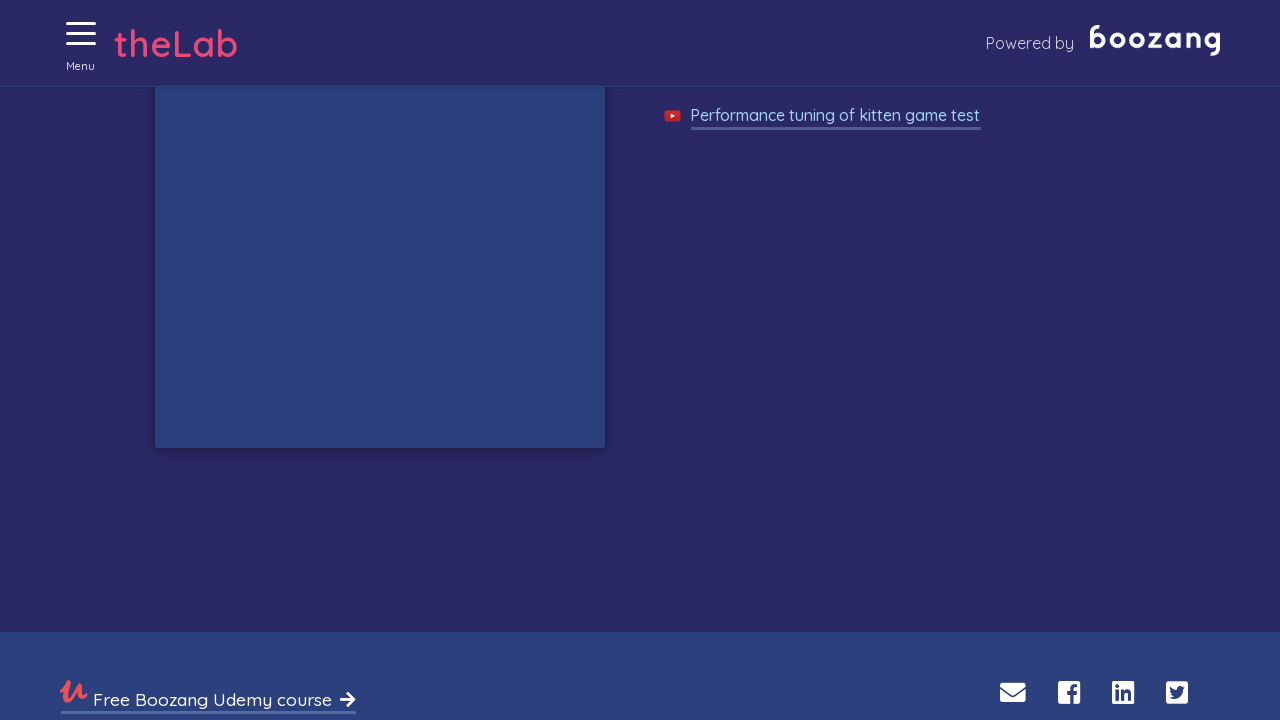

Waited 250ms for kittens to appear
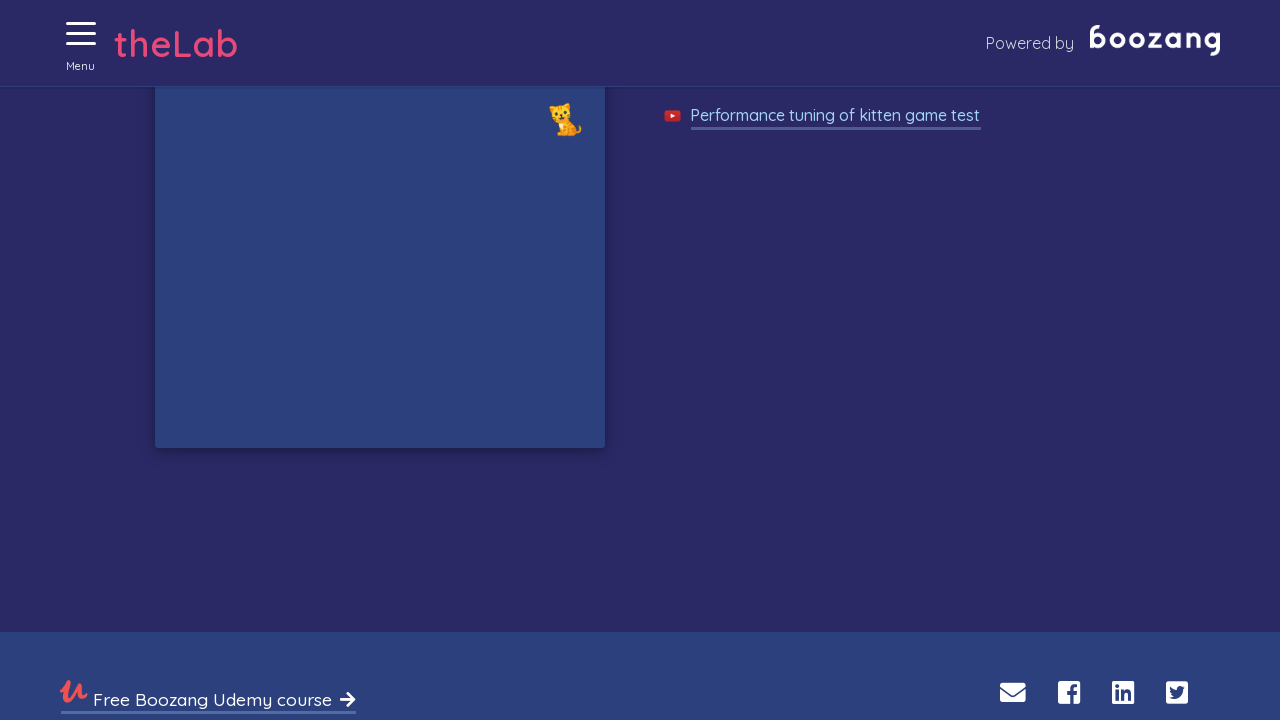

Clicked on a kitten at (566, 119) on xpath=//img[@alt='Cat']
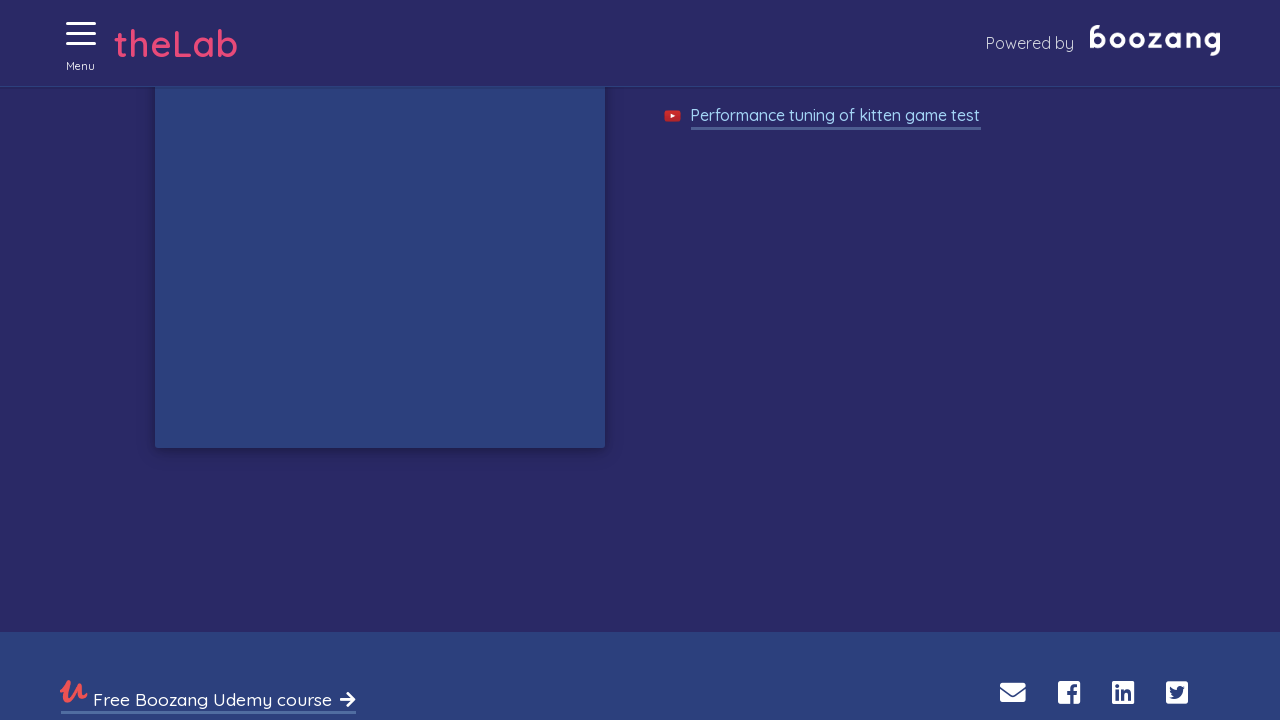

Waited 250ms for kittens to appear
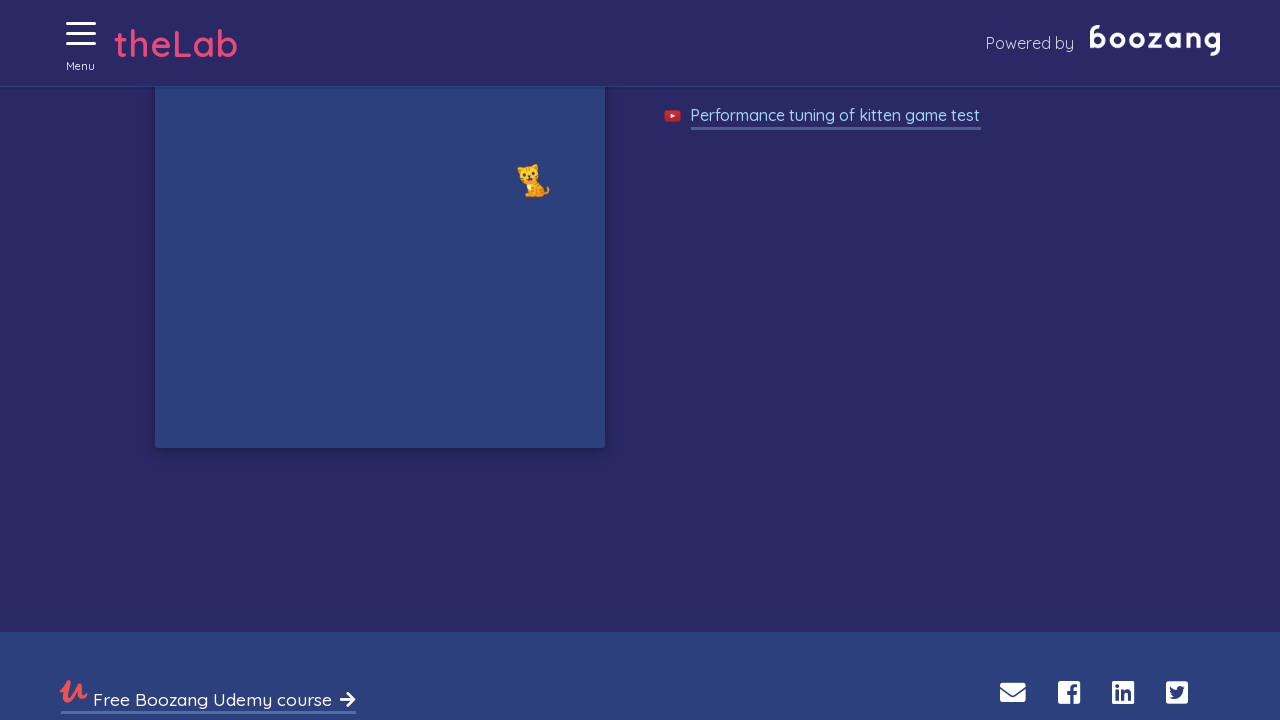

Clicked on a kitten at (534, 180) on xpath=//img[@alt='Cat']
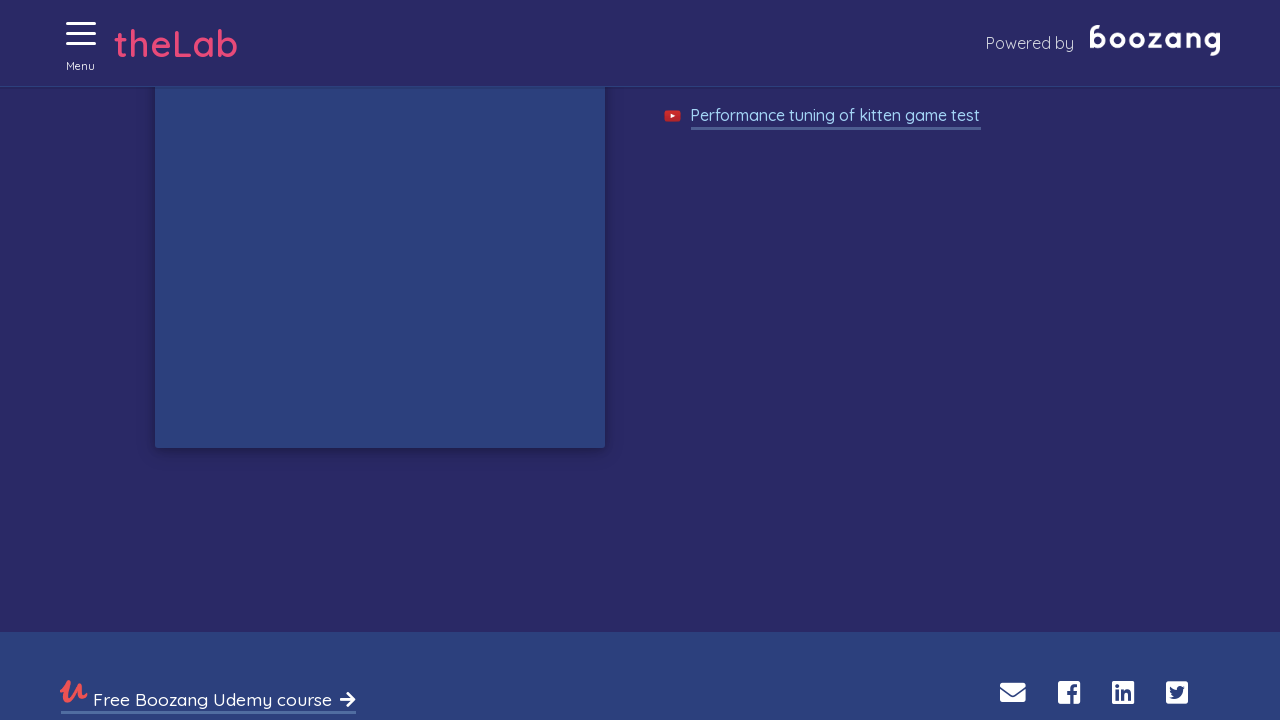

Waited 250ms for kittens to appear
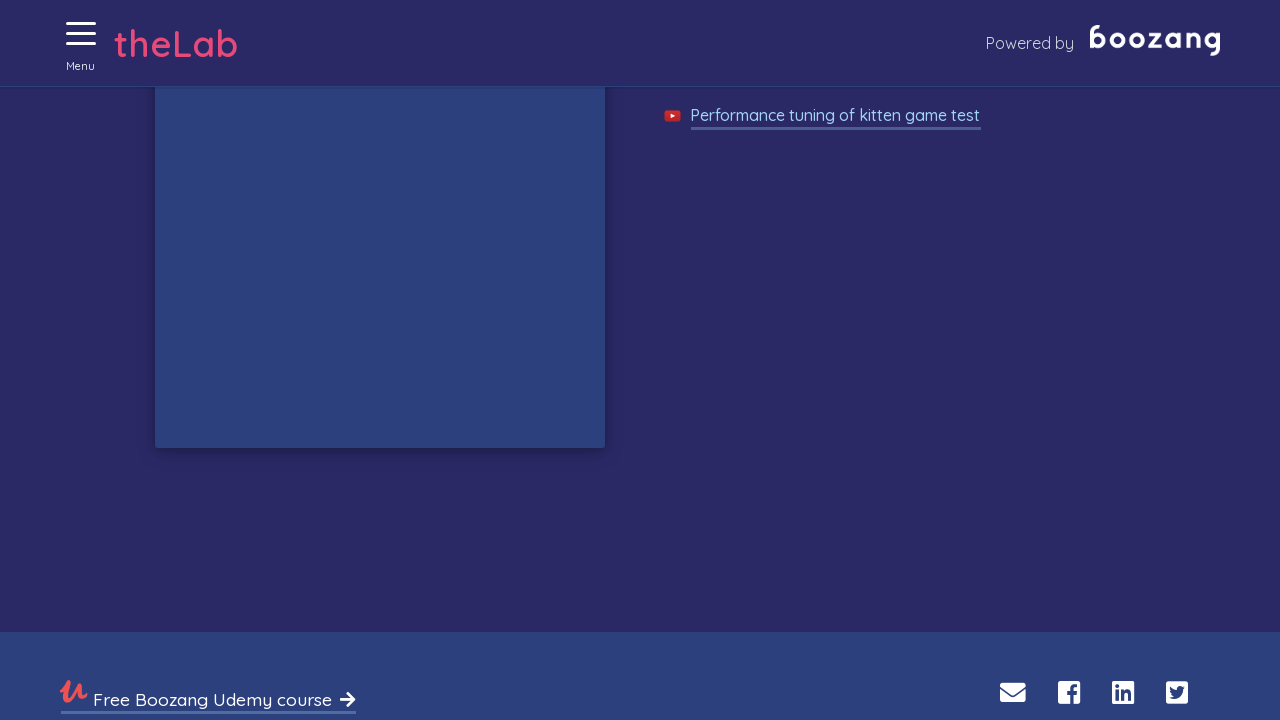

Waited 250ms for kittens to appear
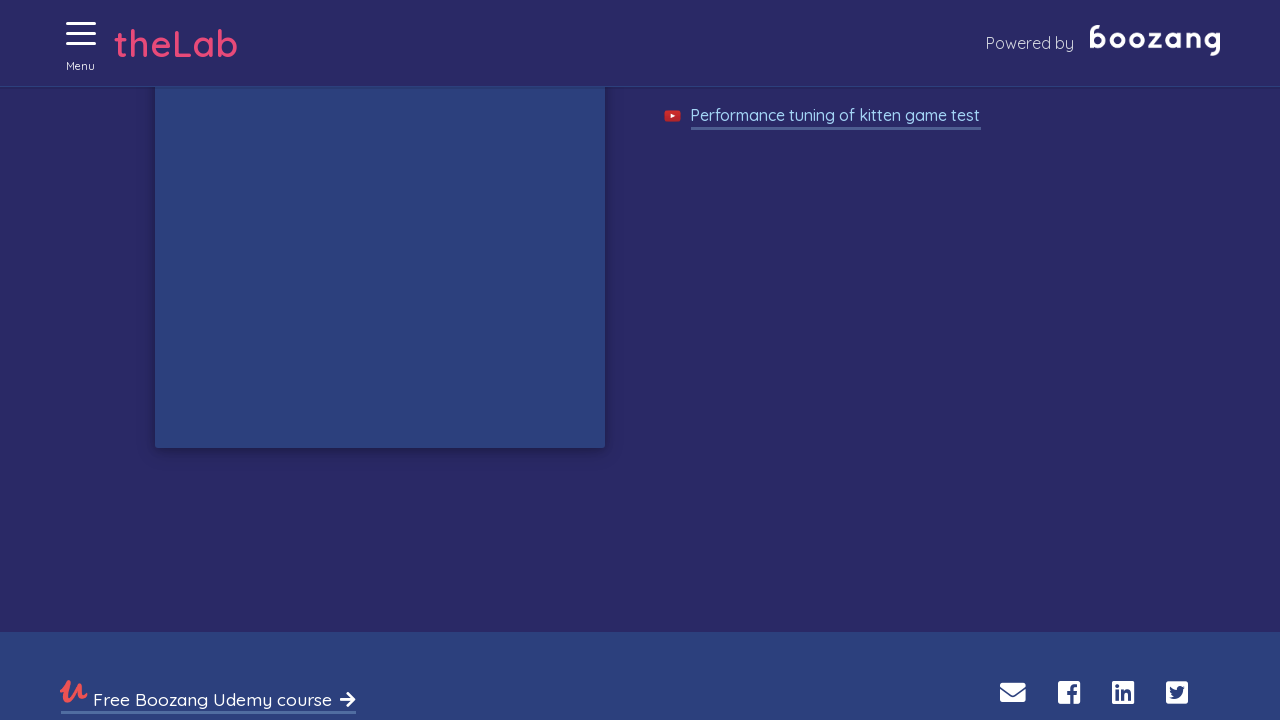

Waited 250ms for kittens to appear
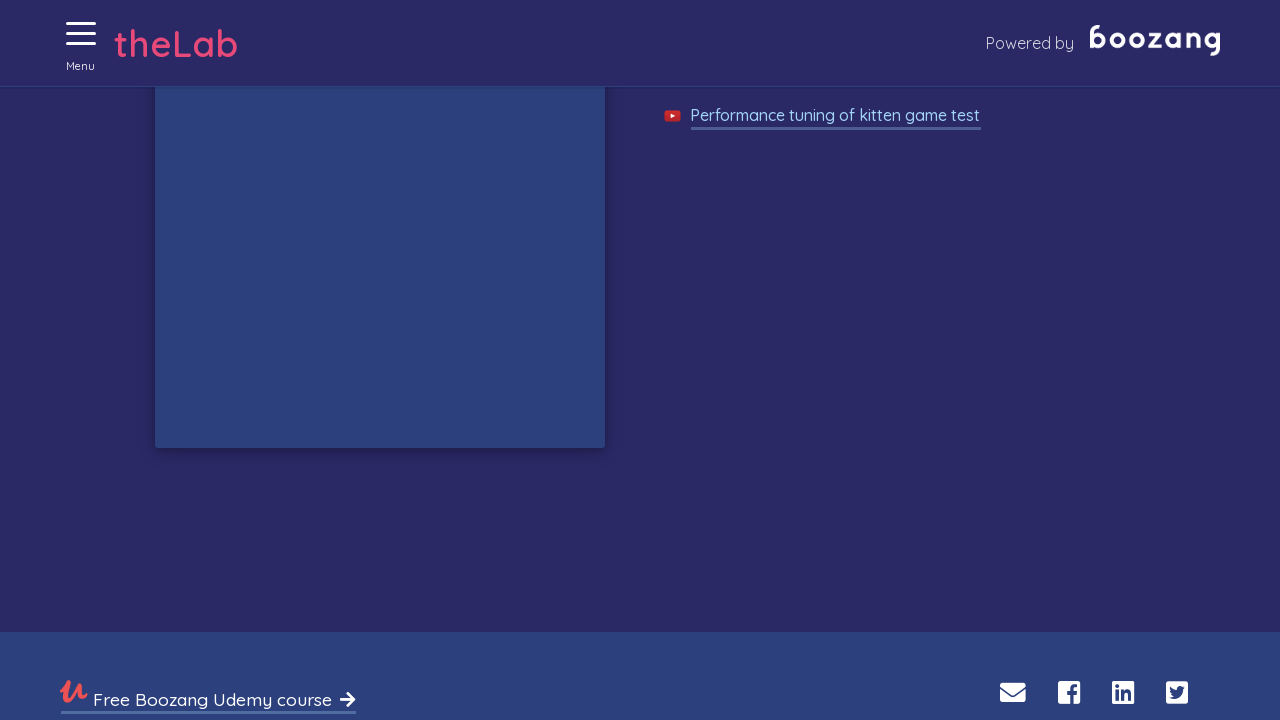

Clicked on a kitten at (412, 248) on xpath=//img[@alt='Cat']
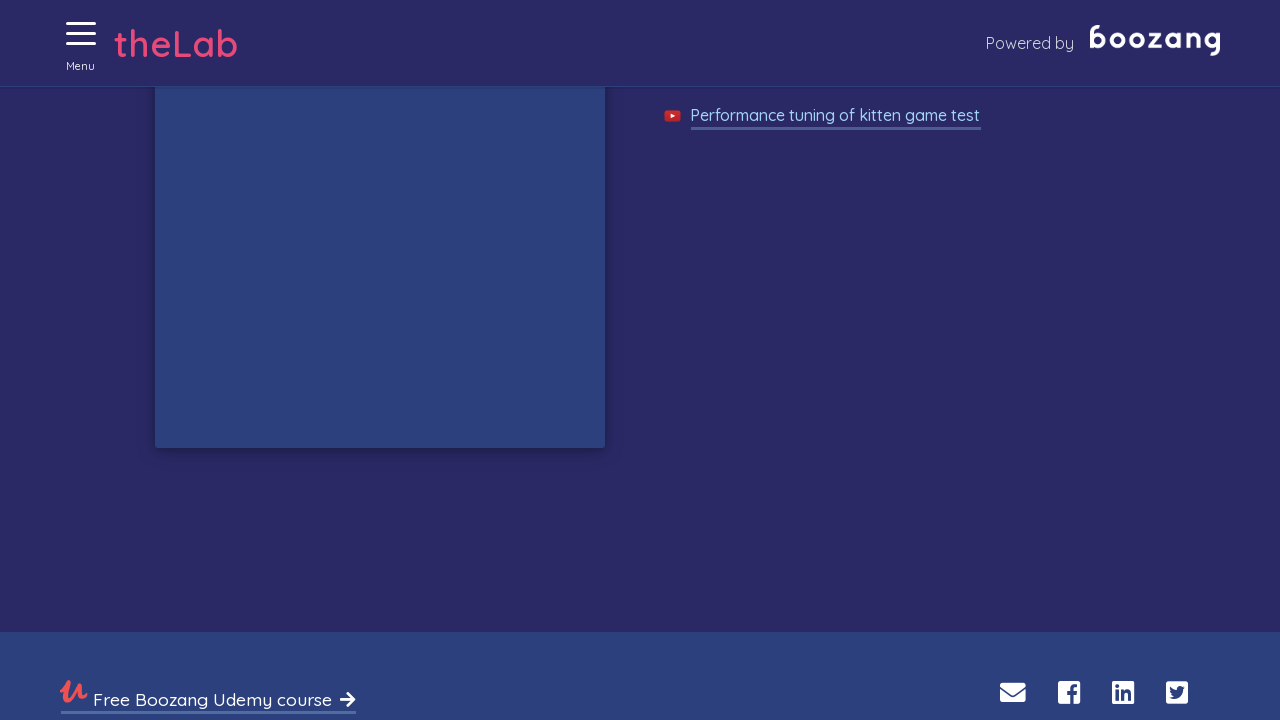

Waited 250ms for kittens to appear
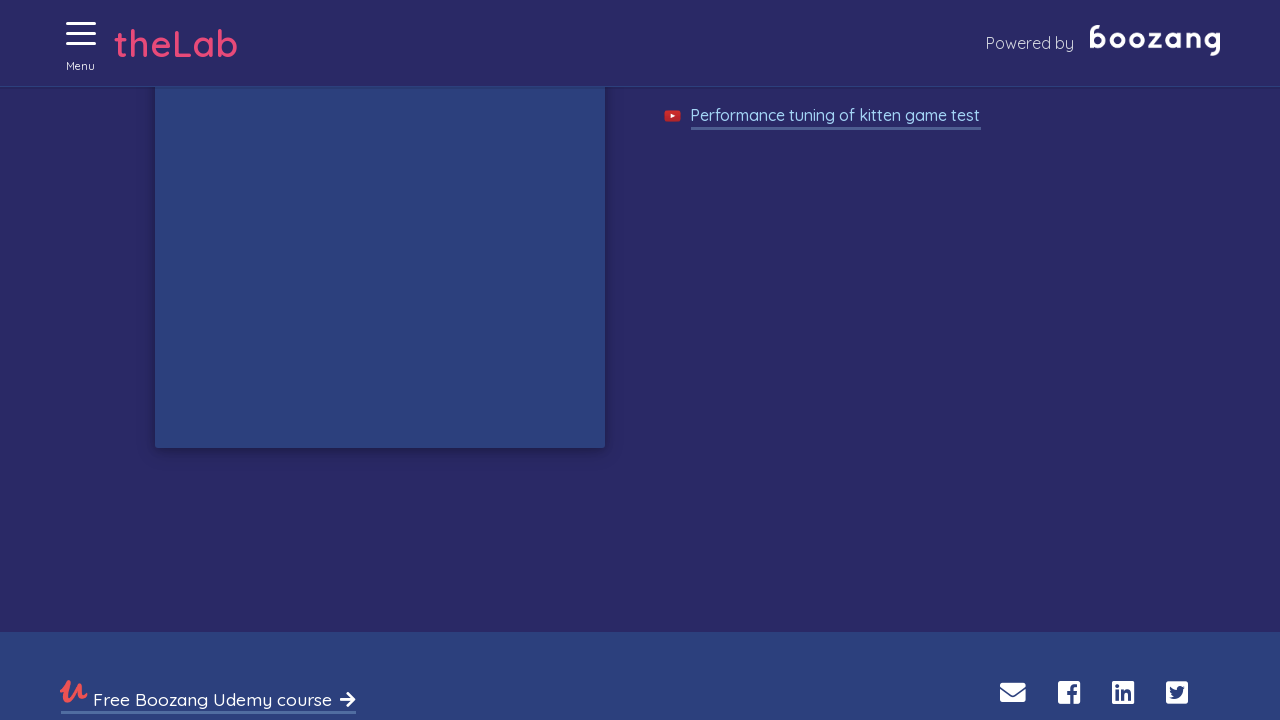

Waited 250ms for kittens to appear
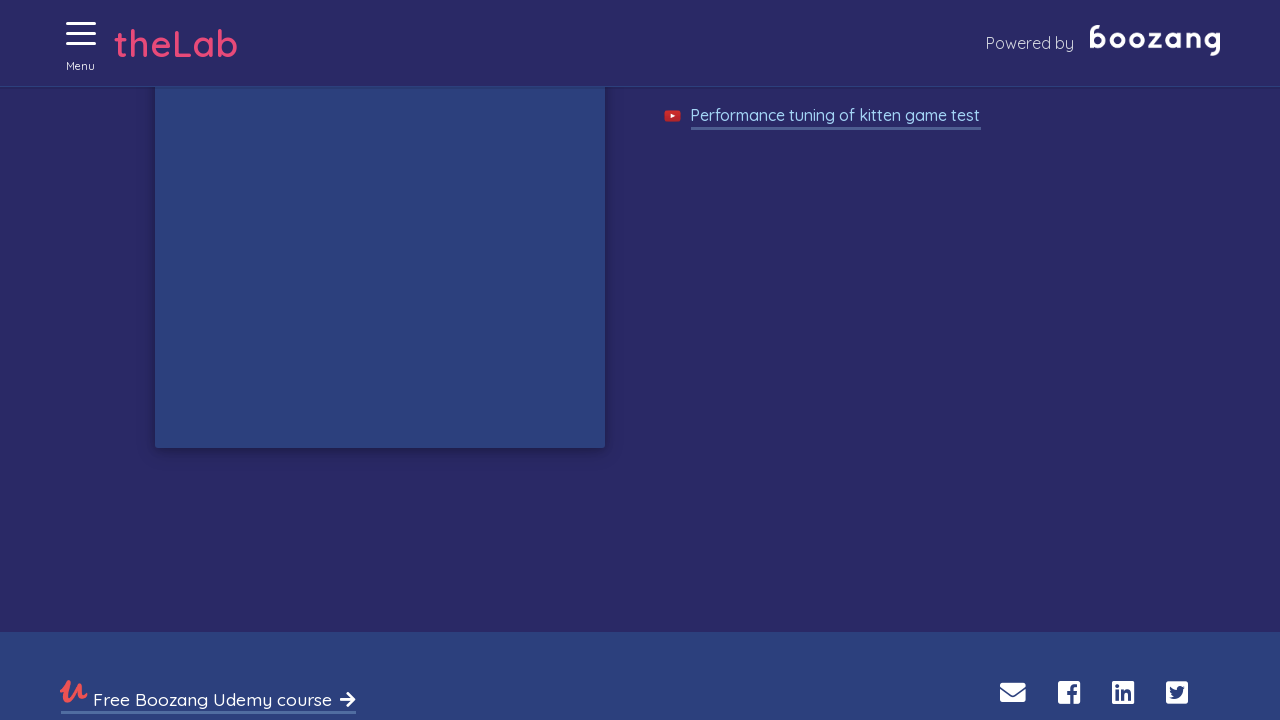

Waited 250ms for kittens to appear
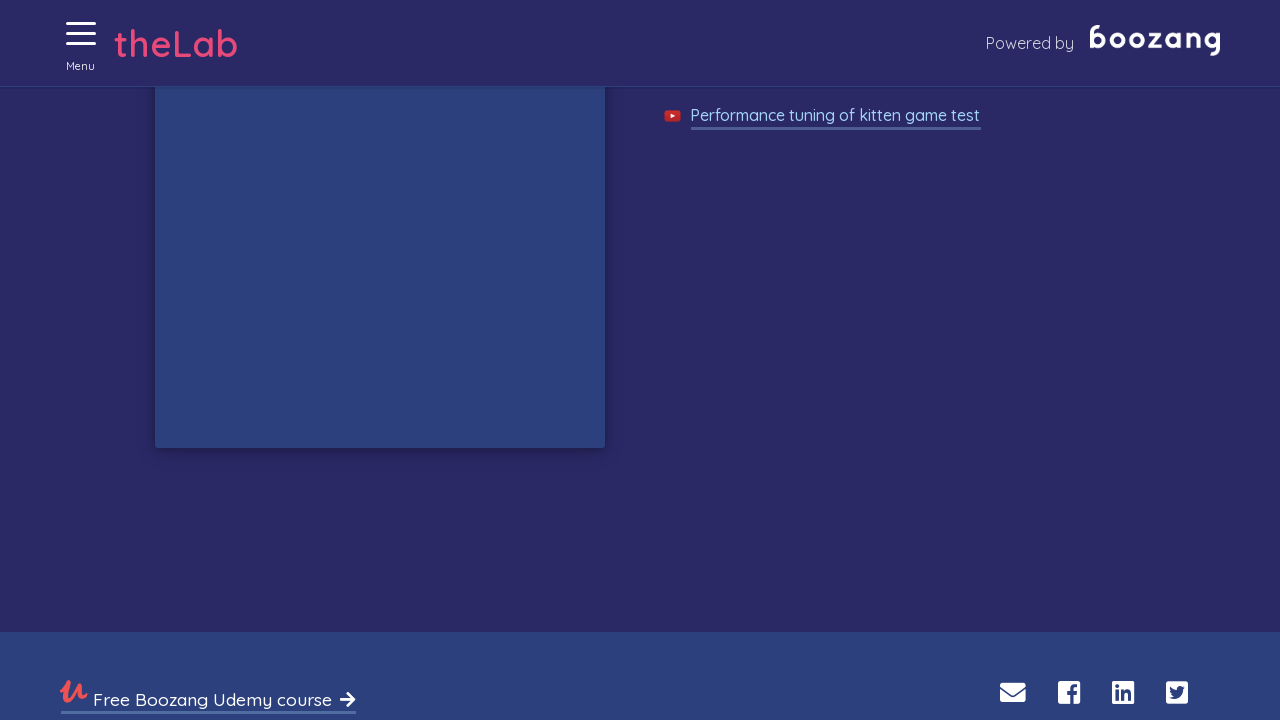

Waited 250ms for kittens to appear
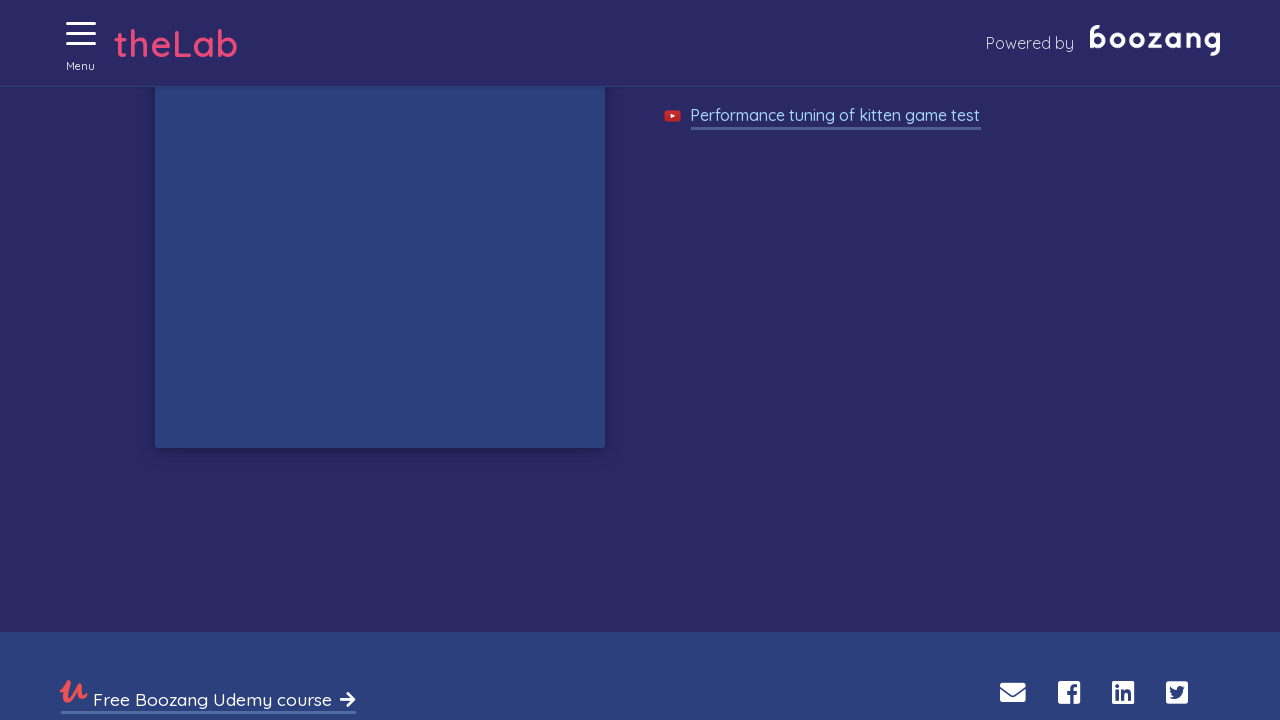

Waited 250ms for kittens to appear
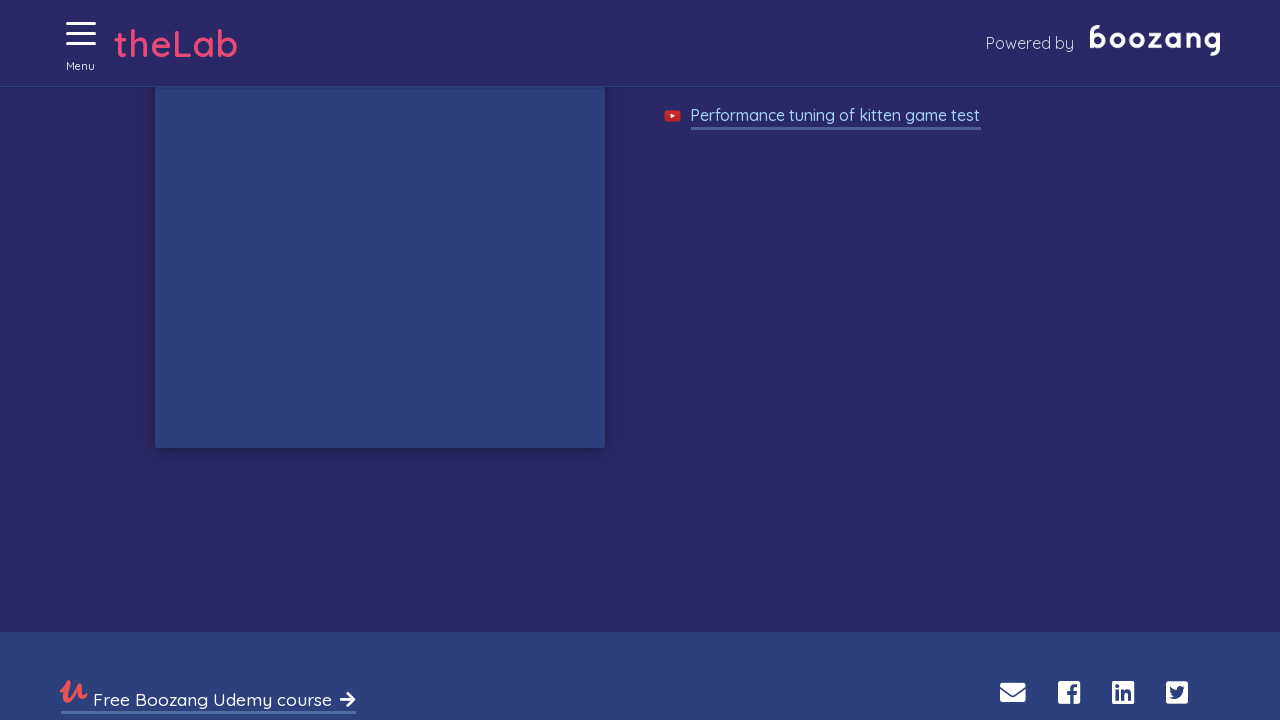

Waited 250ms for kittens to appear
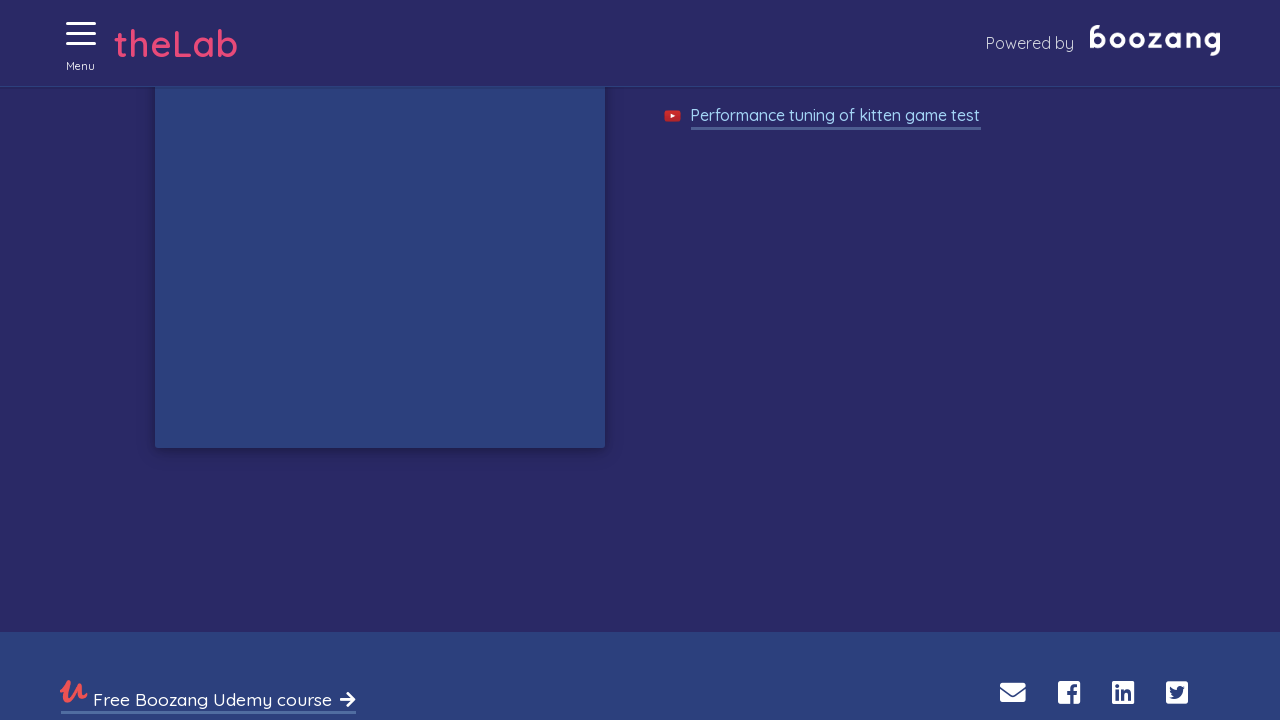

Waited 250ms for kittens to appear
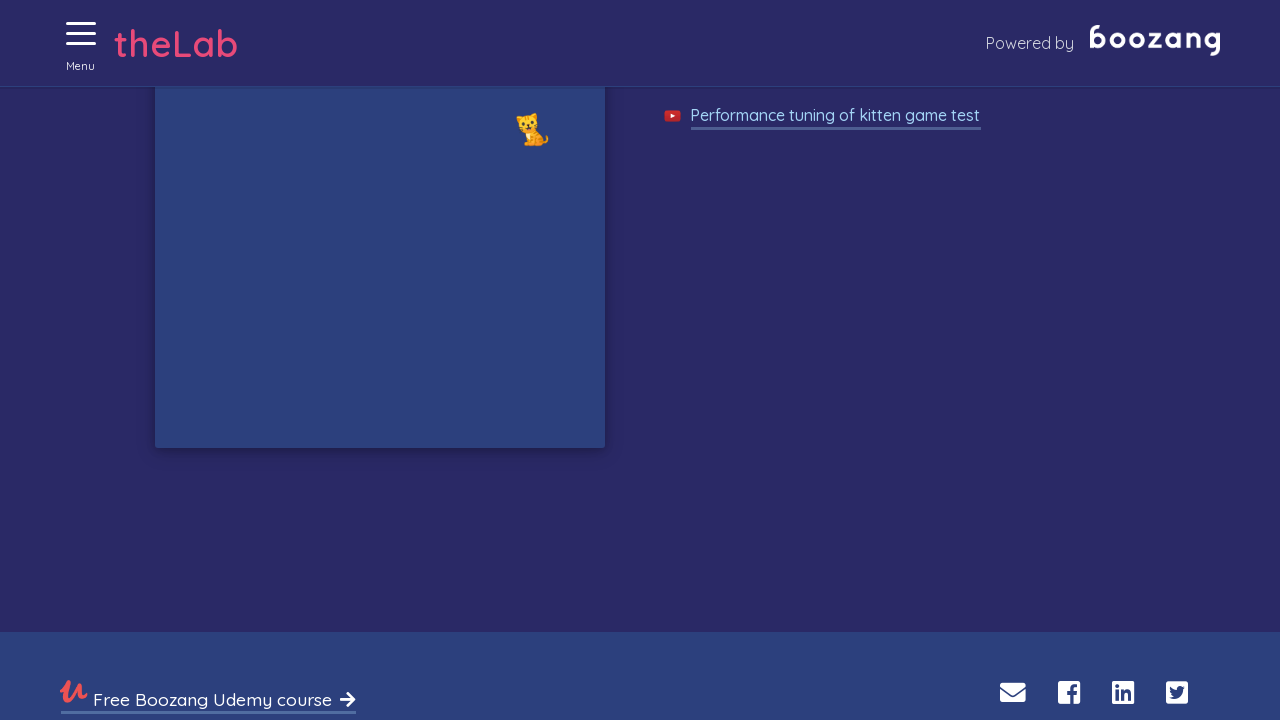

Clicked on a kitten at (532, 129) on xpath=//img[@alt='Cat']
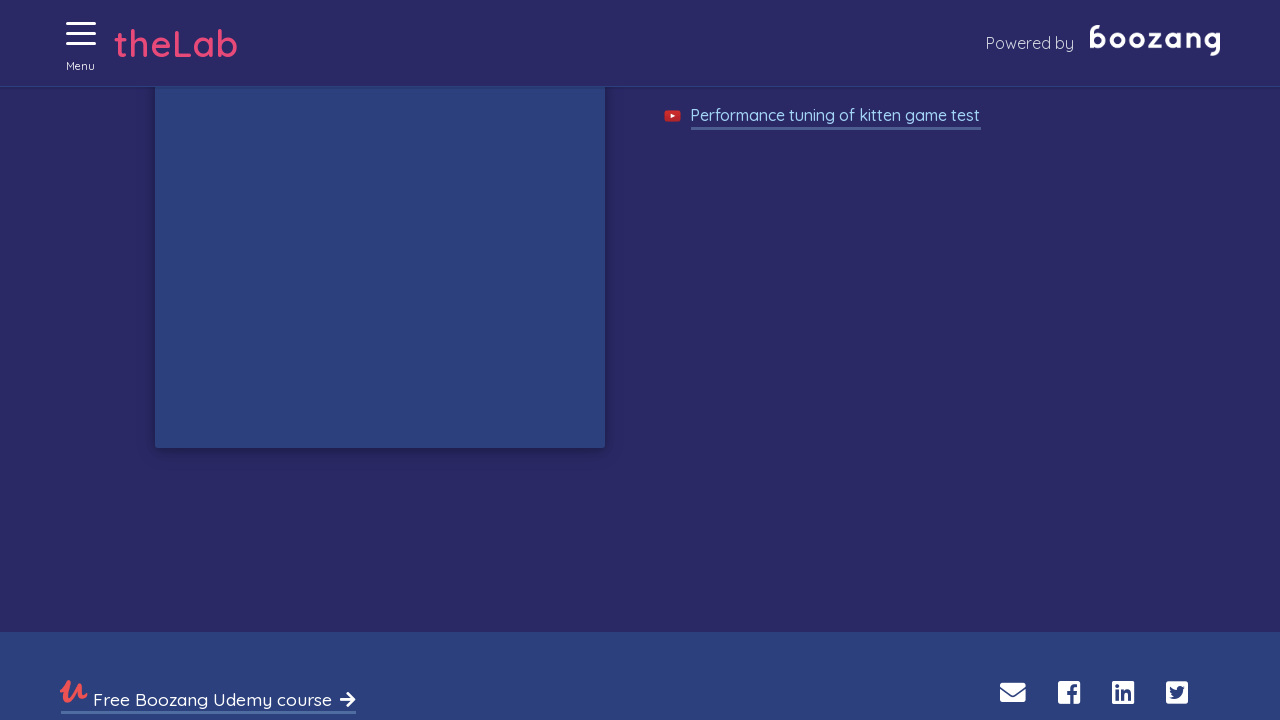

Waited 250ms for kittens to appear
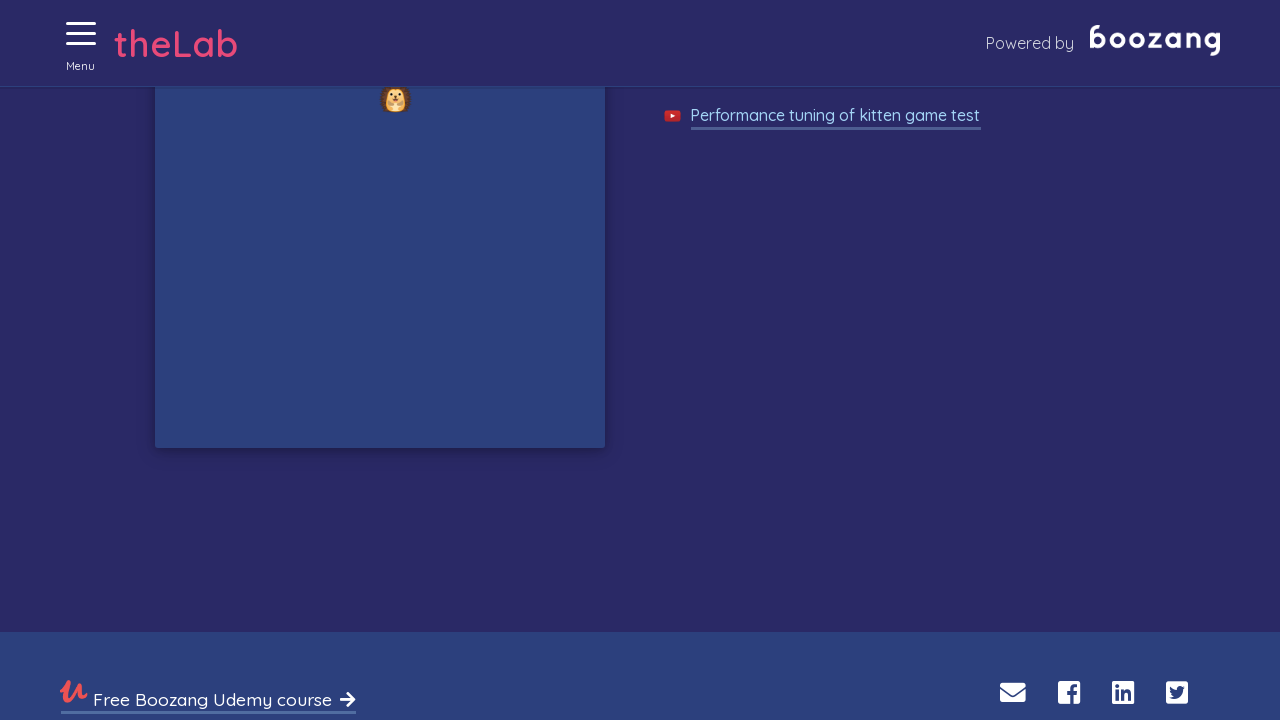

Waited 250ms for kittens to appear
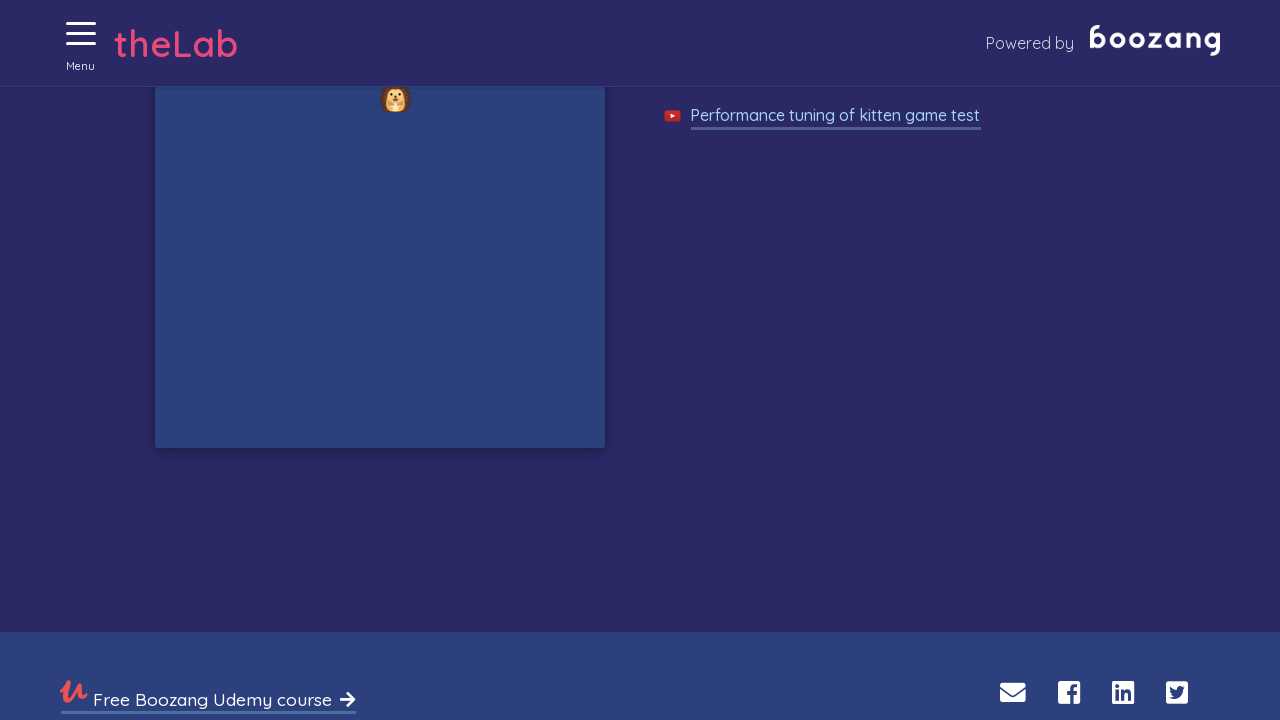

Waited 250ms for kittens to appear
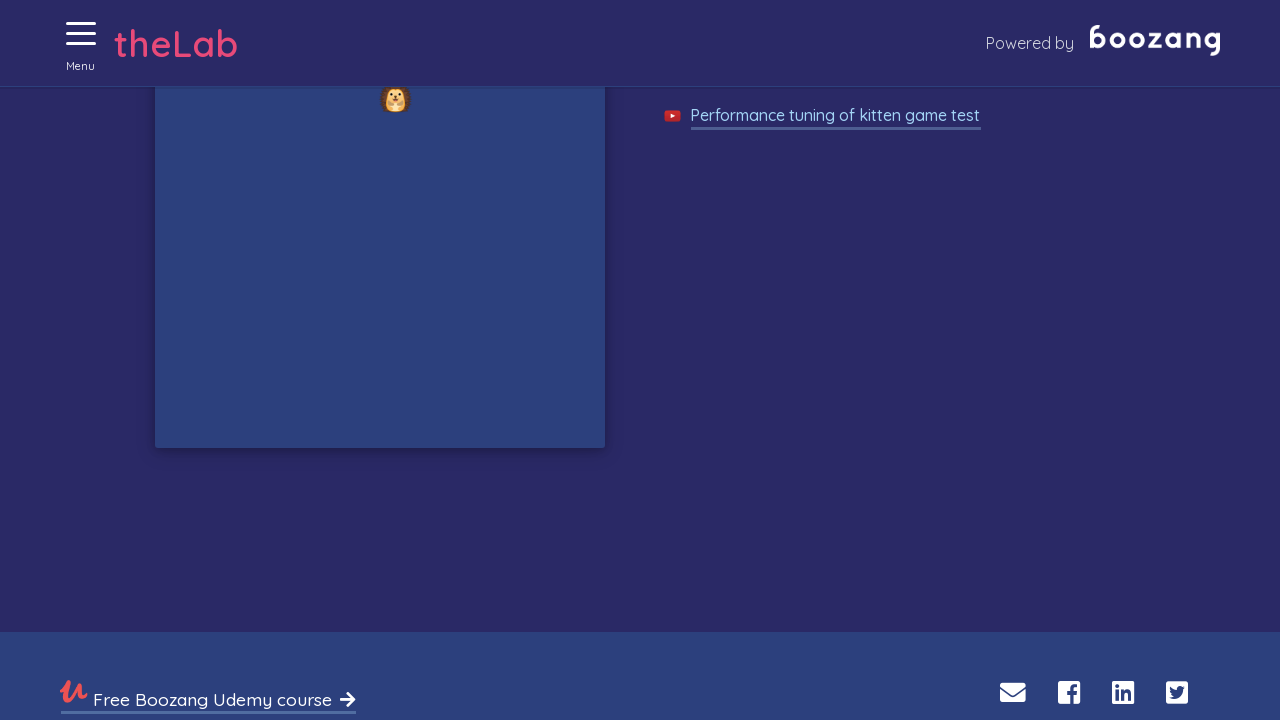

Waited 250ms for kittens to appear
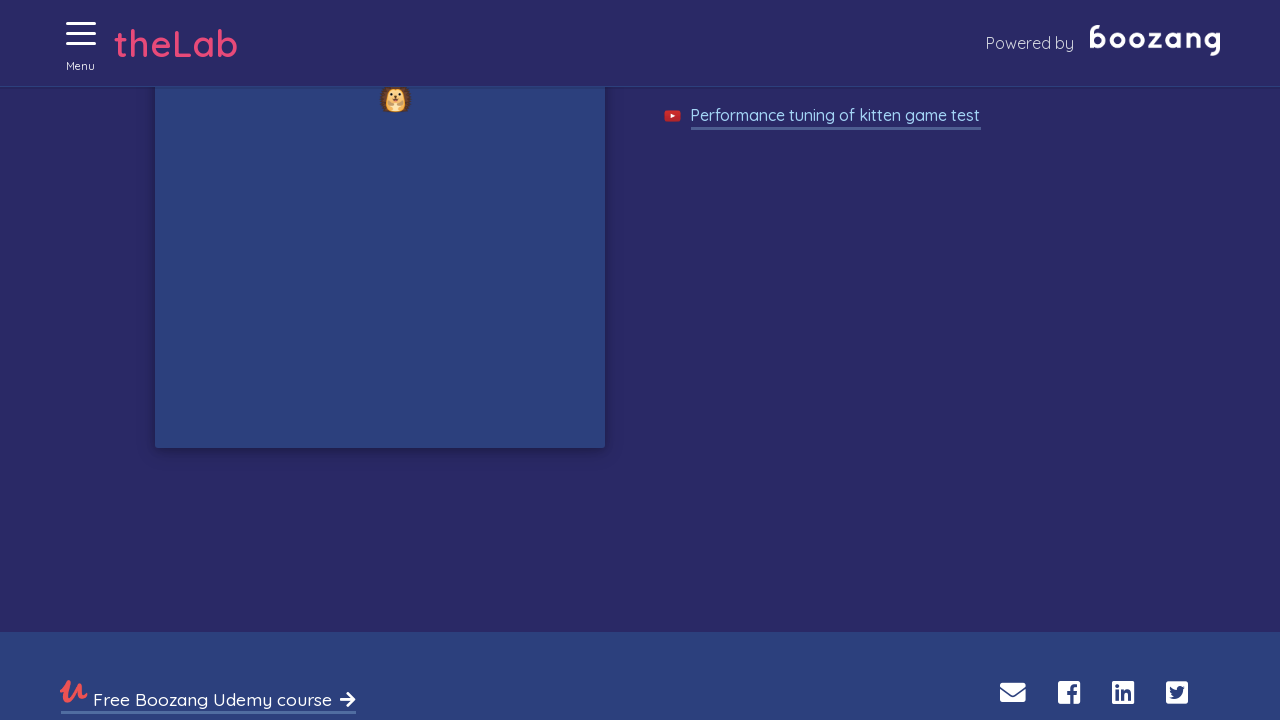

Waited 250ms for kittens to appear
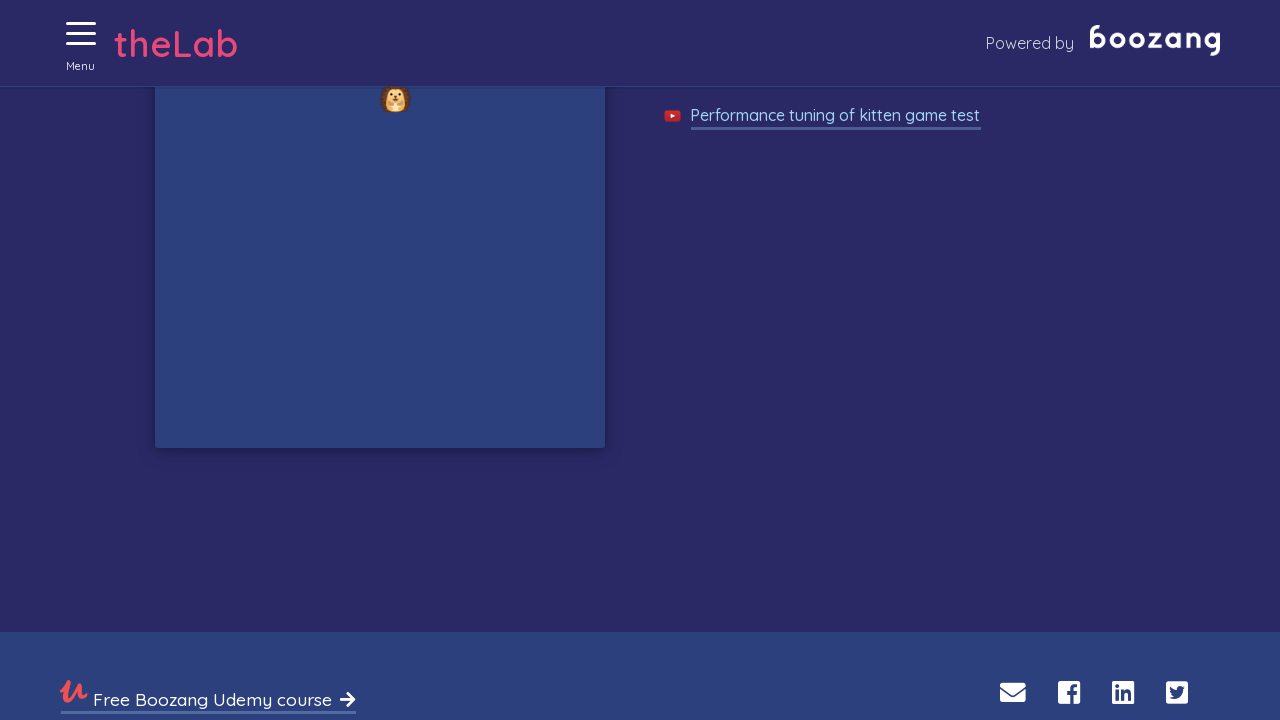

Waited 250ms for kittens to appear
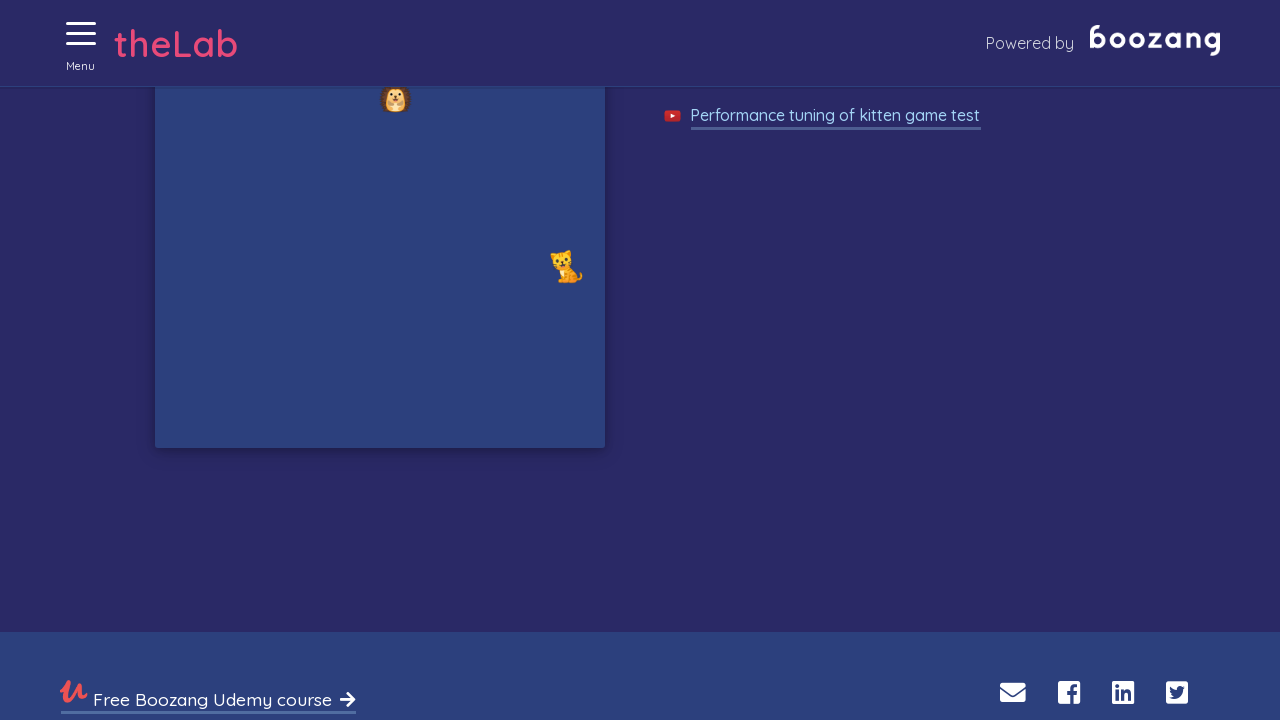

Clicked on a kitten at (566, 266) on xpath=//img[@alt='Cat']
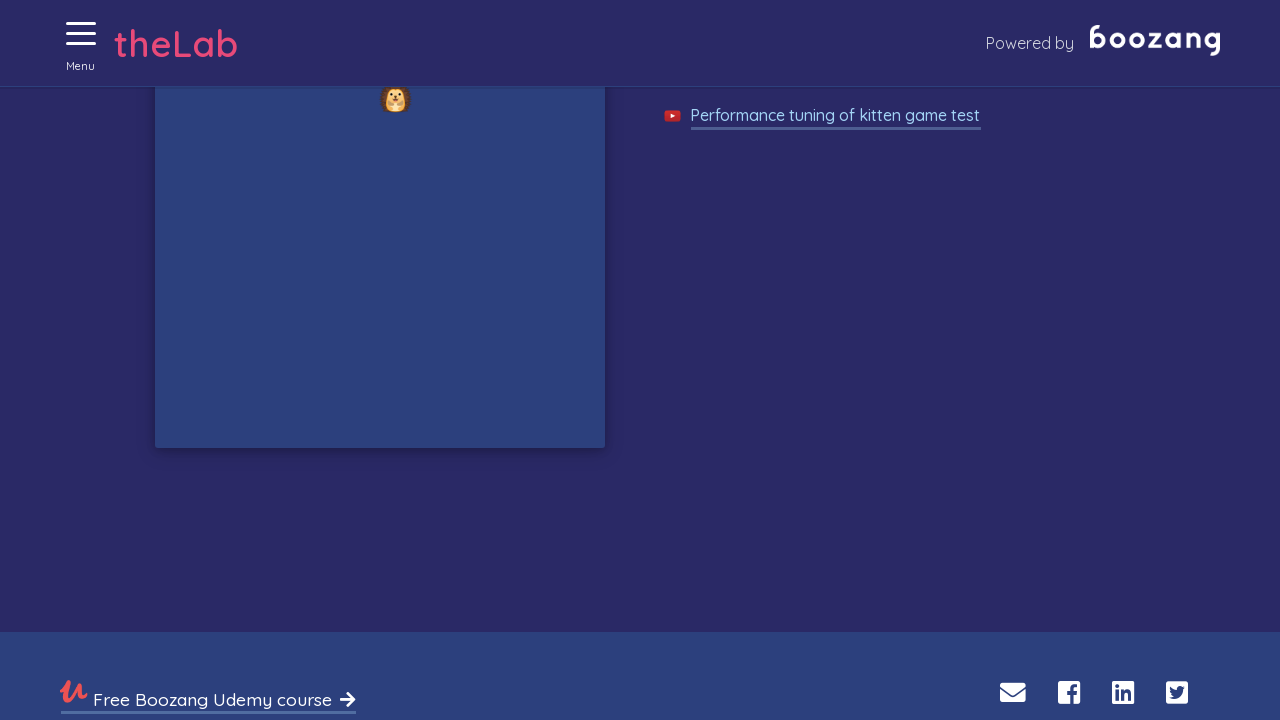

Waited 250ms for kittens to appear
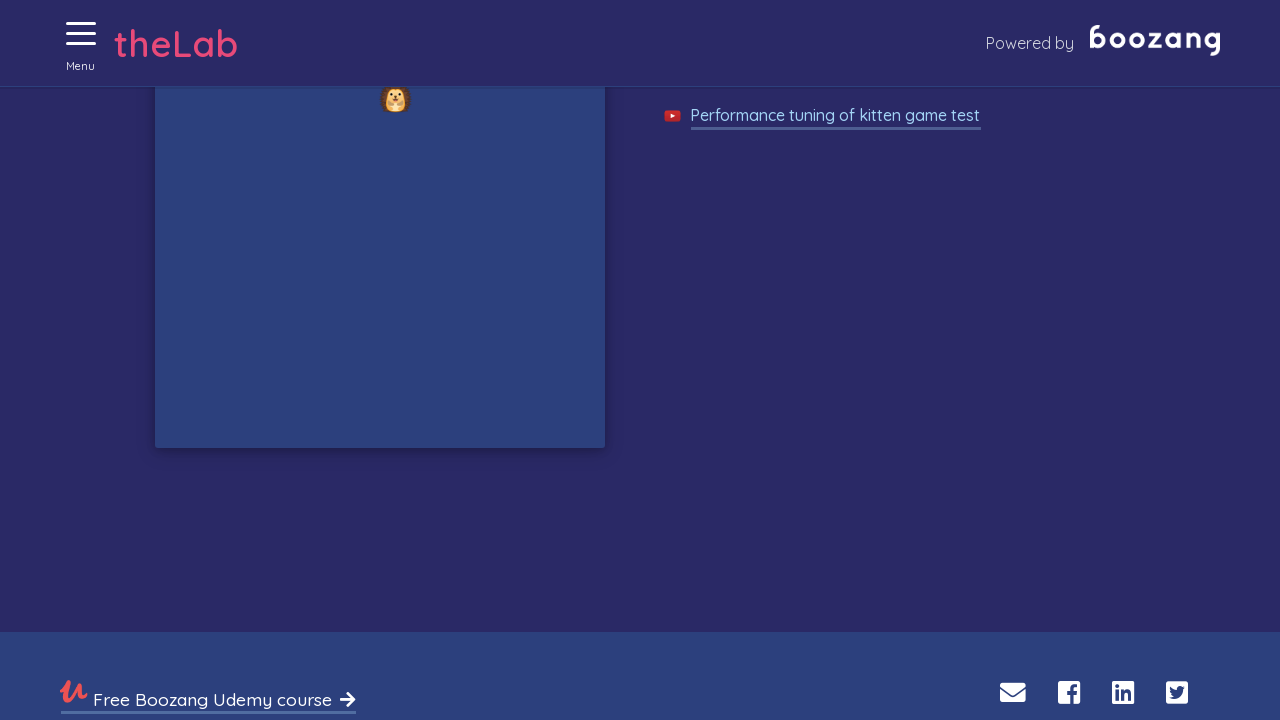

Waited 250ms for kittens to appear
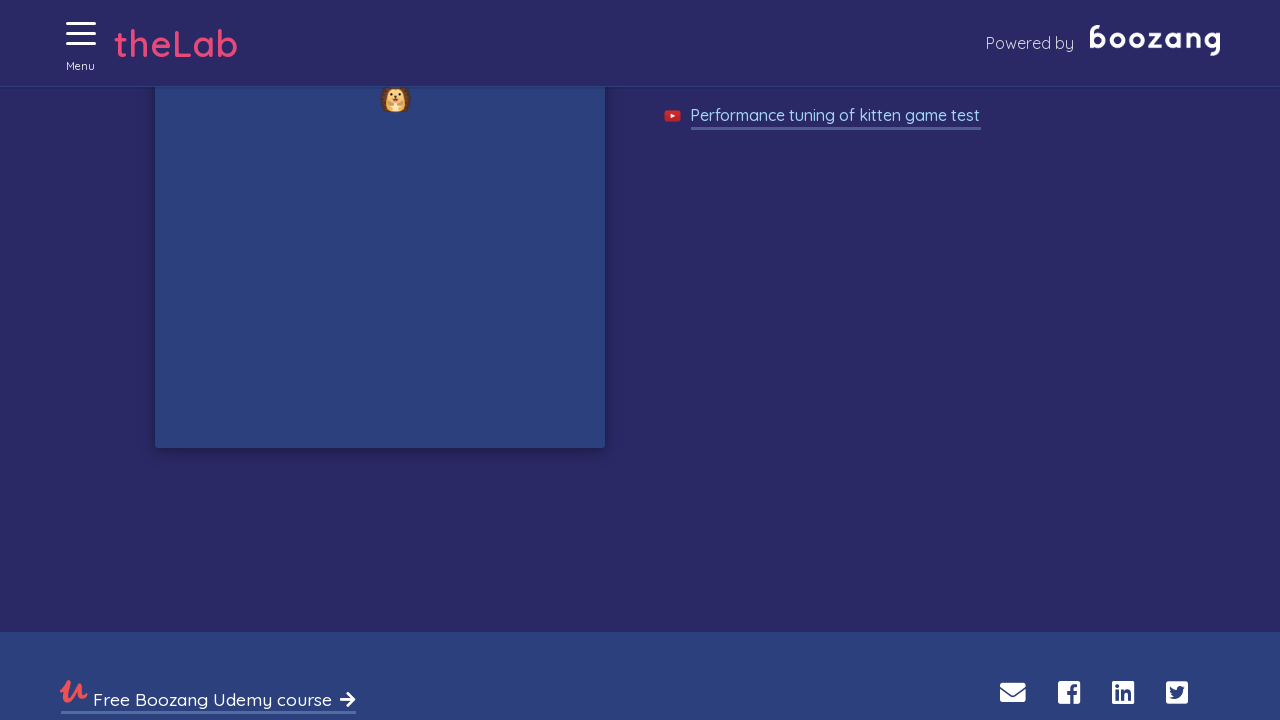

Waited 250ms for kittens to appear
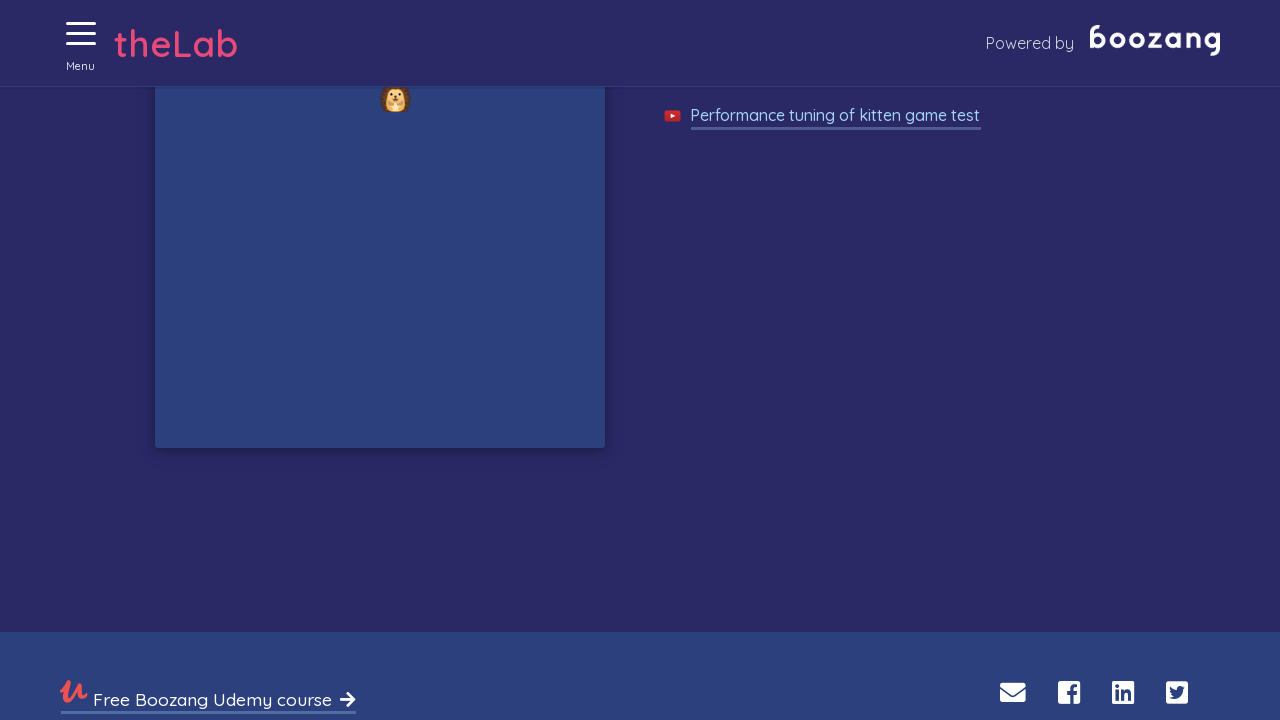

Waited 250ms for kittens to appear
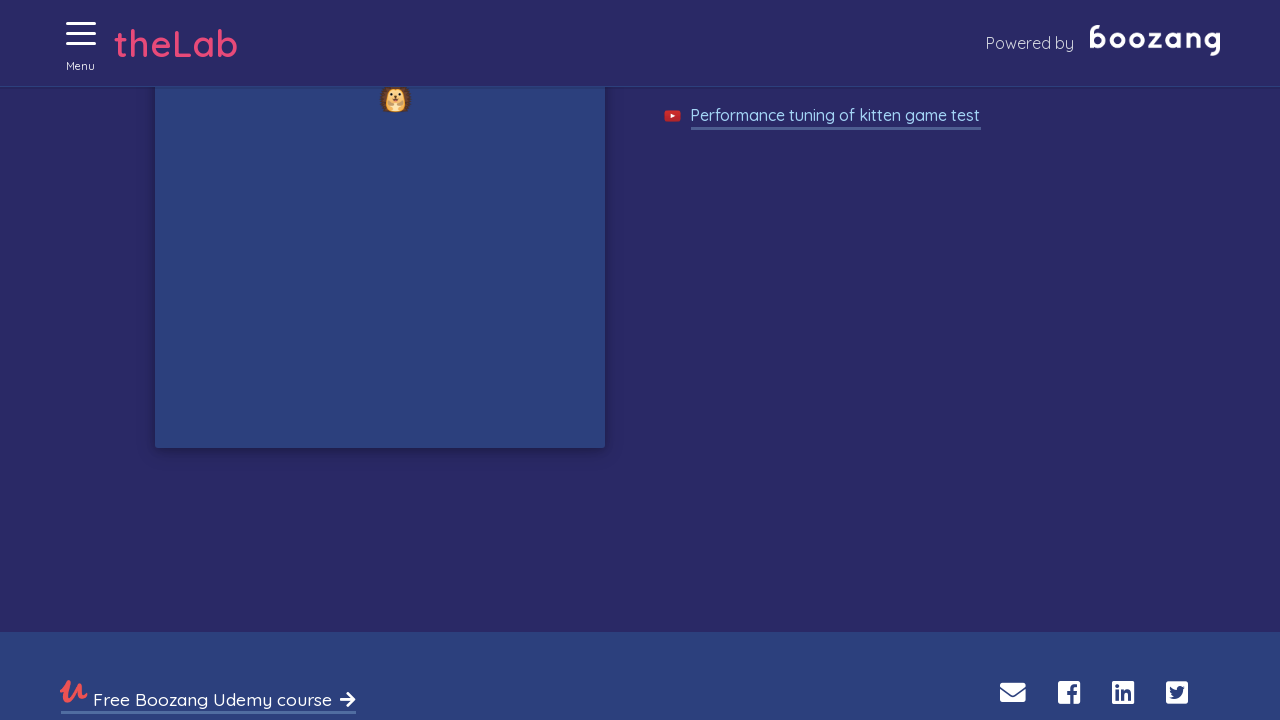

Waited 250ms for kittens to appear
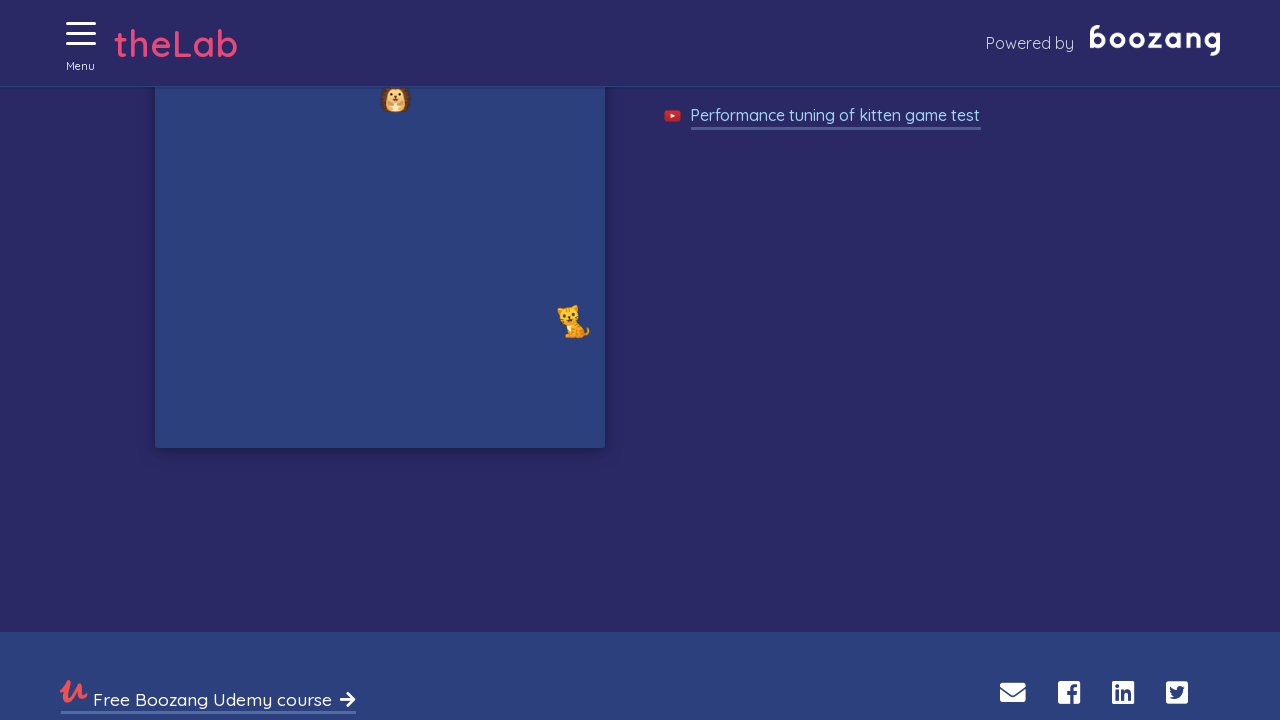

Clicked on a kitten at (574, 321) on xpath=//img[@alt='Cat']
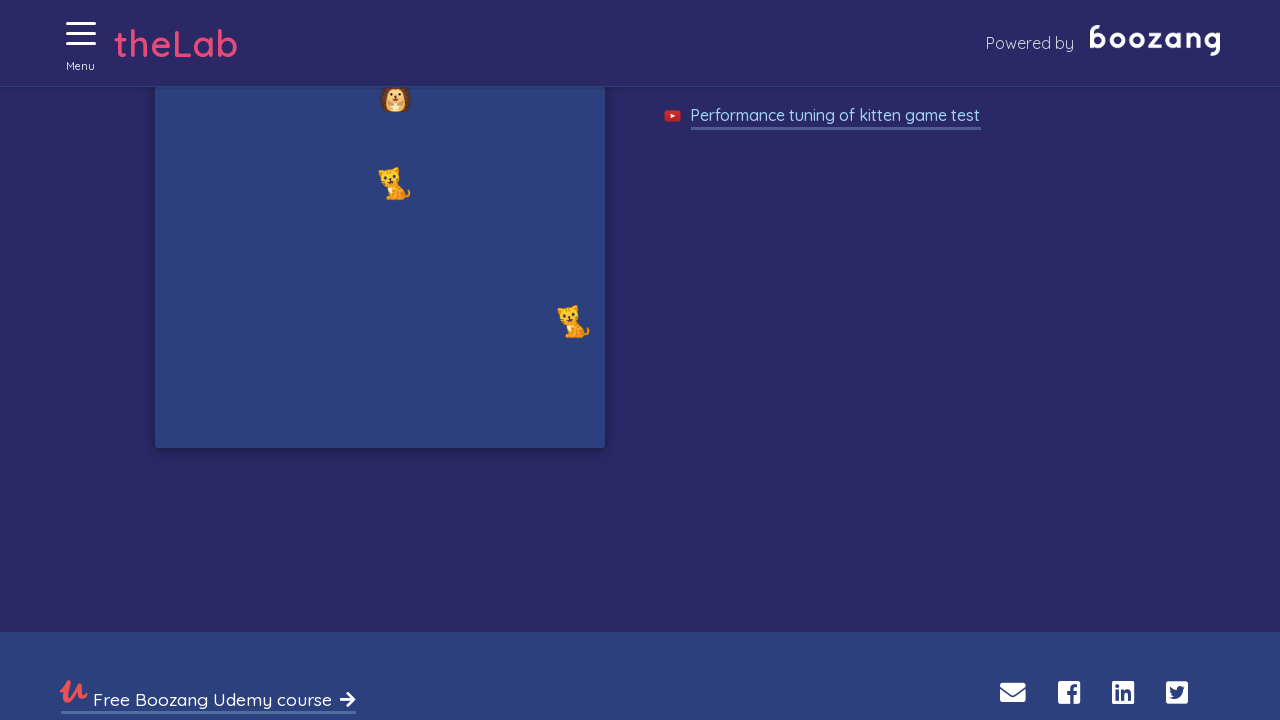

Waited 250ms for kittens to appear
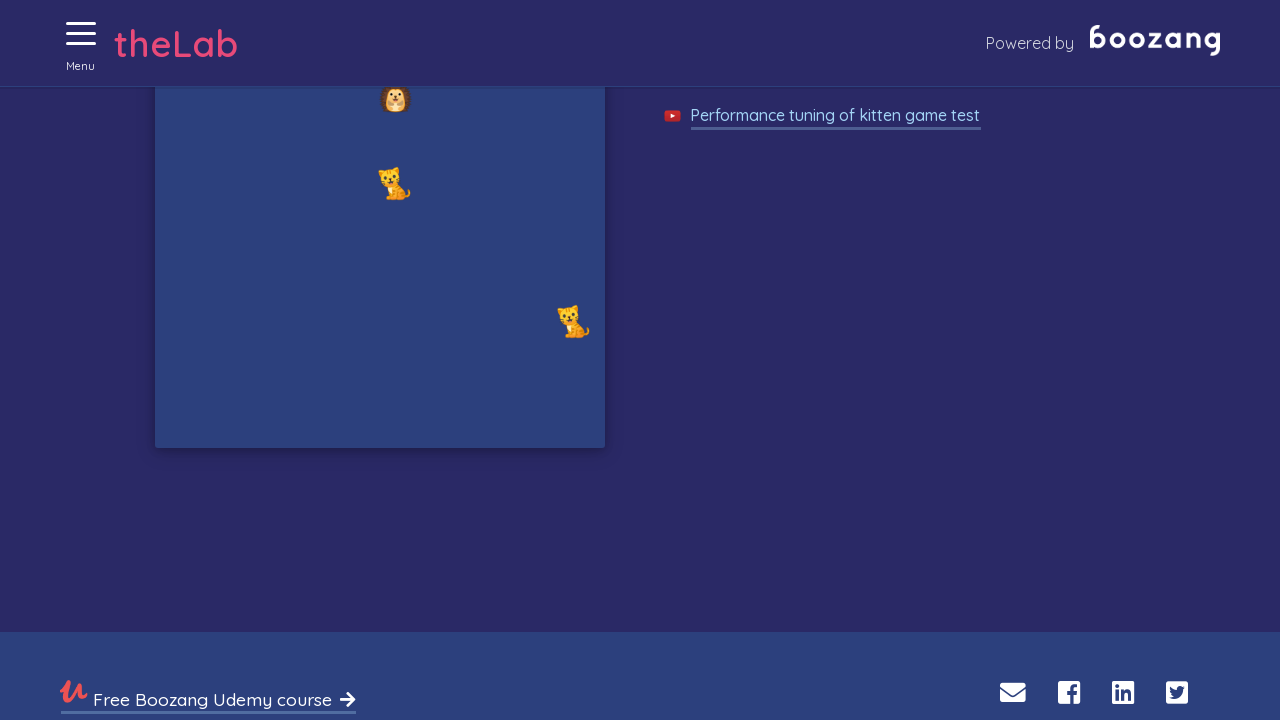

Clicked on a kitten at (574, 321) on xpath=//img[@alt='Cat']
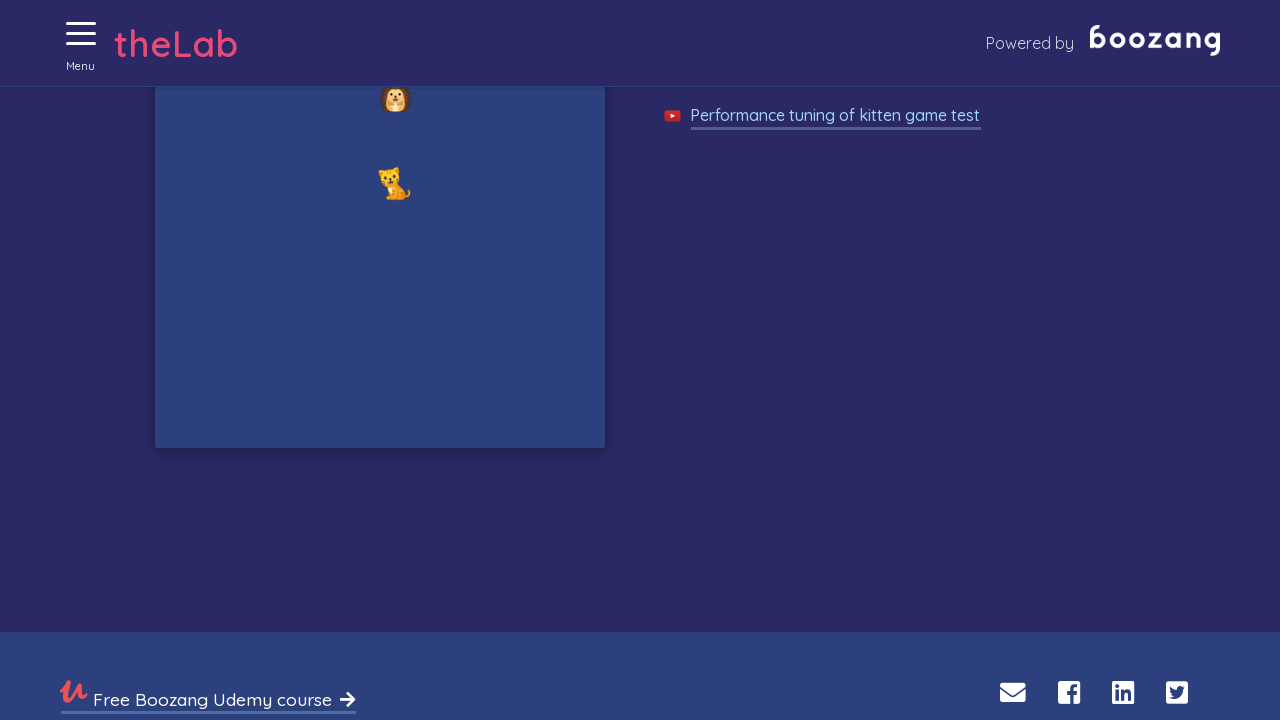

Waited 250ms for kittens to appear
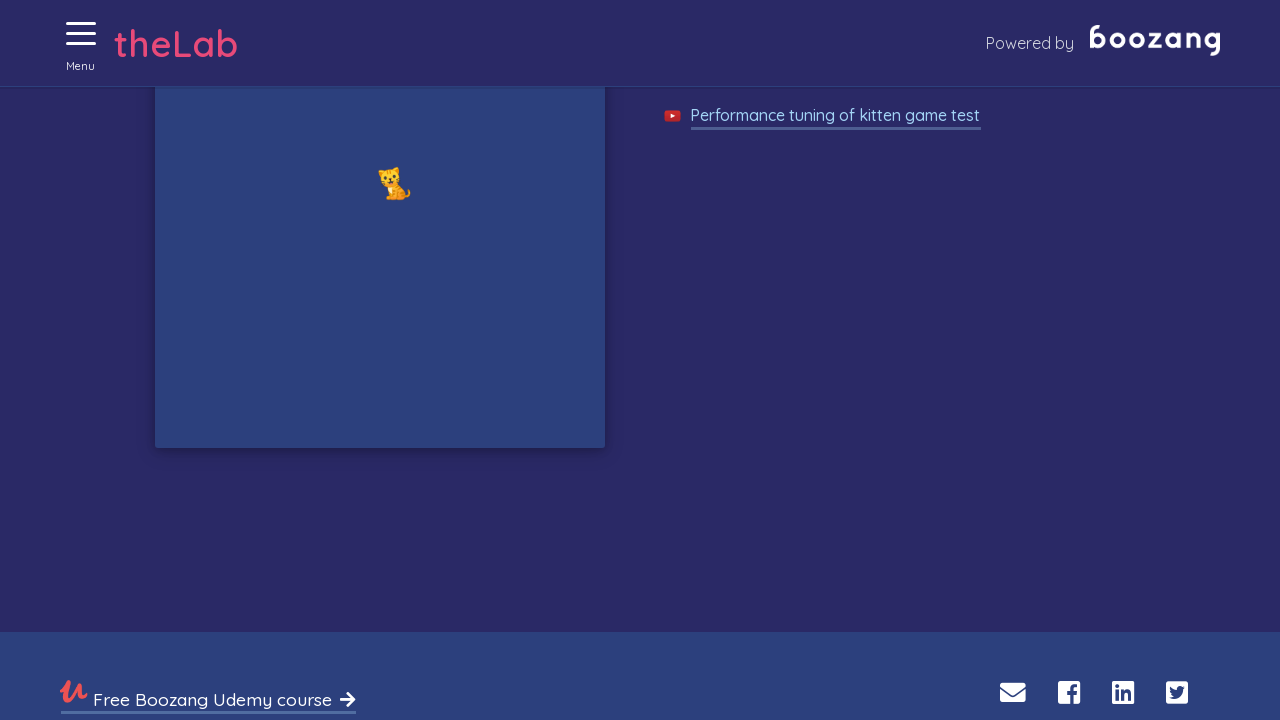

Clicked on a kitten at (394, 183) on xpath=//img[@alt='Cat']
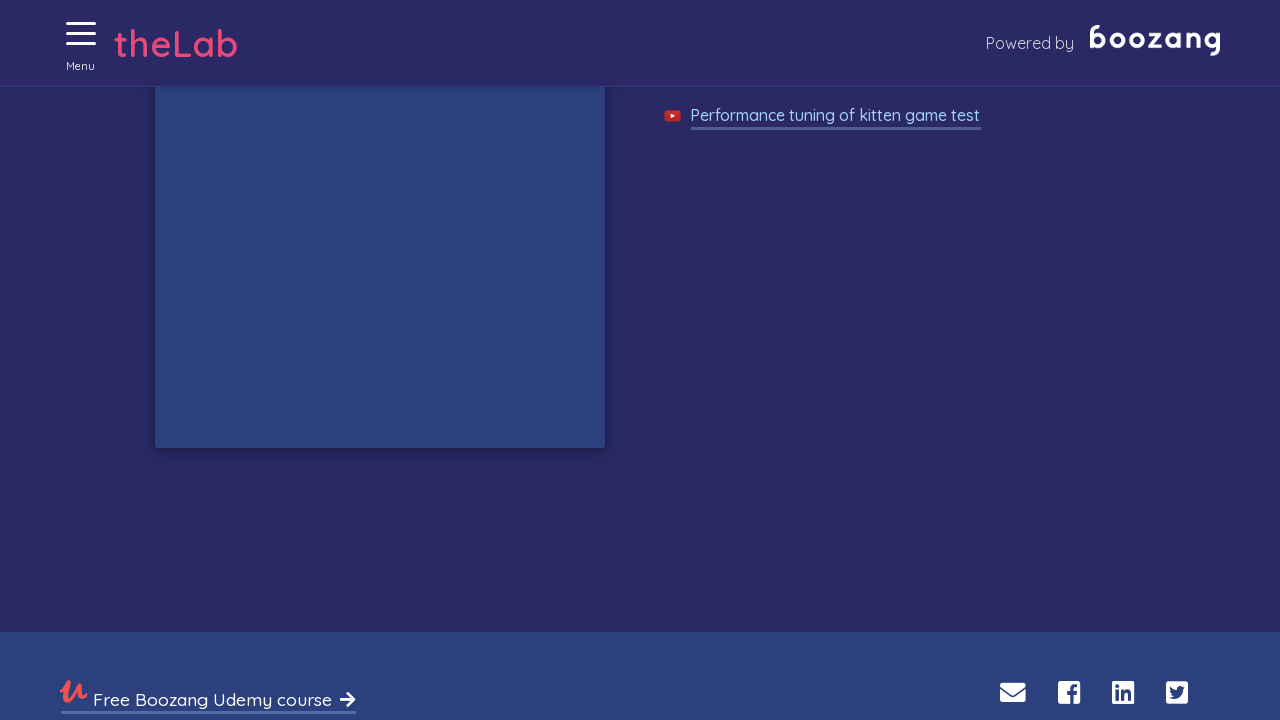

Waited 250ms for kittens to appear
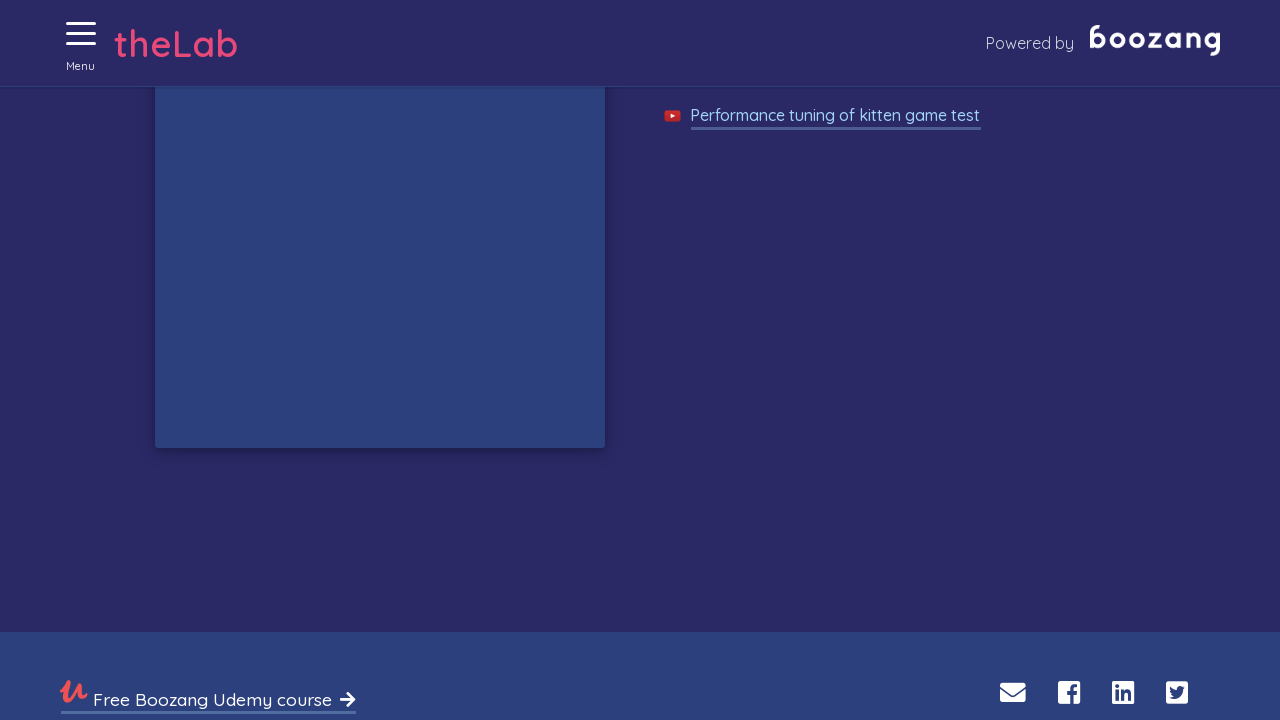

Waited 250ms for kittens to appear
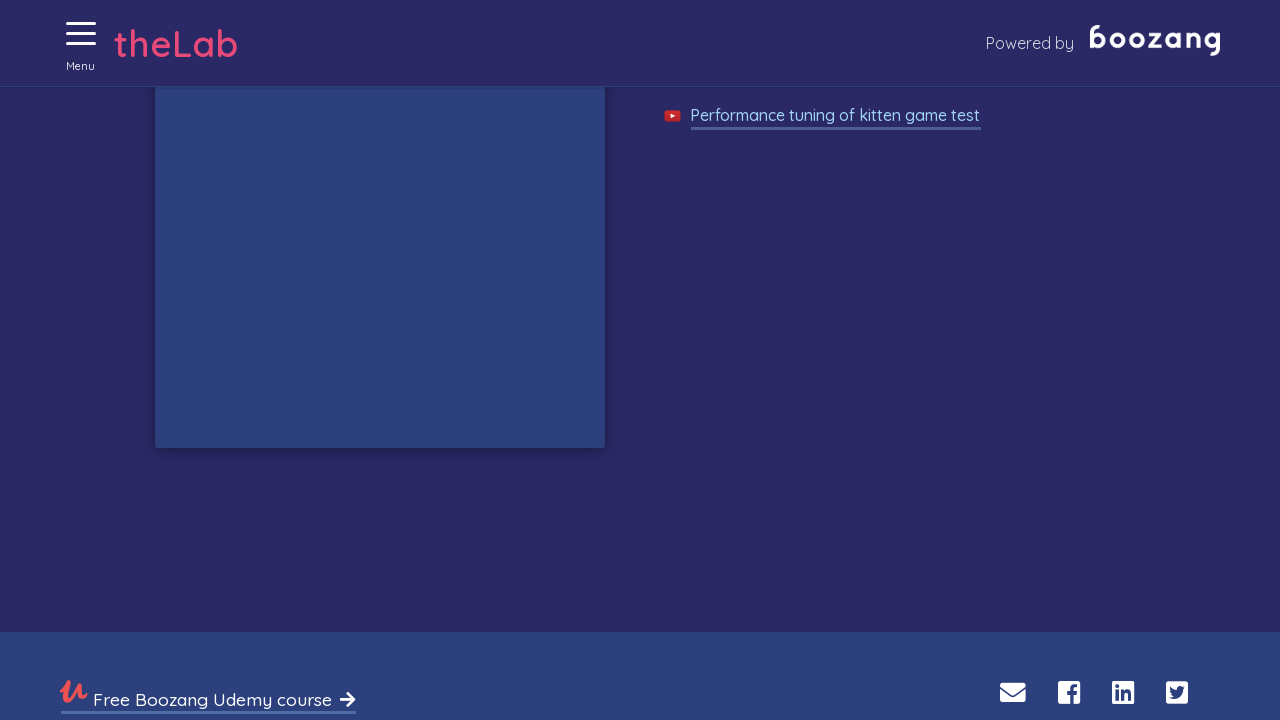

Waited 250ms for kittens to appear
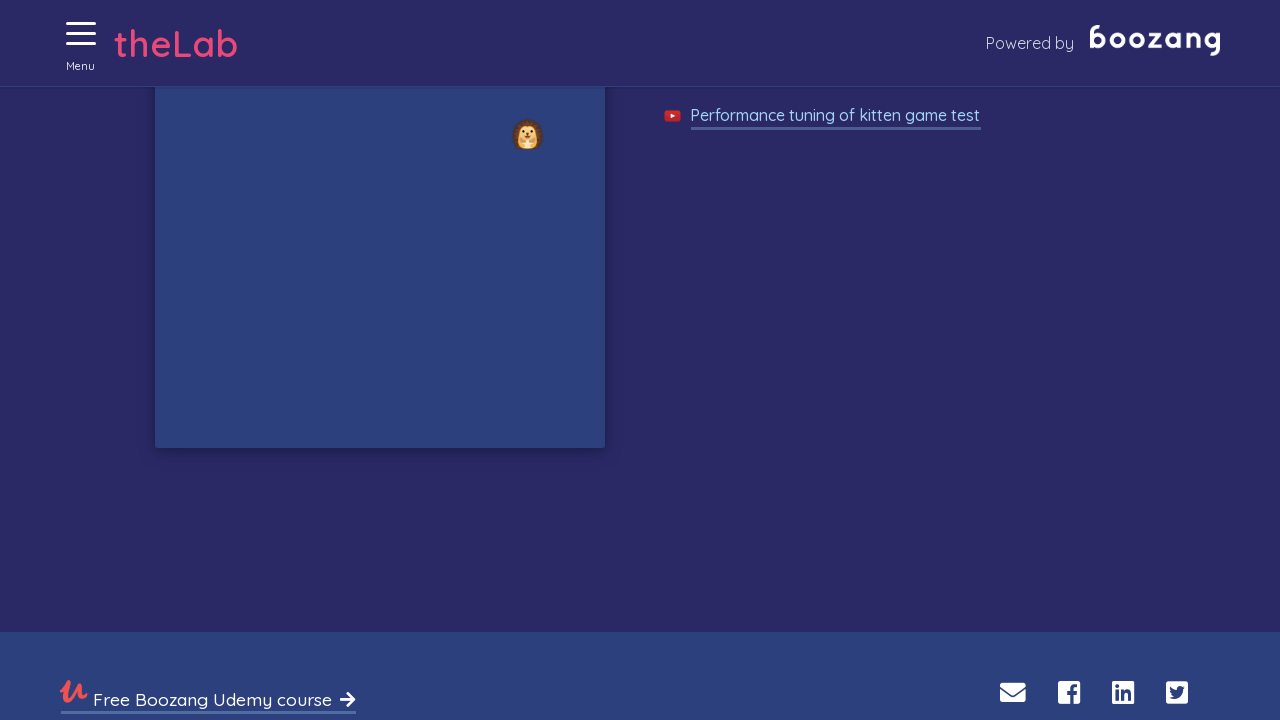

Waited 250ms for kittens to appear
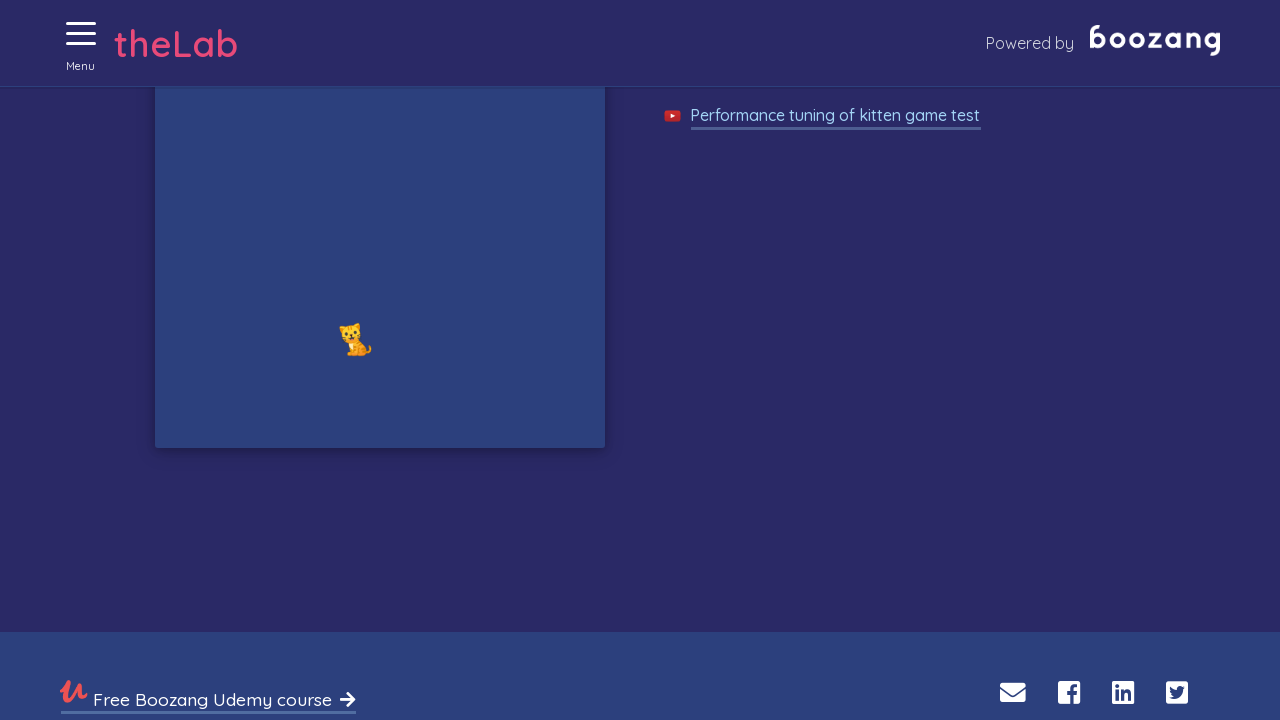

Clicked on a kitten at (356, 339) on xpath=//img[@alt='Cat']
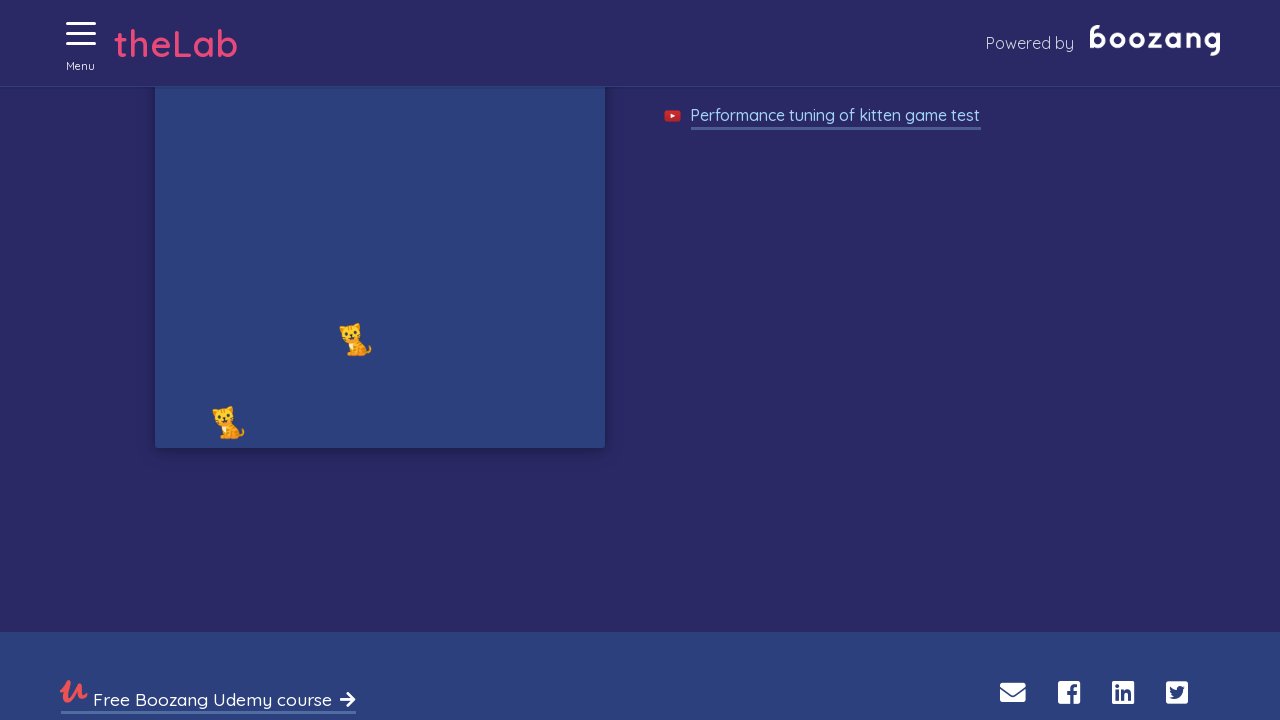

Waited 250ms for kittens to appear
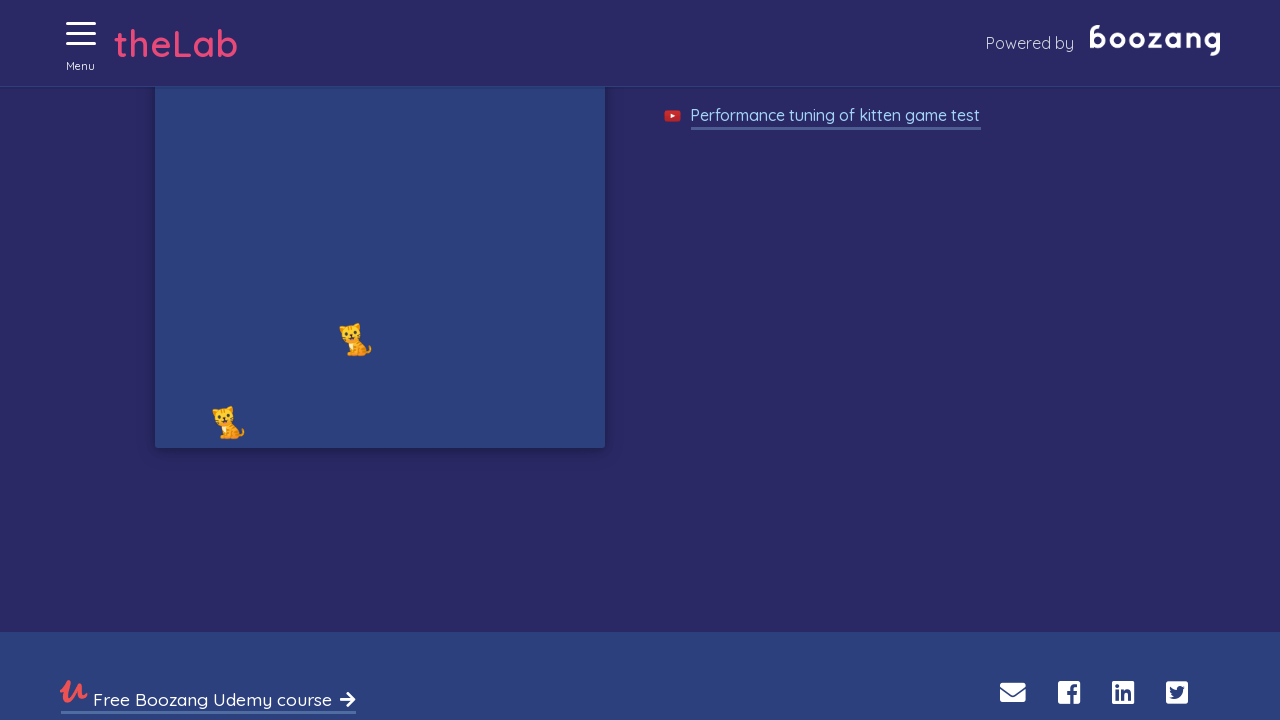

Clicked on a kitten at (356, 339) on xpath=//img[@alt='Cat']
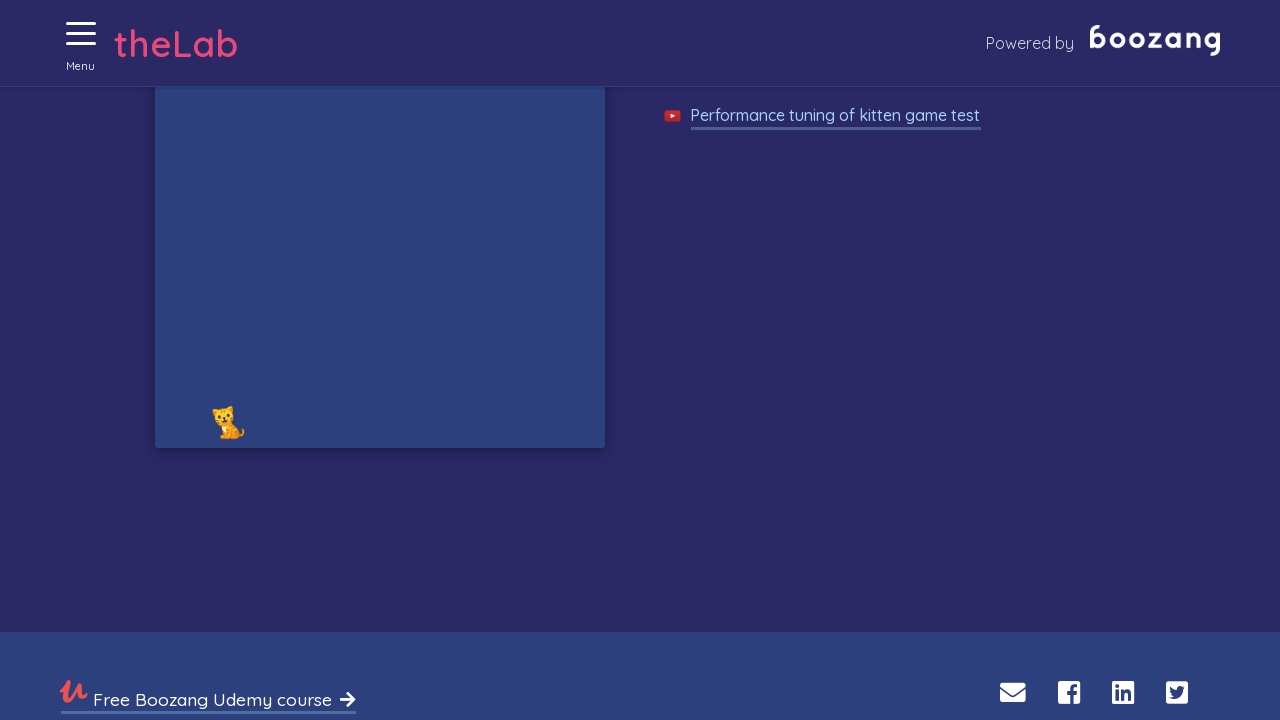

Waited 250ms for kittens to appear
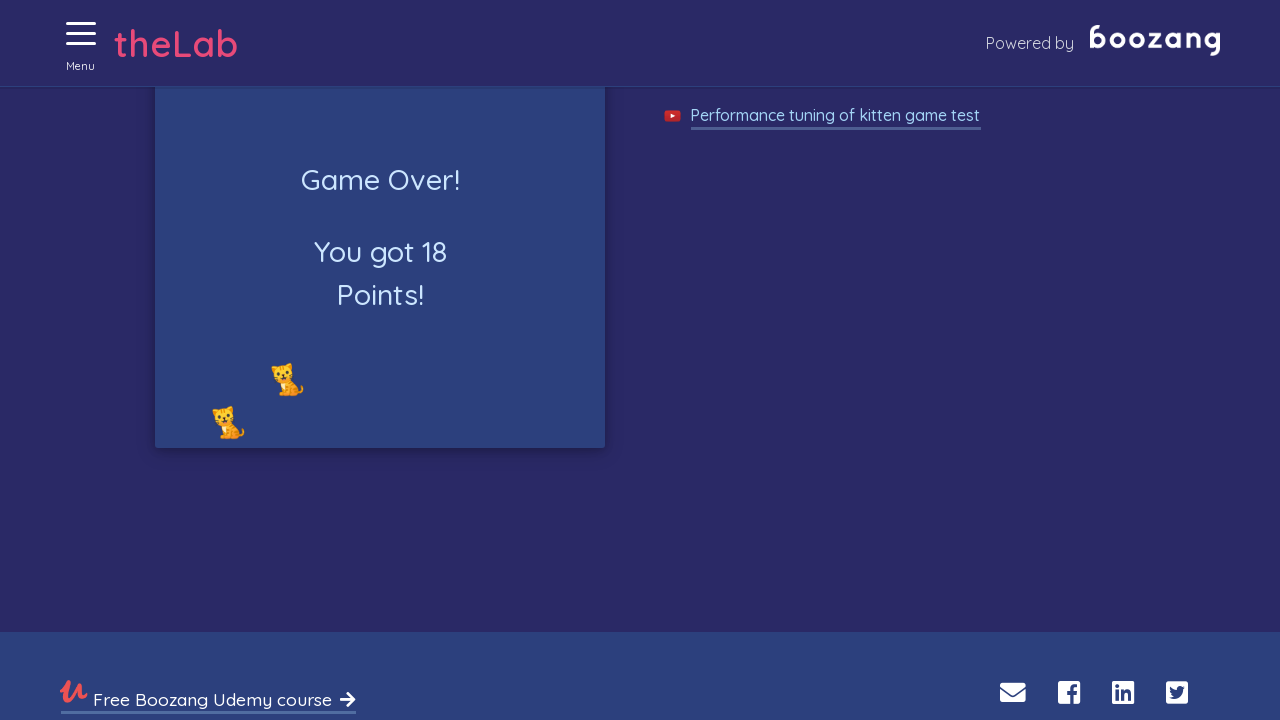

Game Over screen confirmed - game ended
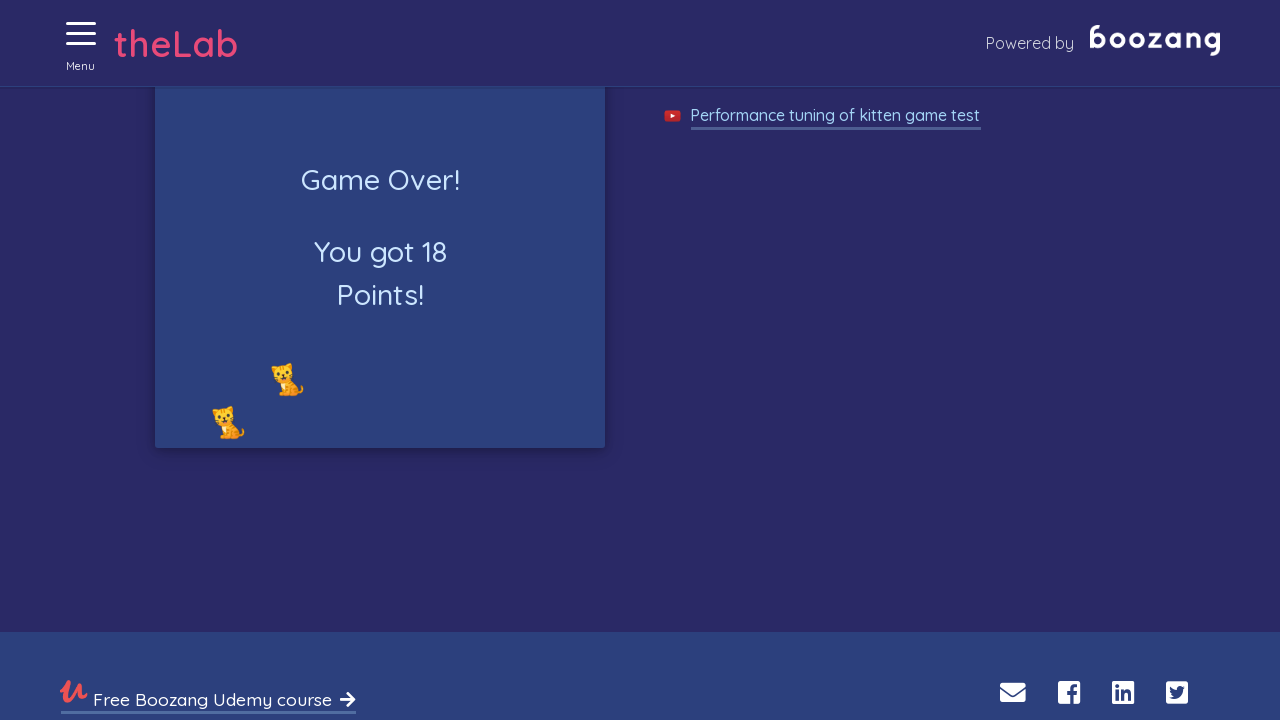

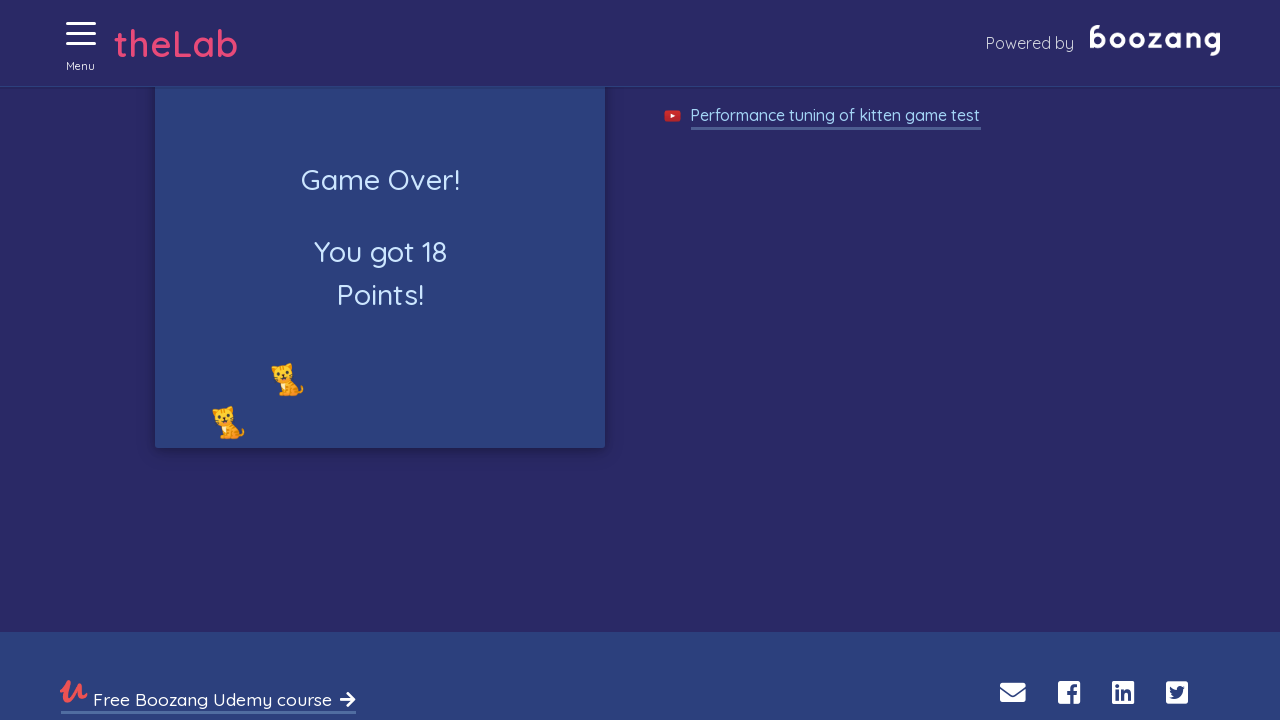